Automates a typing test on 10ff.net by entering a username, starting the test, and typing the displayed words

Starting URL: https://10ff.net

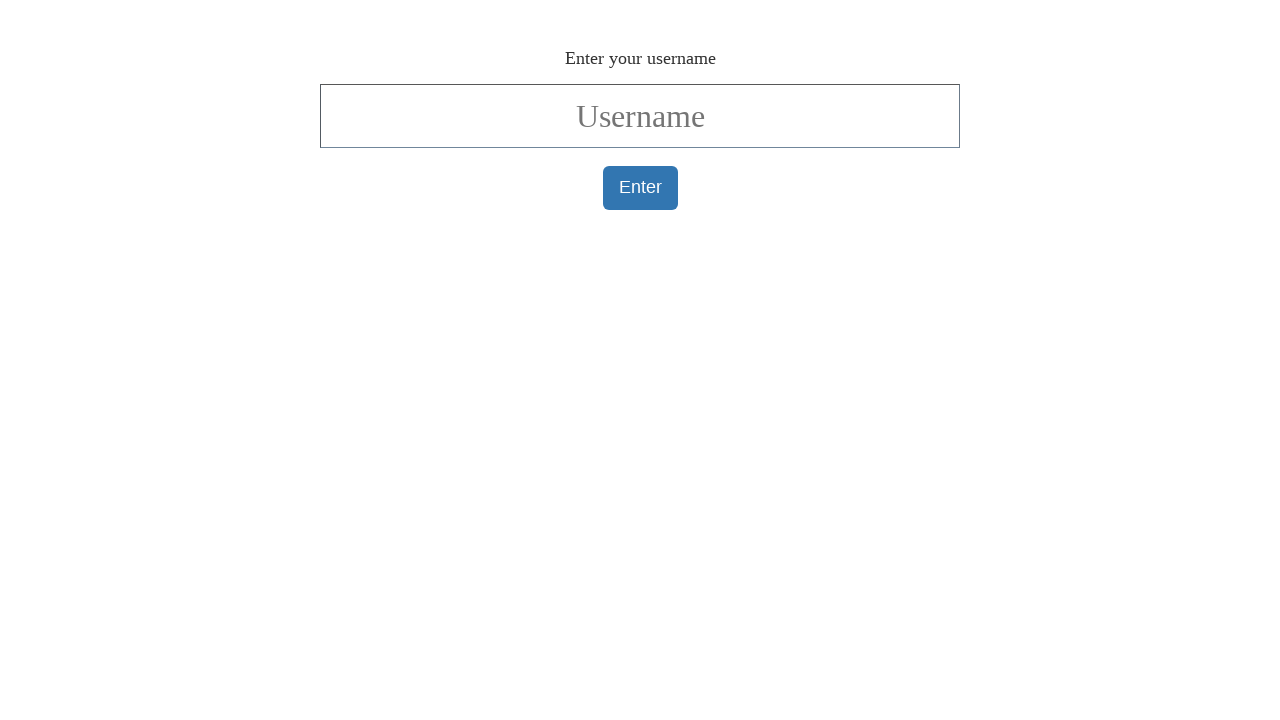

Filled username field with 'testuser456' on //*[@id="username"]
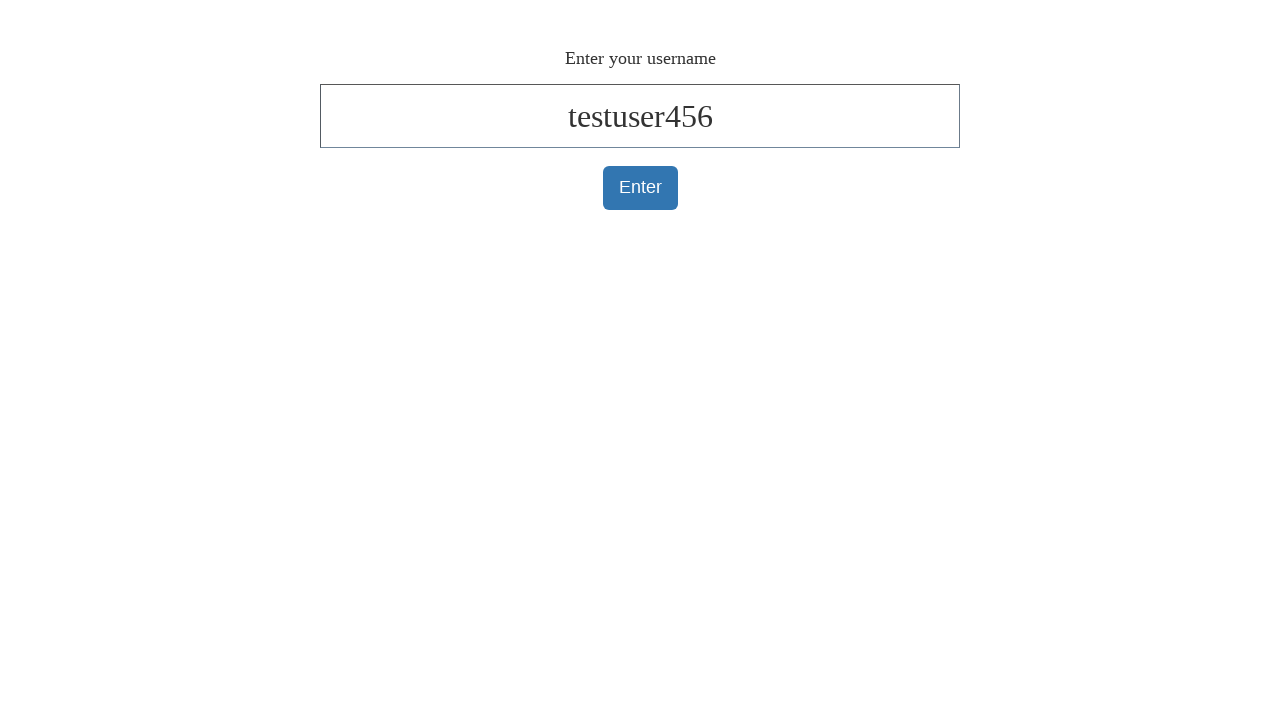

Clicked enter button to start the typing test at (640, 188) on xpath=/html/body/div/form/input[2]
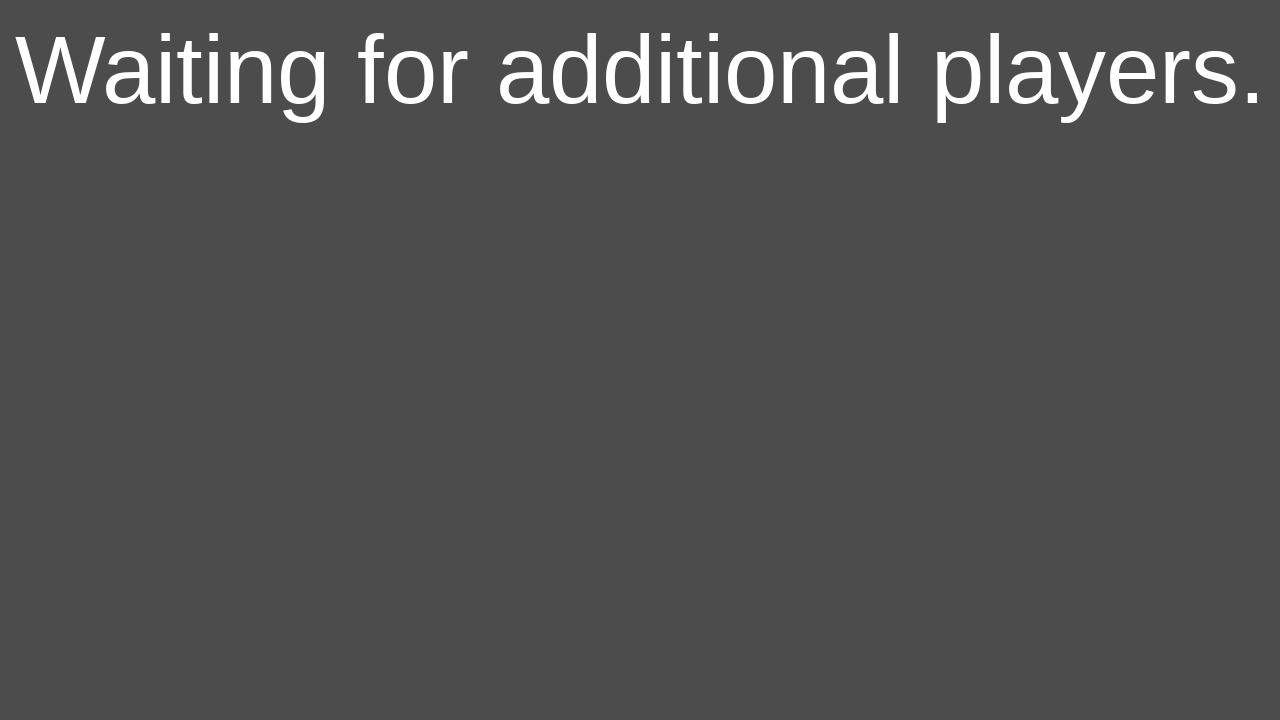

Waited 15 seconds for the typing test to load
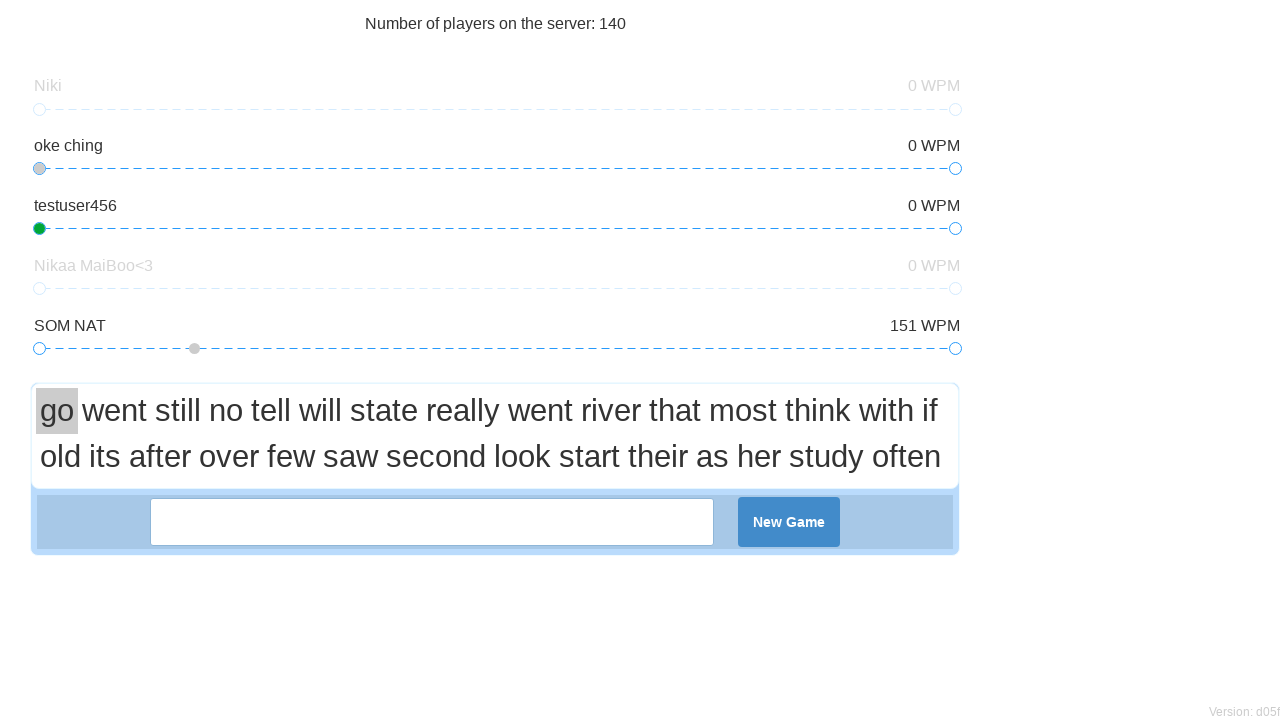

Located words container element
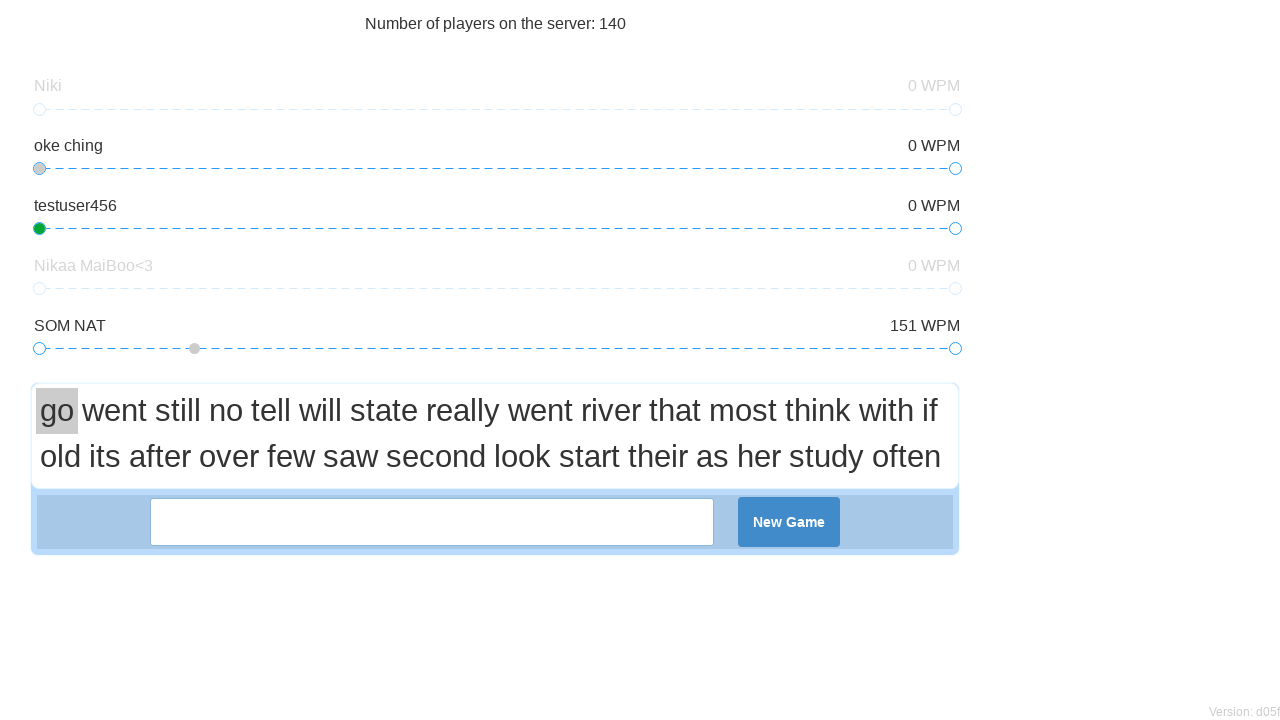

Located words input field
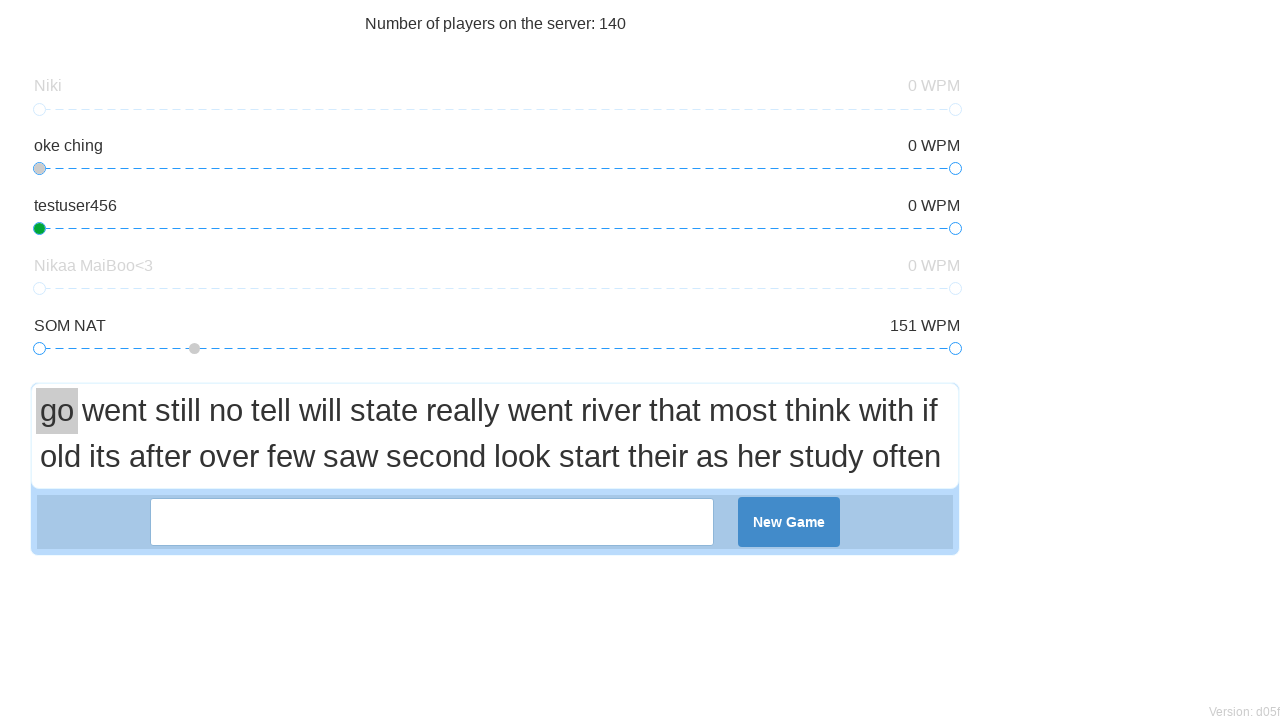

Retrieved all word spans from container
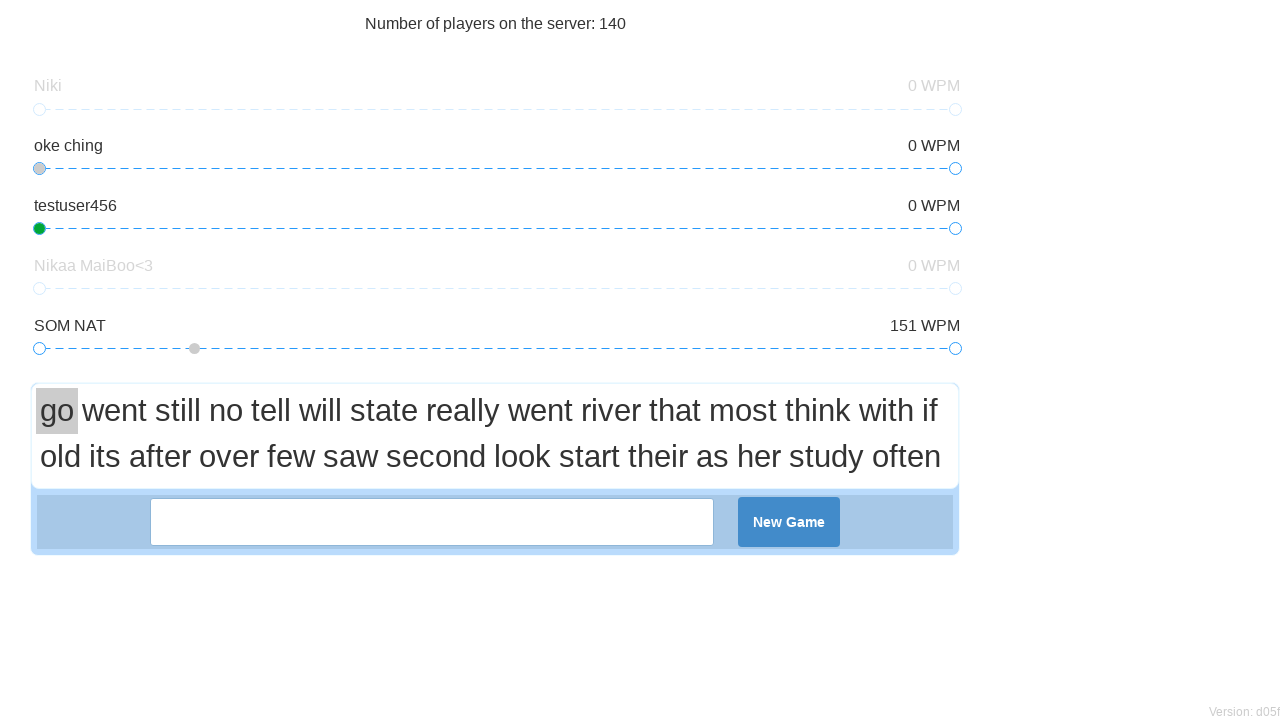

Typed word 'go' into input field on xpath=/html/body/div/div/div[3]/div[2]/div[2]/div[1]/input
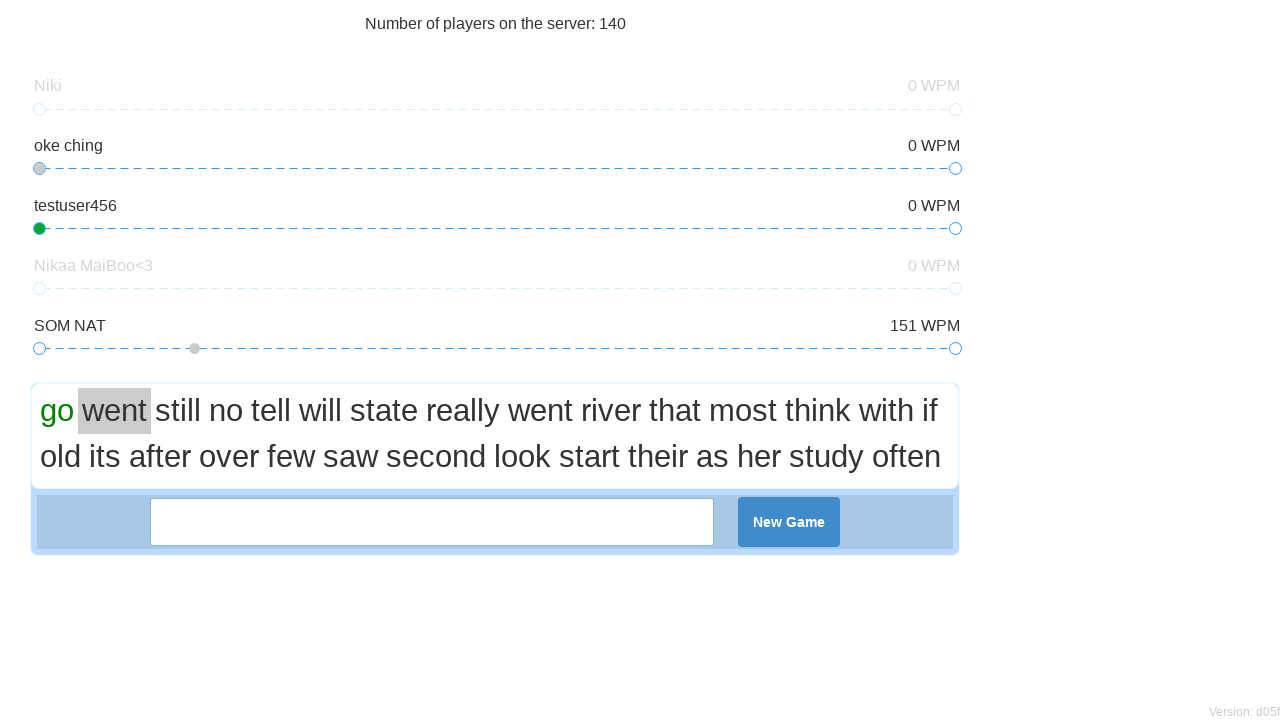

Typed word 'went' into input field on xpath=/html/body/div/div/div[3]/div[2]/div[2]/div[1]/input
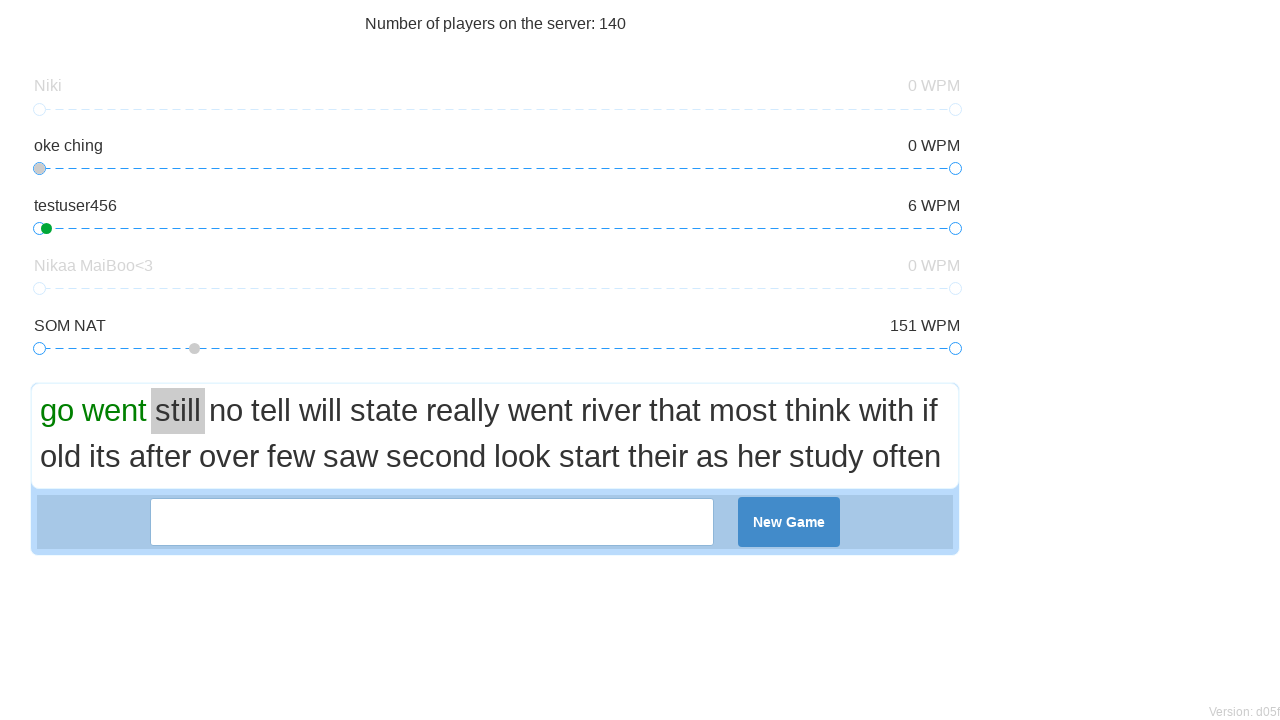

Typed word 'still' into input field on xpath=/html/body/div/div/div[3]/div[2]/div[2]/div[1]/input
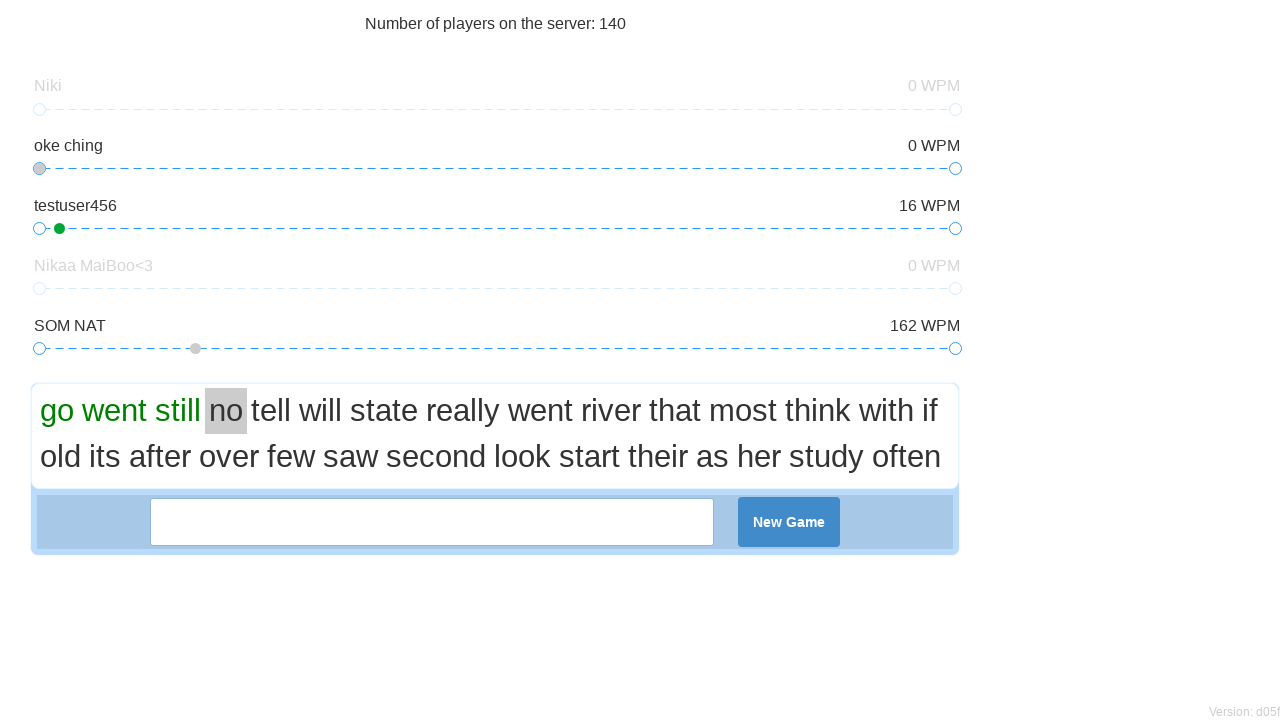

Typed word 'no' into input field on xpath=/html/body/div/div/div[3]/div[2]/div[2]/div[1]/input
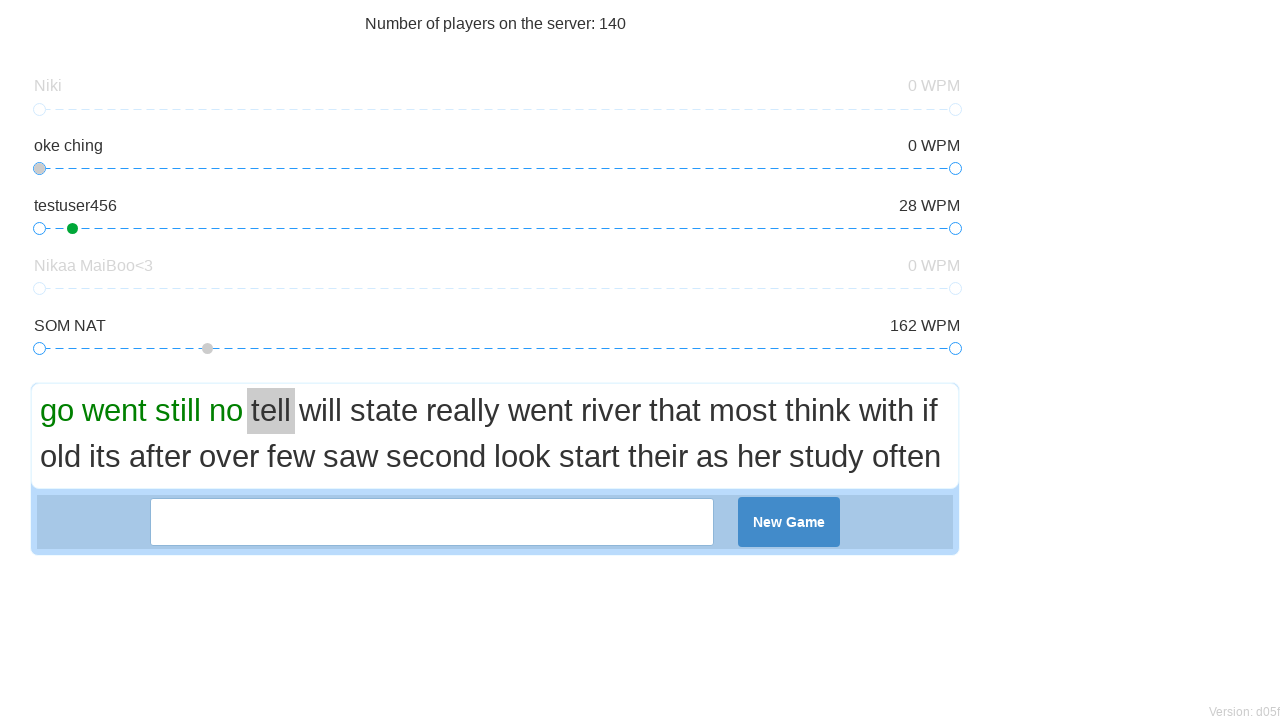

Typed word 'tell' into input field on xpath=/html/body/div/div/div[3]/div[2]/div[2]/div[1]/input
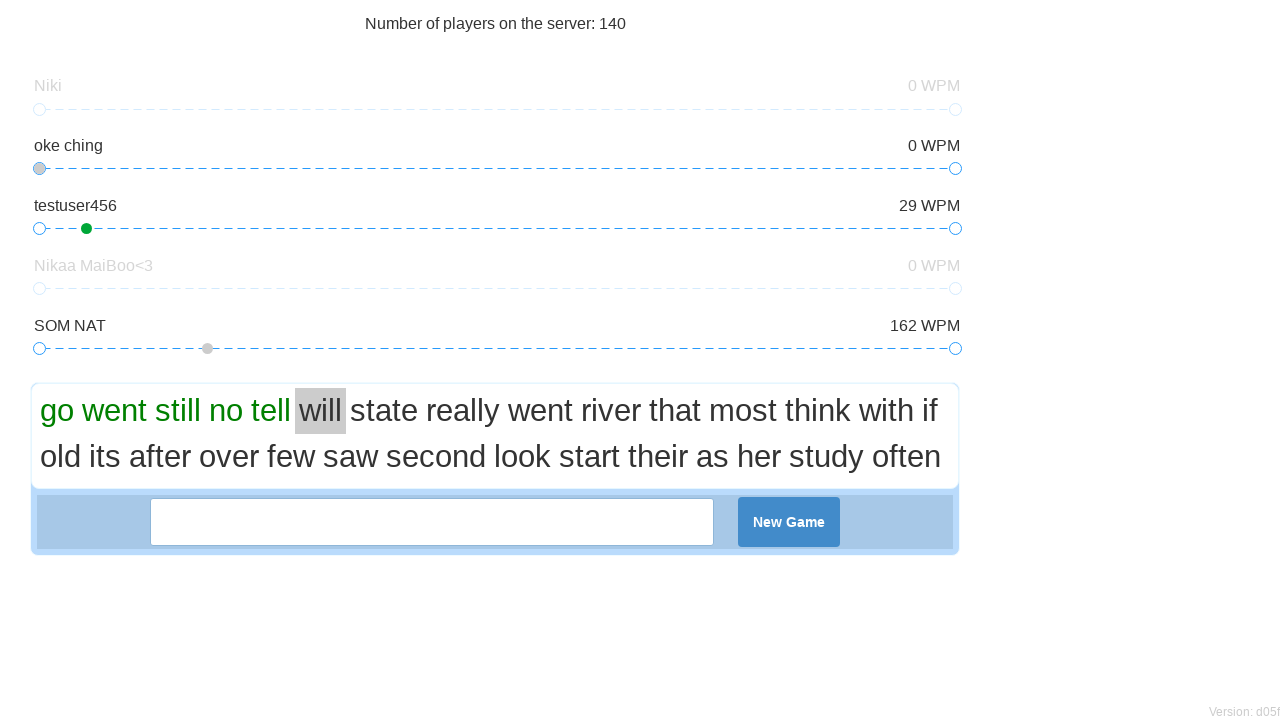

Typed word 'will' into input field on xpath=/html/body/div/div/div[3]/div[2]/div[2]/div[1]/input
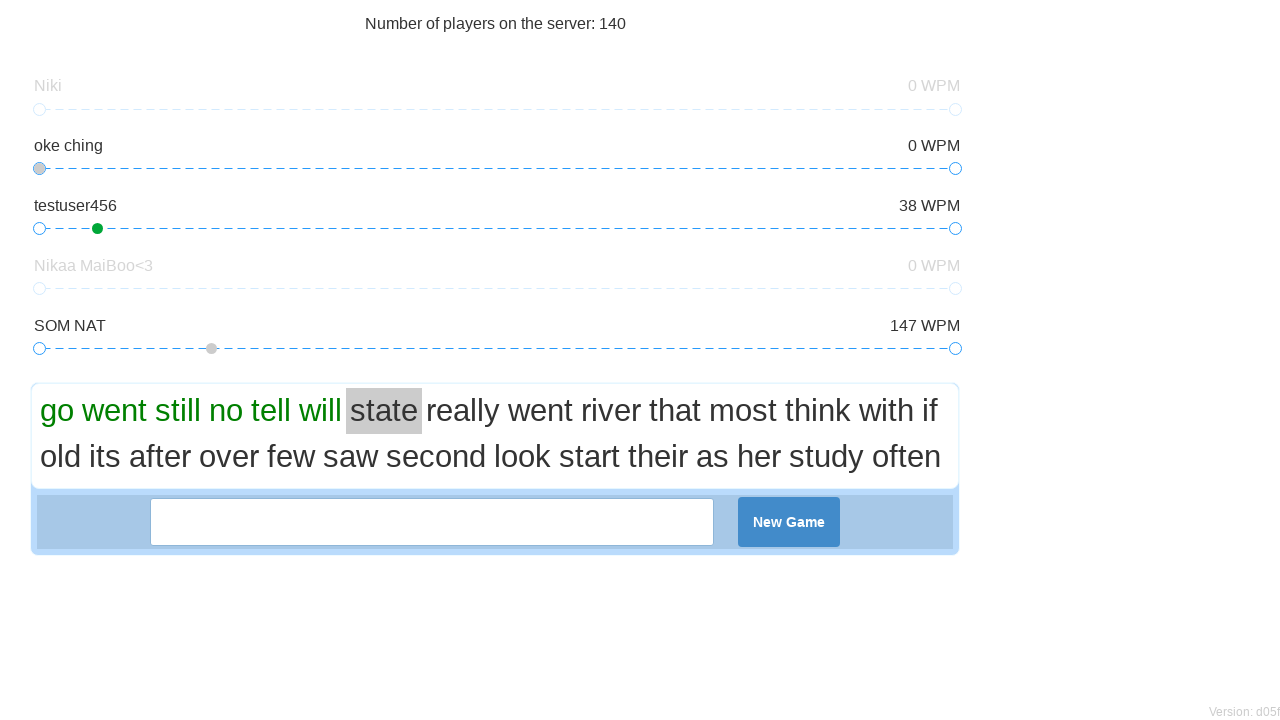

Typed word 'state' into input field on xpath=/html/body/div/div/div[3]/div[2]/div[2]/div[1]/input
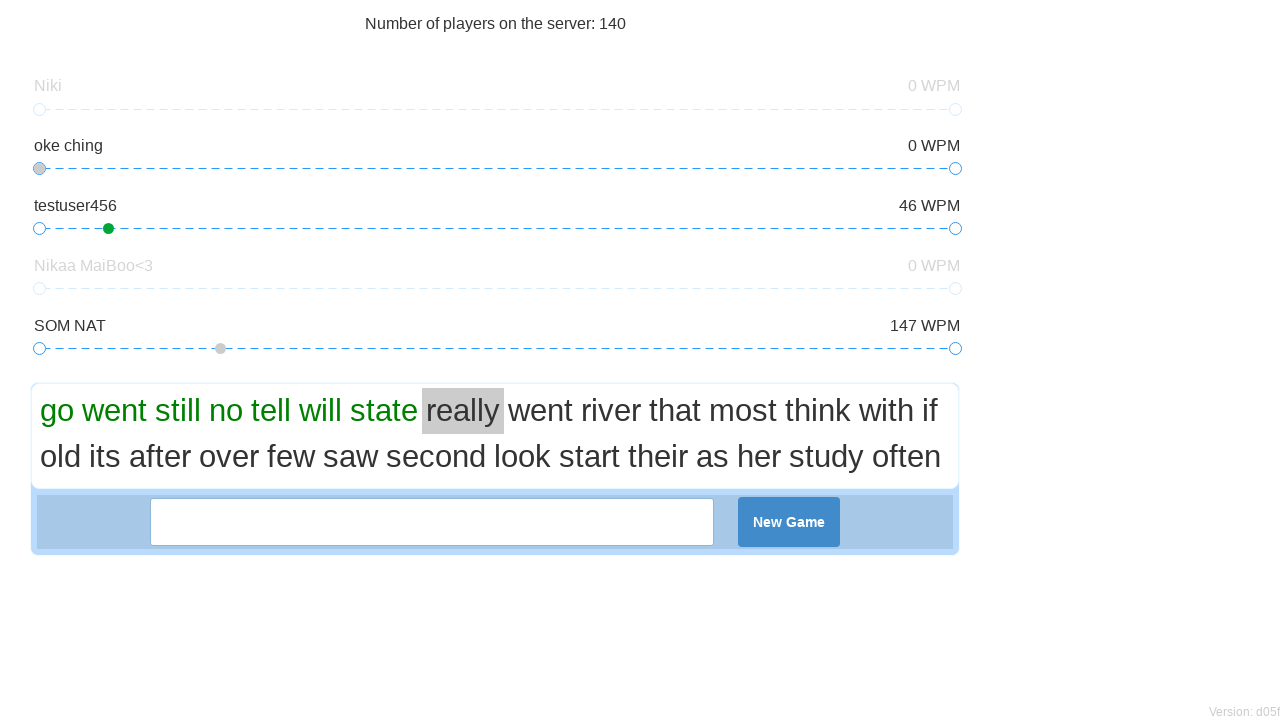

Typed word 'really' into input field on xpath=/html/body/div/div/div[3]/div[2]/div[2]/div[1]/input
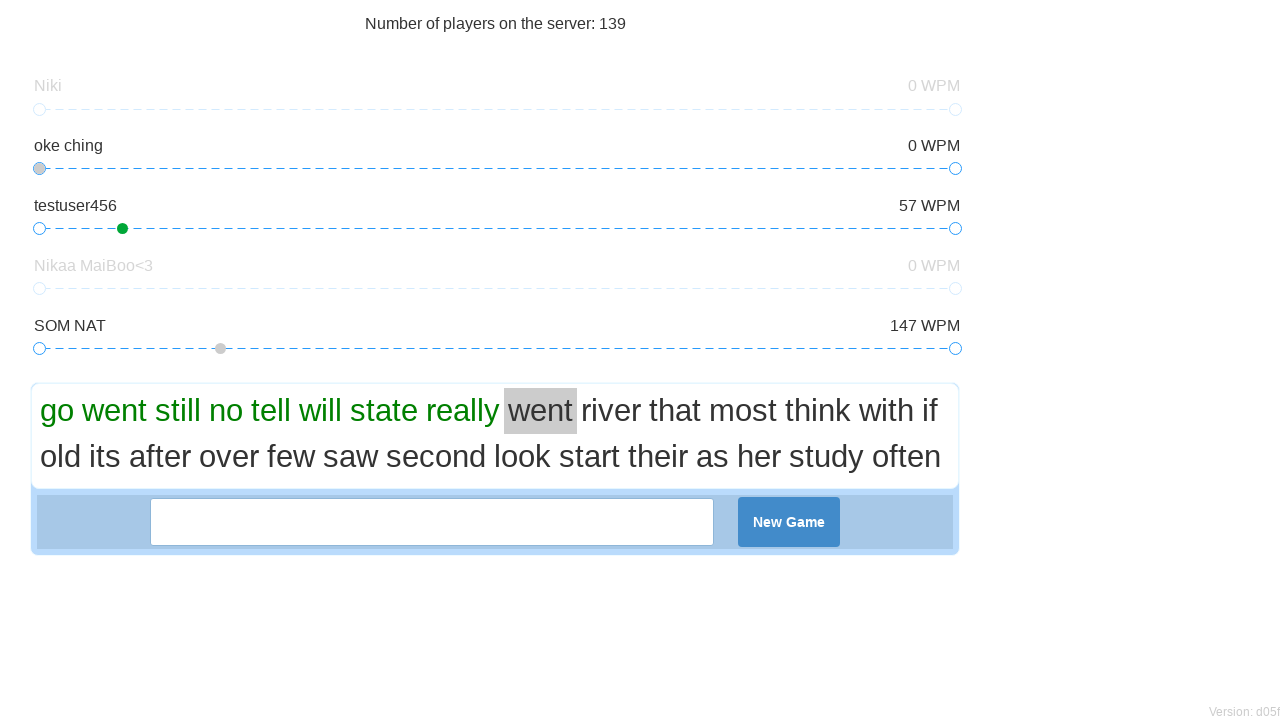

Typed word 'went' into input field on xpath=/html/body/div/div/div[3]/div[2]/div[2]/div[1]/input
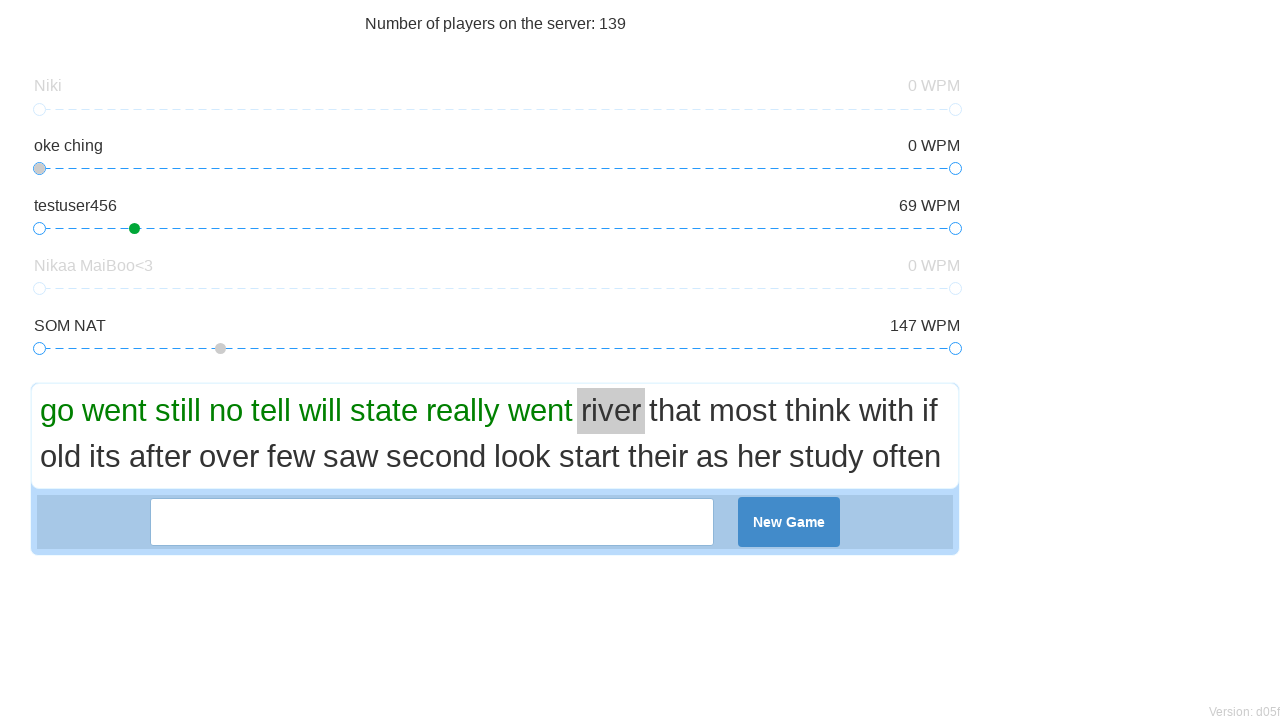

Typed word 'river' into input field on xpath=/html/body/div/div/div[3]/div[2]/div[2]/div[1]/input
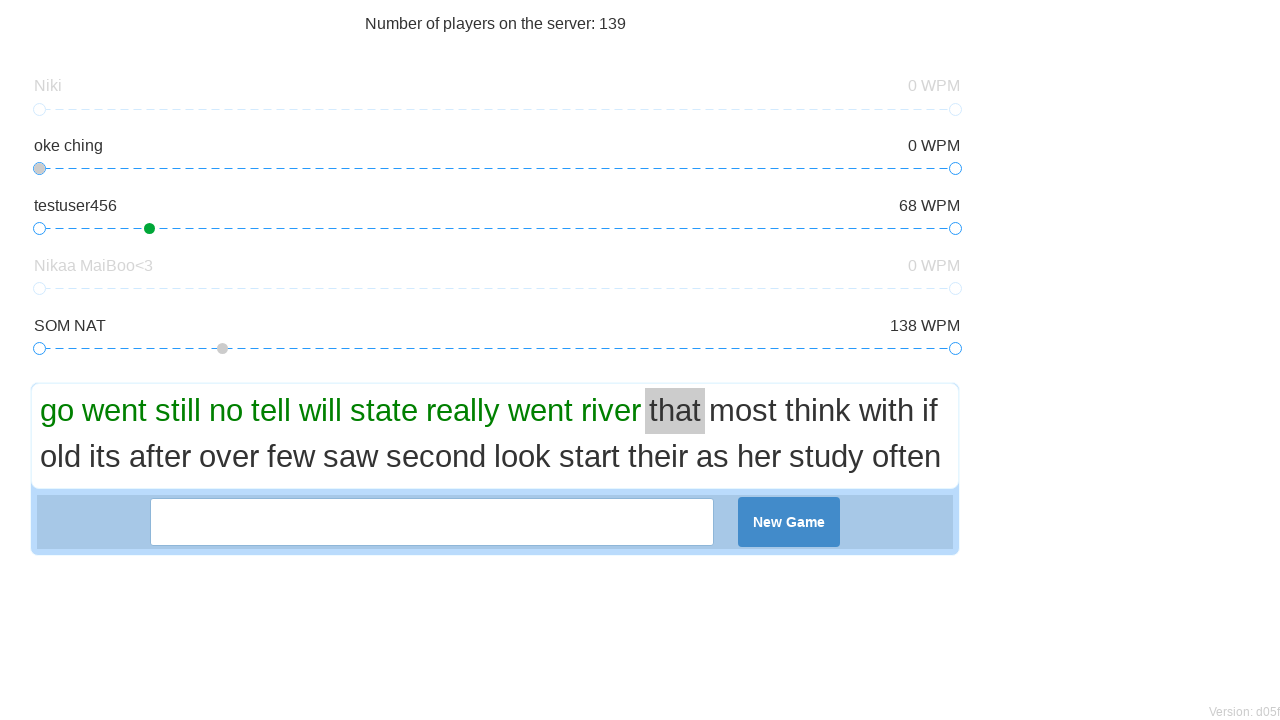

Typed word 'that' into input field on xpath=/html/body/div/div/div[3]/div[2]/div[2]/div[1]/input
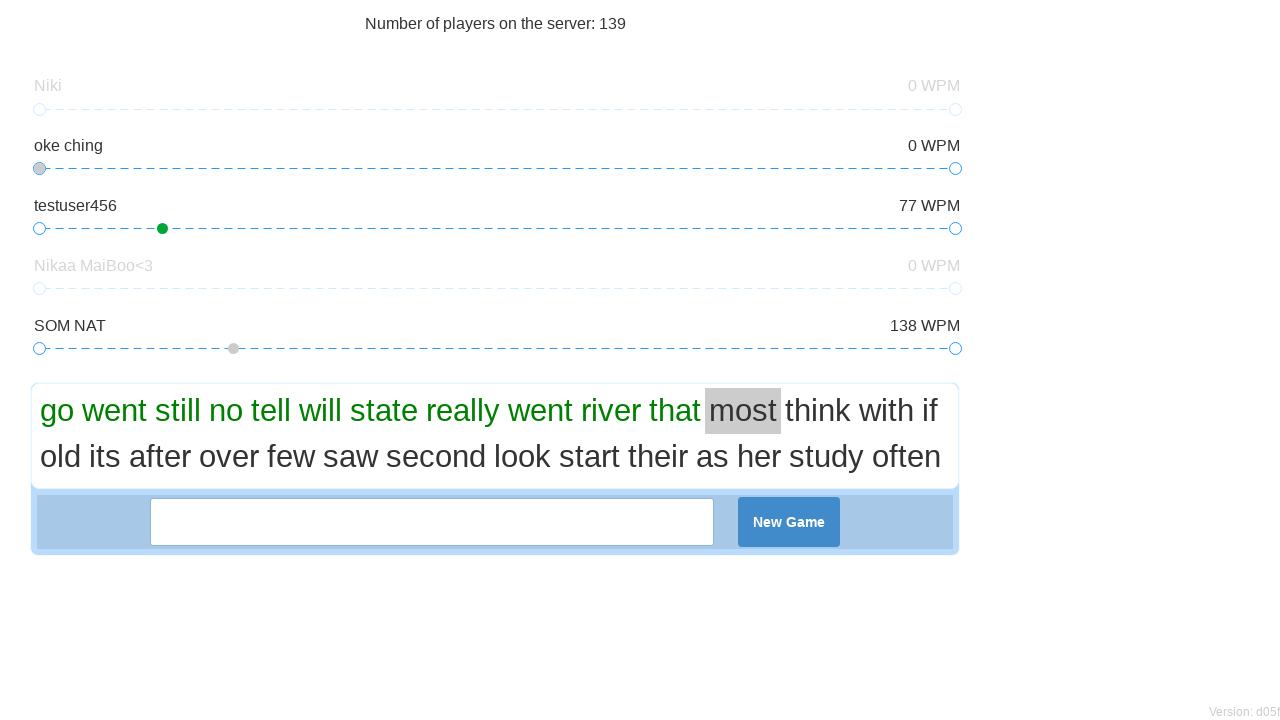

Typed word 'most' into input field on xpath=/html/body/div/div/div[3]/div[2]/div[2]/div[1]/input
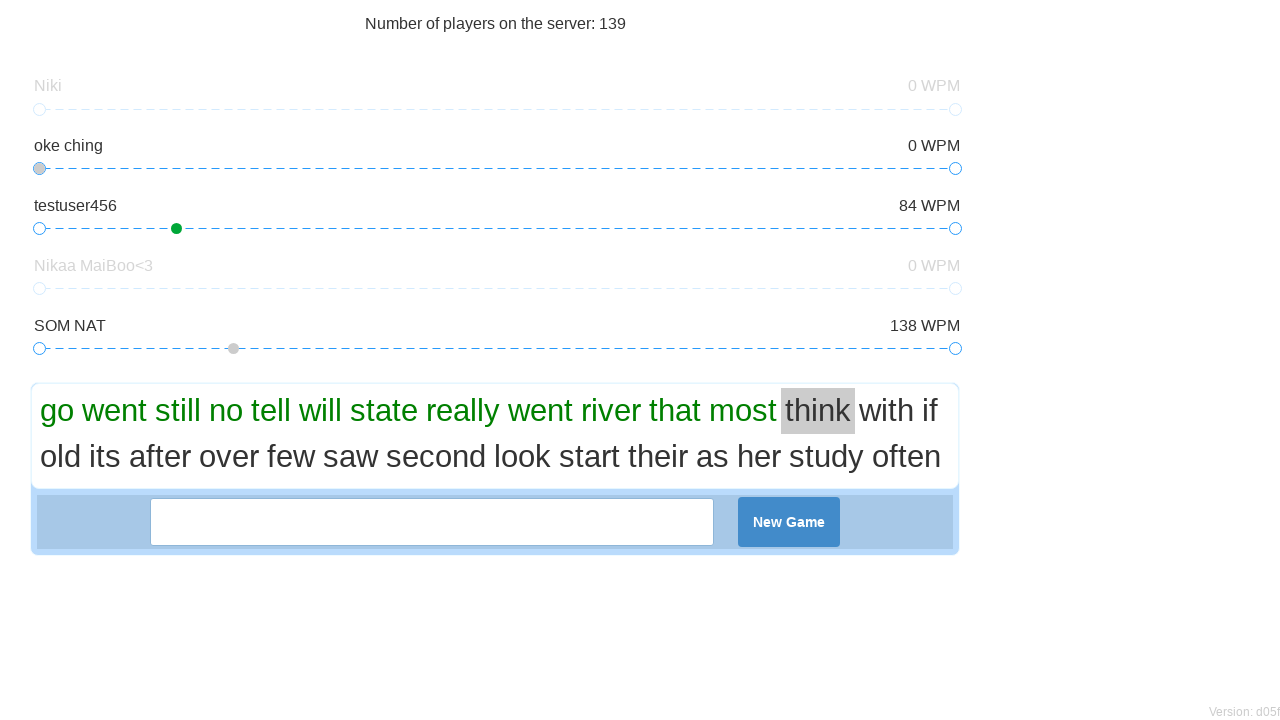

Typed word 'think' into input field on xpath=/html/body/div/div/div[3]/div[2]/div[2]/div[1]/input
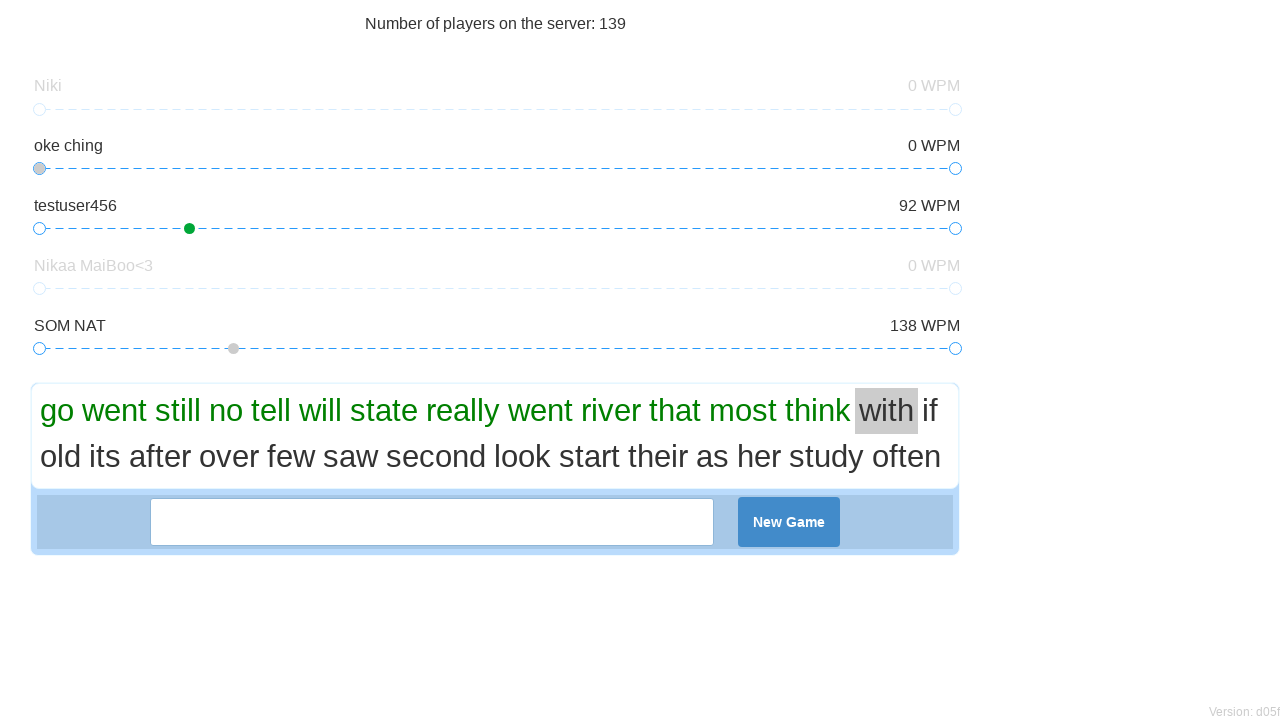

Typed word 'with' into input field on xpath=/html/body/div/div/div[3]/div[2]/div[2]/div[1]/input
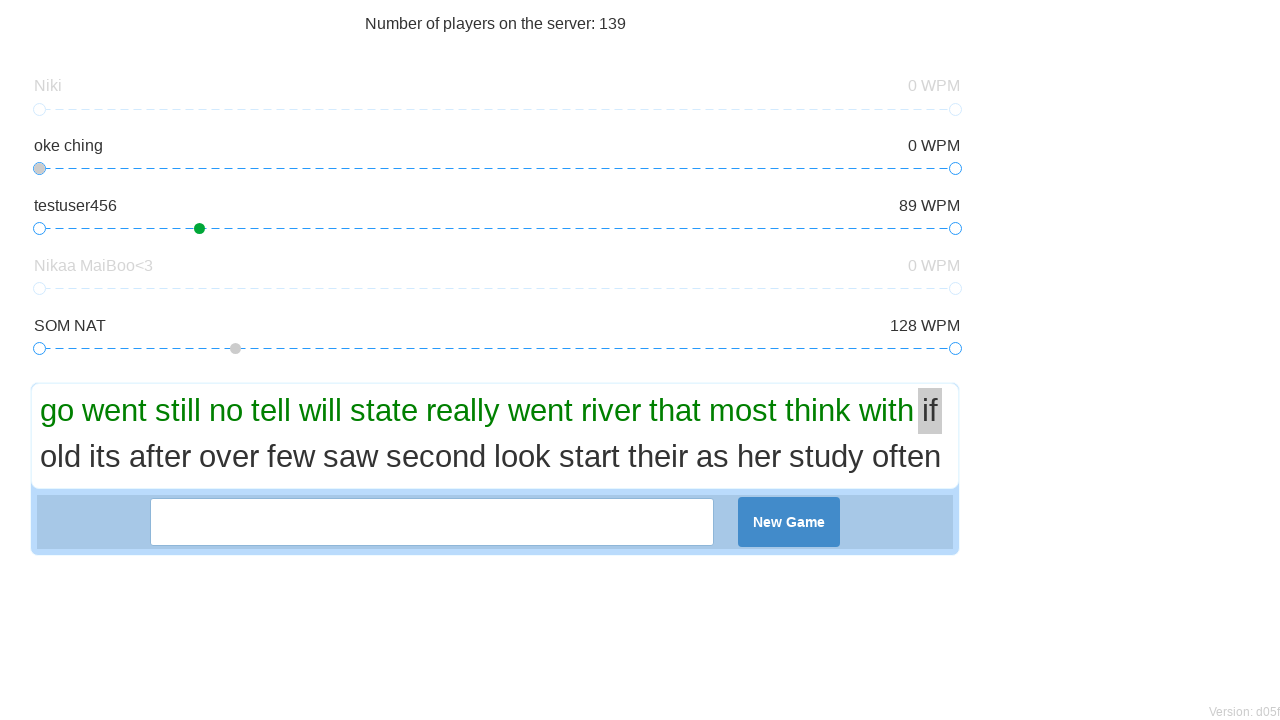

Typed word 'if' into input field on xpath=/html/body/div/div/div[3]/div[2]/div[2]/div[1]/input
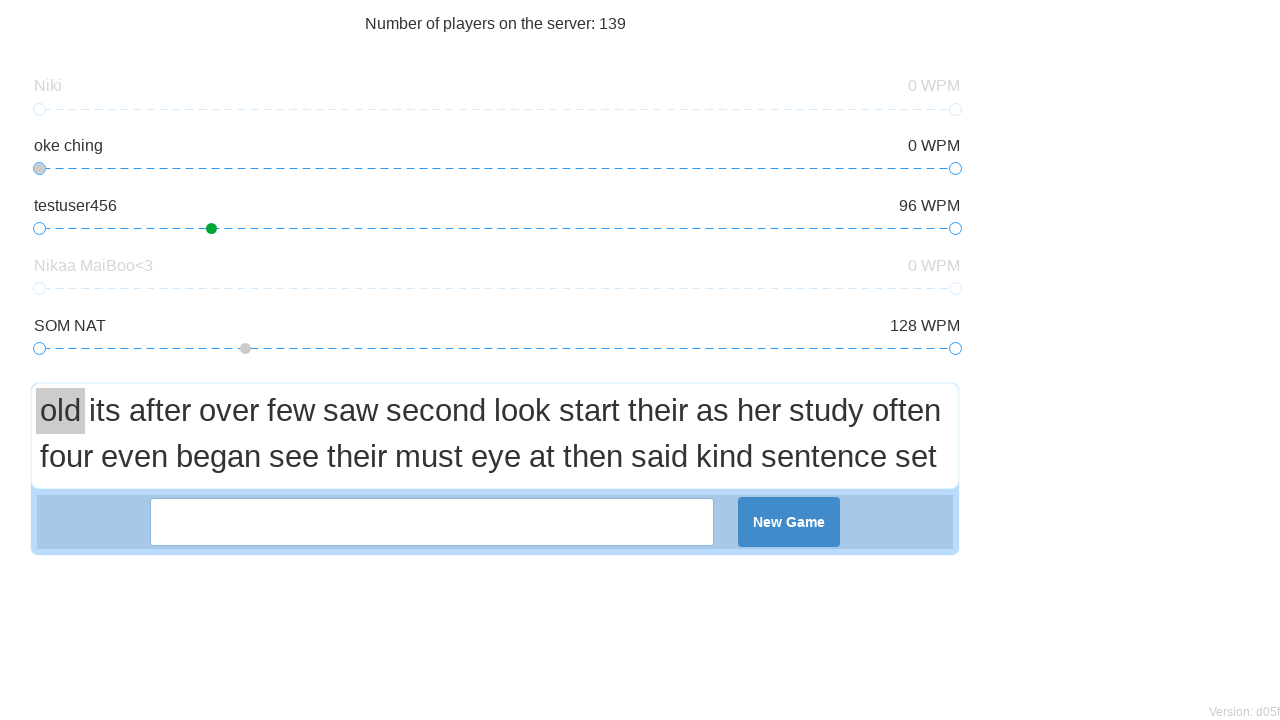

Typed word 'old' into input field on xpath=/html/body/div/div/div[3]/div[2]/div[2]/div[1]/input
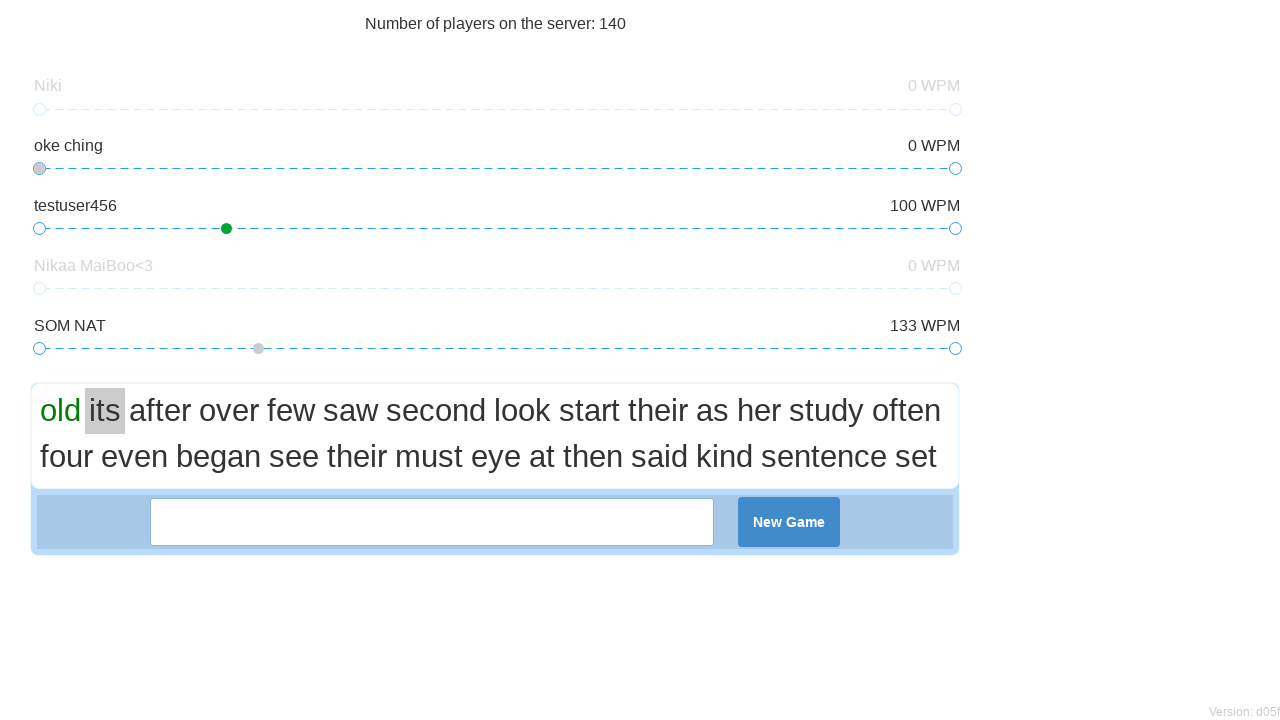

Typed word 'its' into input field on xpath=/html/body/div/div/div[3]/div[2]/div[2]/div[1]/input
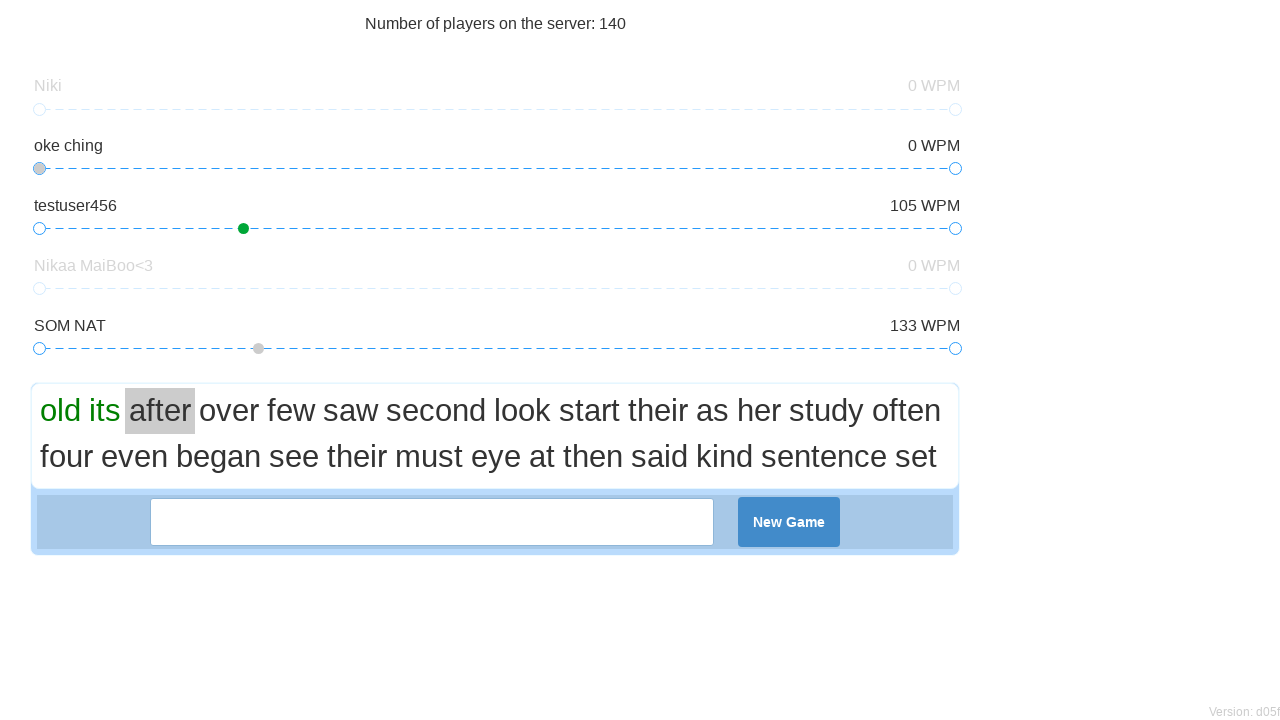

Typed word 'after' into input field on xpath=/html/body/div/div/div[3]/div[2]/div[2]/div[1]/input
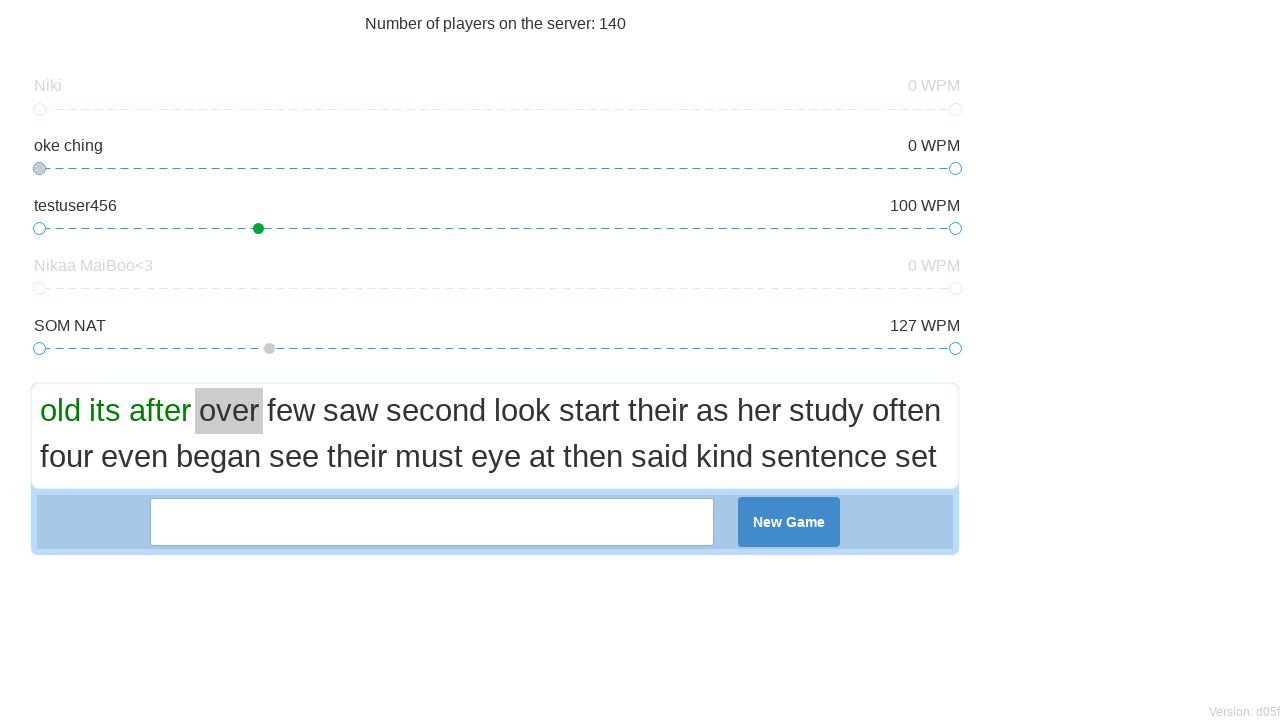

Typed word 'over' into input field on xpath=/html/body/div/div/div[3]/div[2]/div[2]/div[1]/input
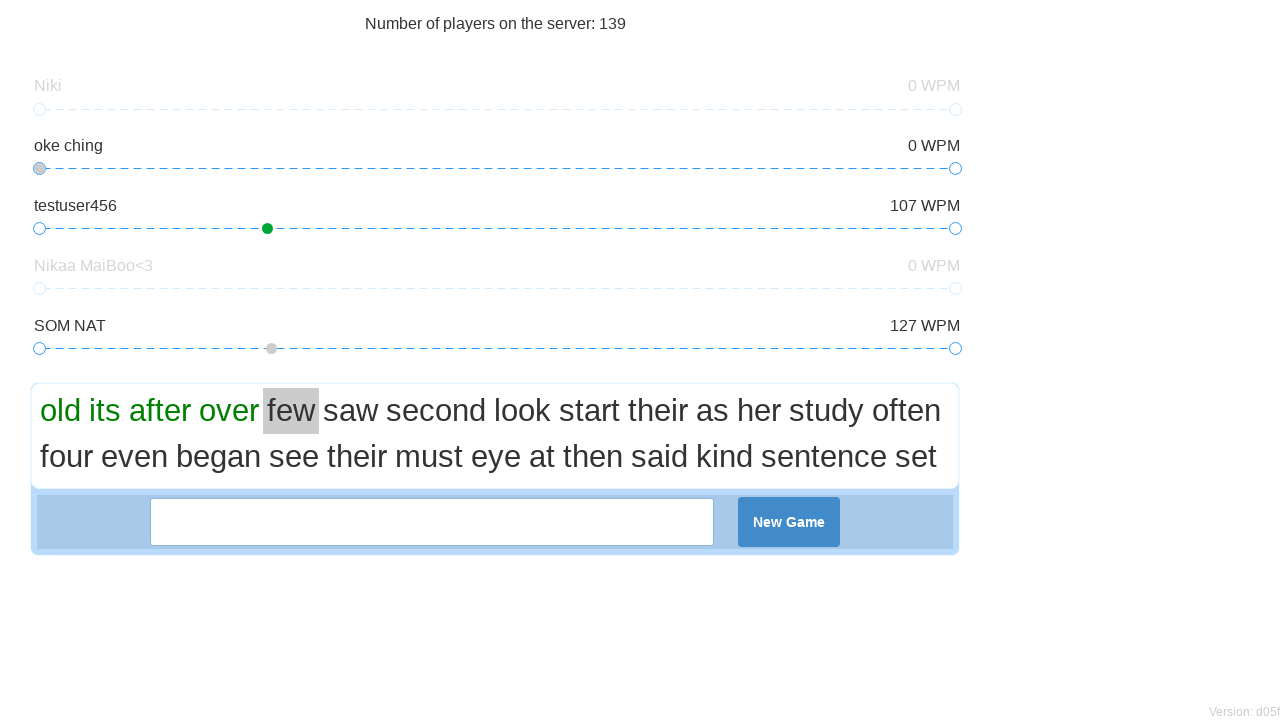

Typed word 'few' into input field on xpath=/html/body/div/div/div[3]/div[2]/div[2]/div[1]/input
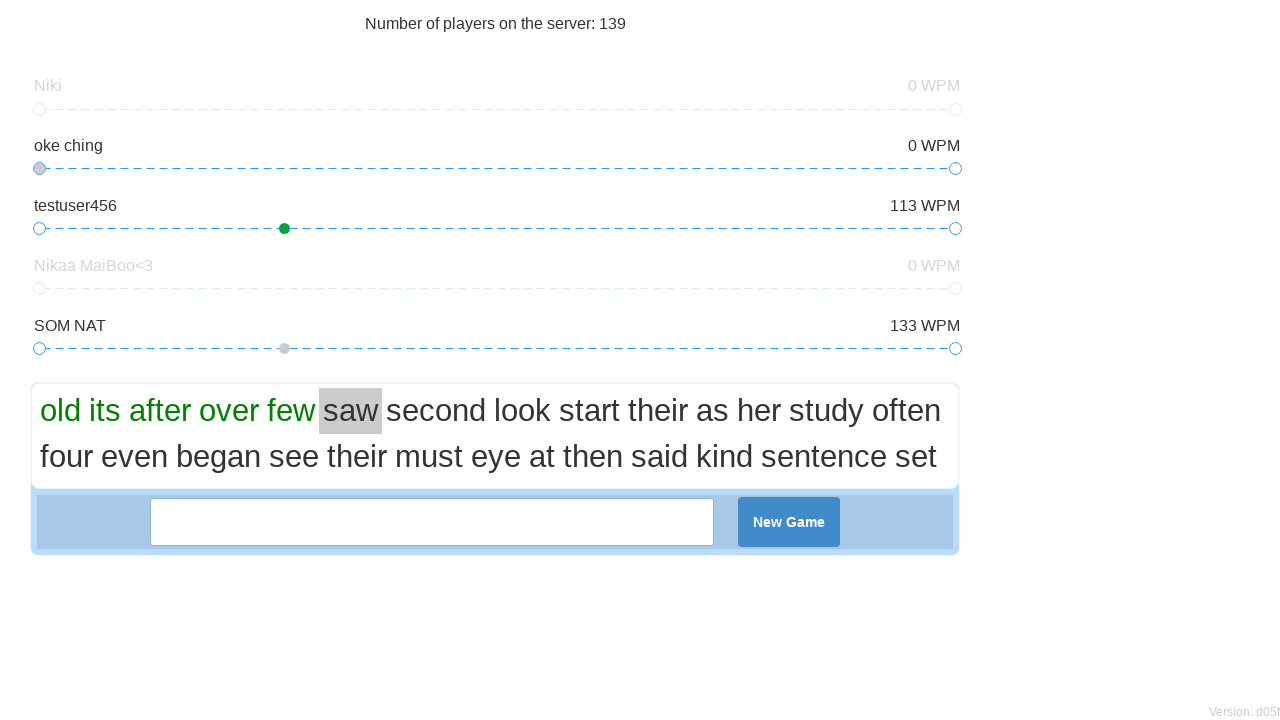

Typed word 'saw' into input field on xpath=/html/body/div/div/div[3]/div[2]/div[2]/div[1]/input
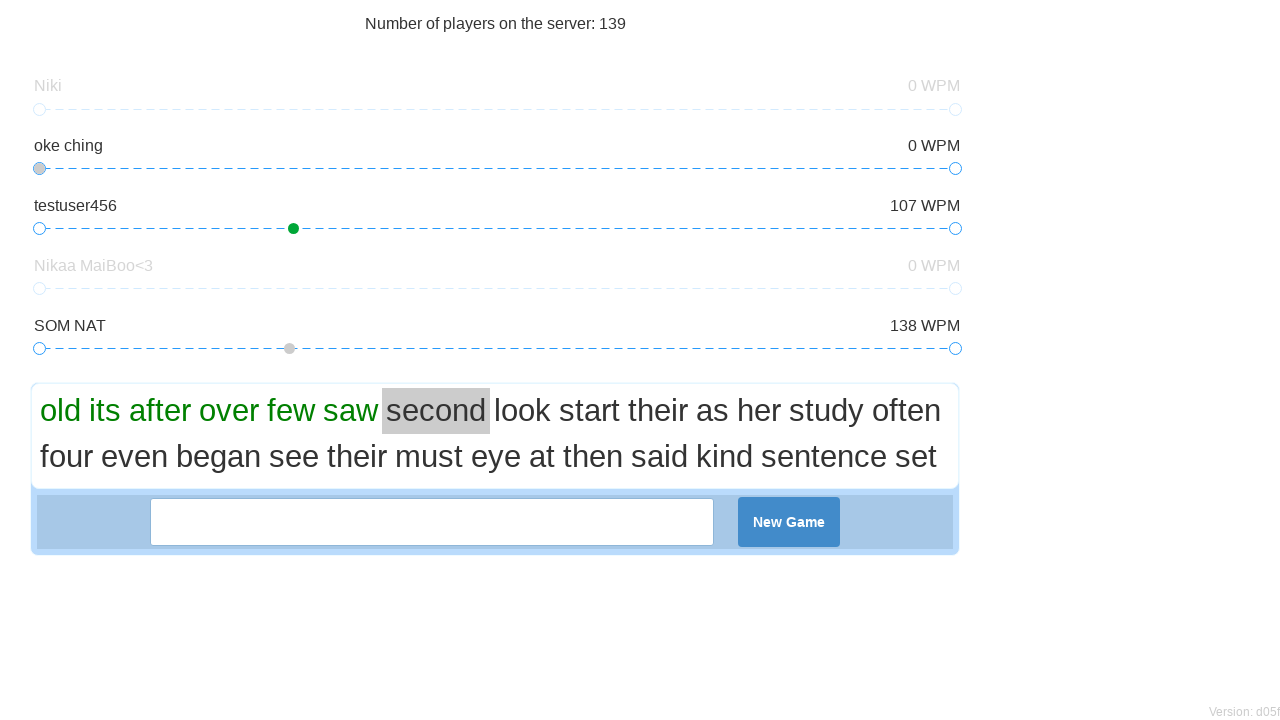

Typed word 'second' into input field on xpath=/html/body/div/div/div[3]/div[2]/div[2]/div[1]/input
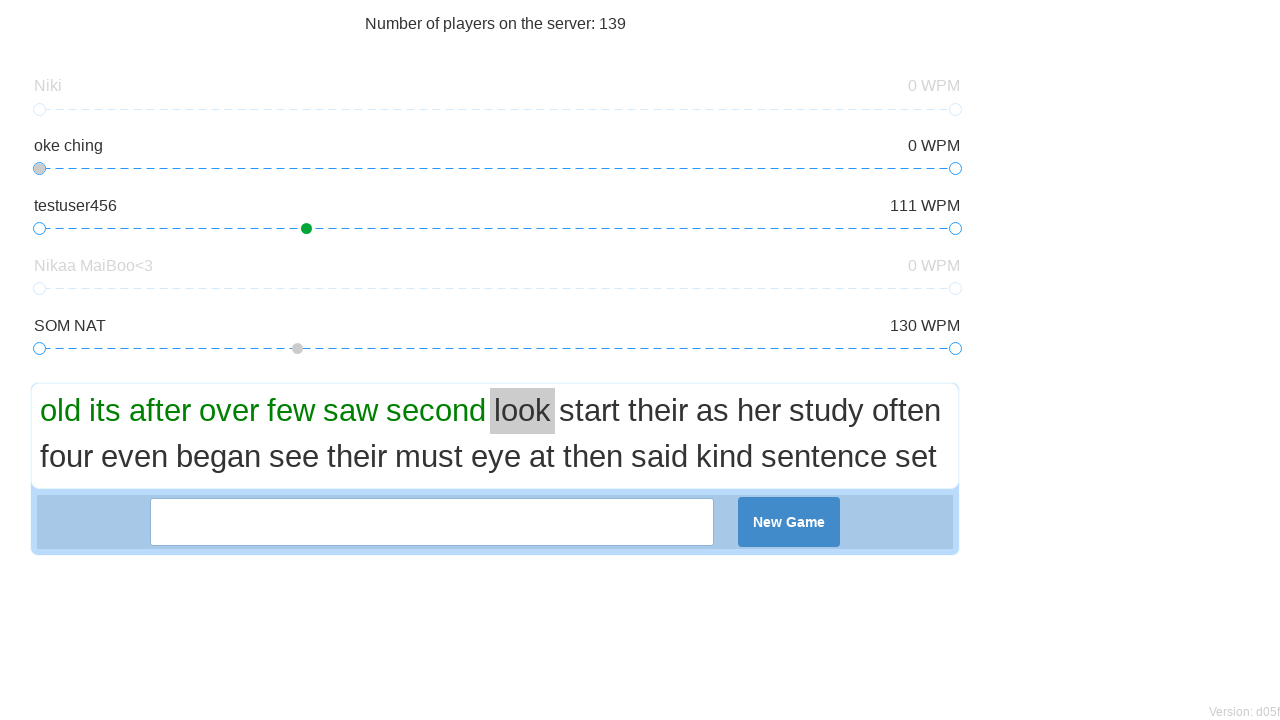

Typed word 'look' into input field on xpath=/html/body/div/div/div[3]/div[2]/div[2]/div[1]/input
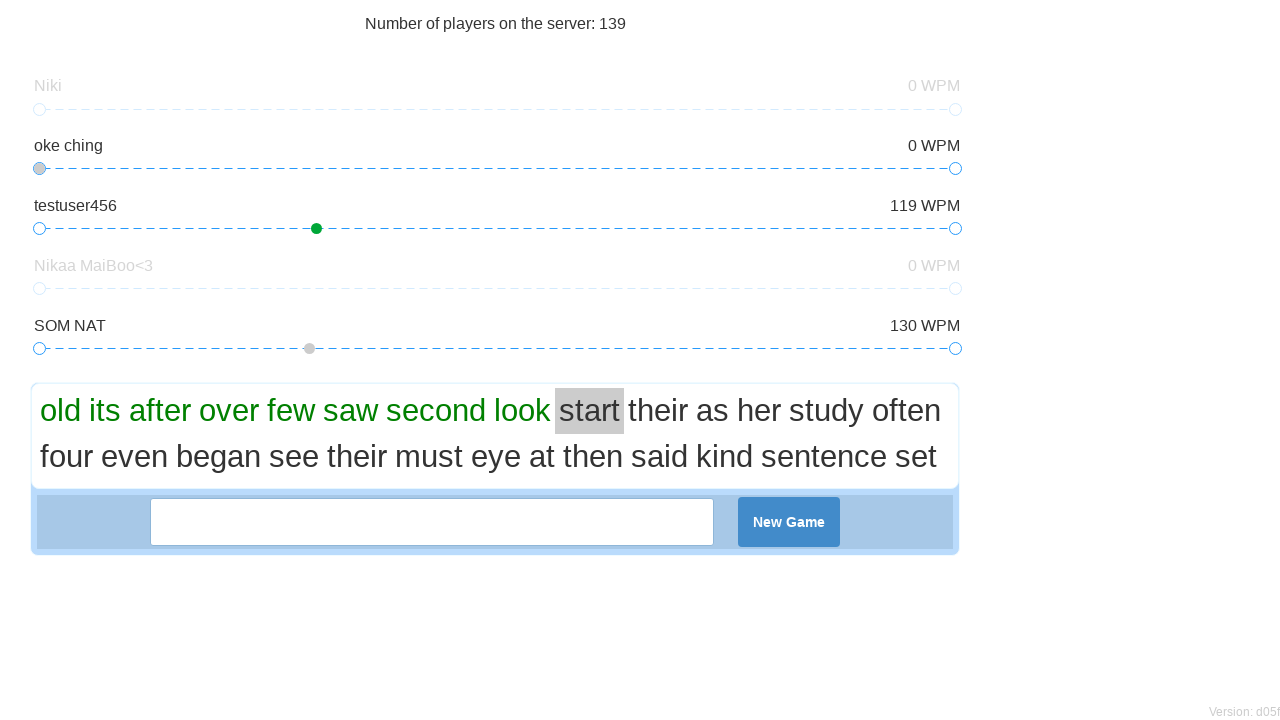

Typed word 'start' into input field on xpath=/html/body/div/div/div[3]/div[2]/div[2]/div[1]/input
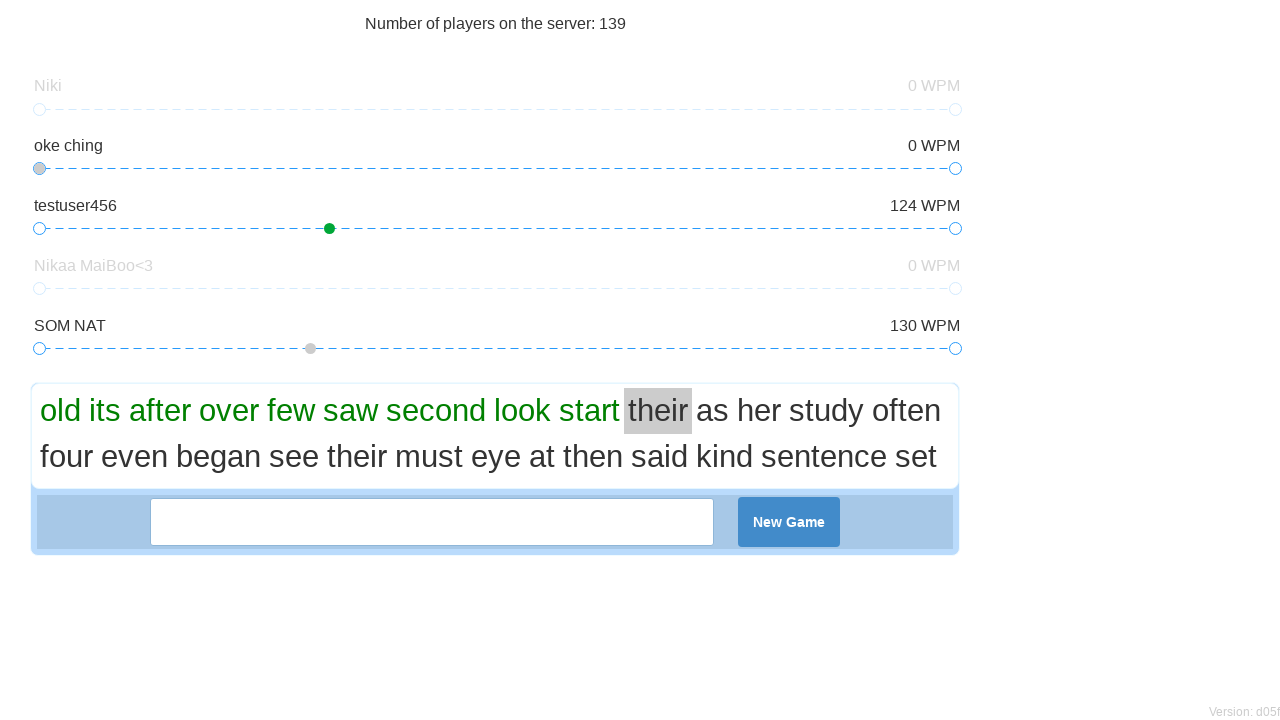

Typed word 'their' into input field on xpath=/html/body/div/div/div[3]/div[2]/div[2]/div[1]/input
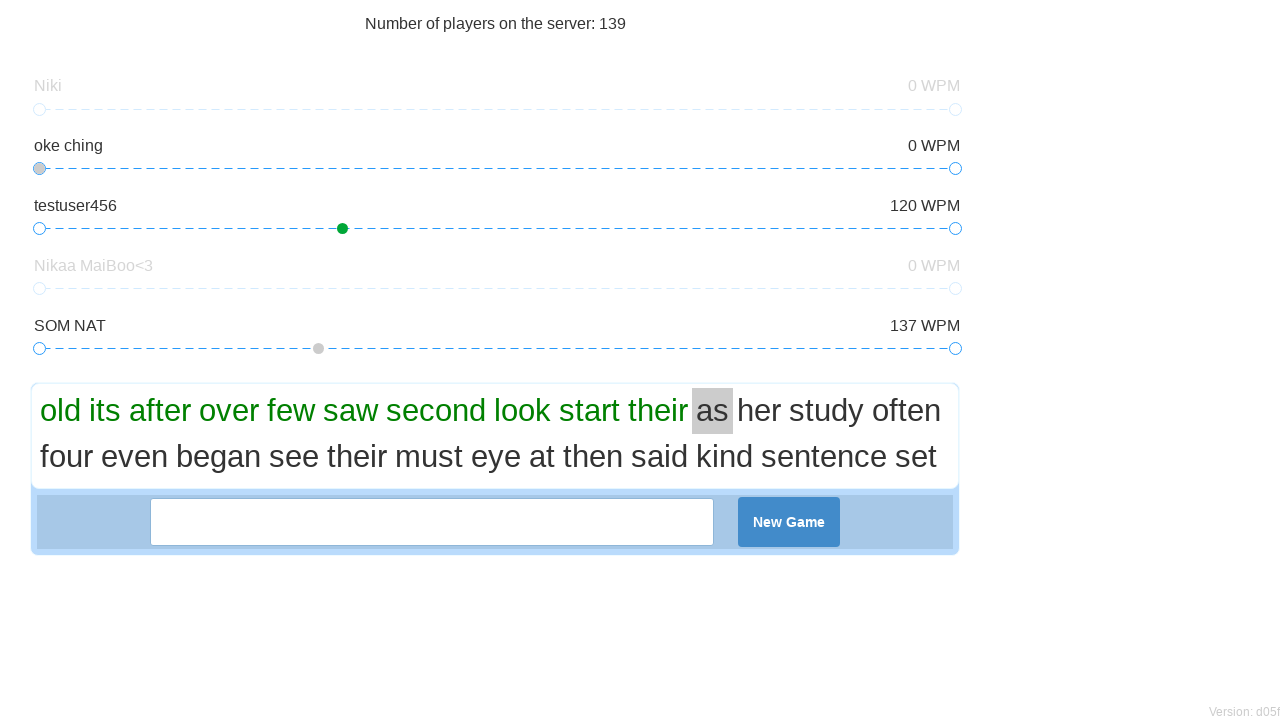

Typed word 'as' into input field on xpath=/html/body/div/div/div[3]/div[2]/div[2]/div[1]/input
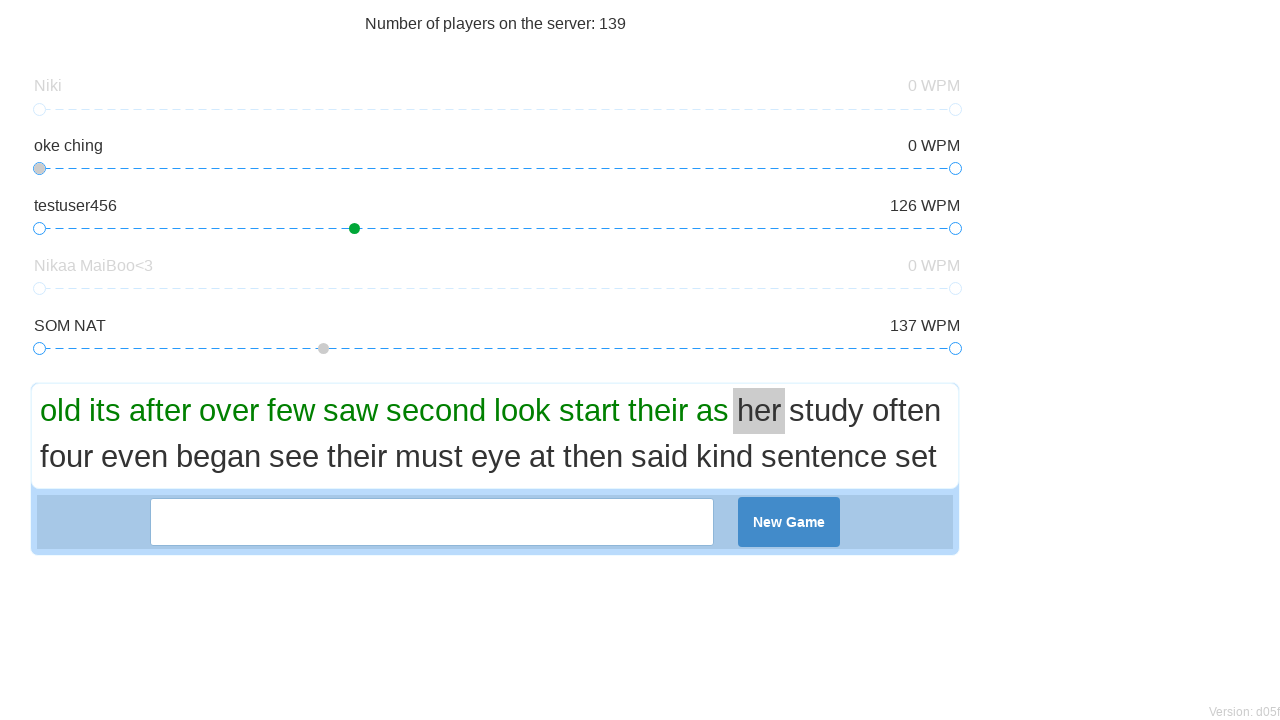

Typed word 'her' into input field on xpath=/html/body/div/div/div[3]/div[2]/div[2]/div[1]/input
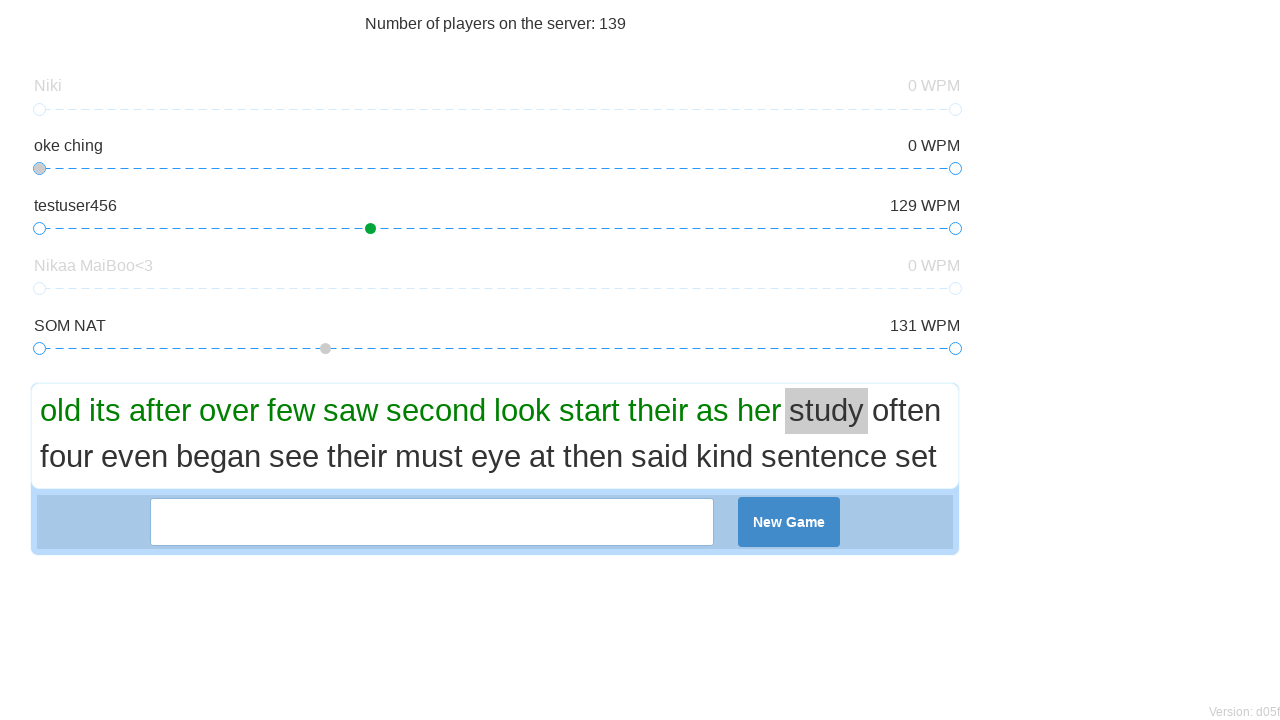

Typed word 'study' into input field on xpath=/html/body/div/div/div[3]/div[2]/div[2]/div[1]/input
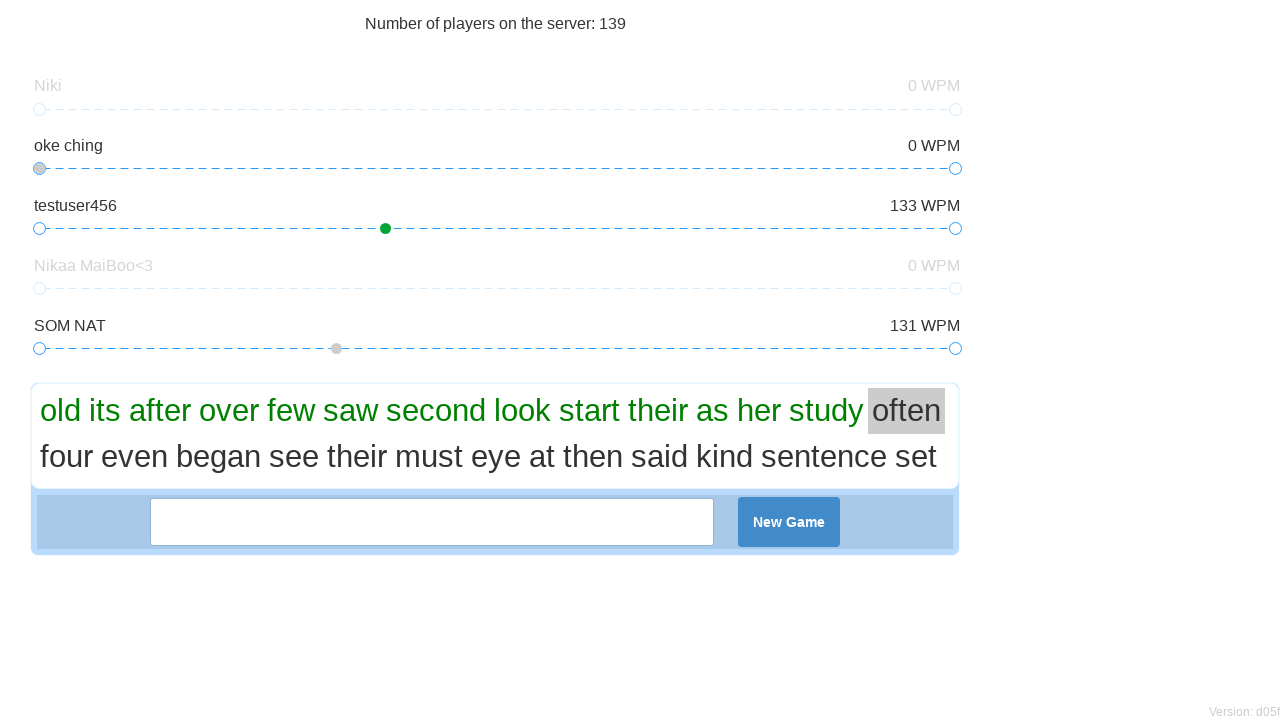

Typed word 'often' into input field on xpath=/html/body/div/div/div[3]/div[2]/div[2]/div[1]/input
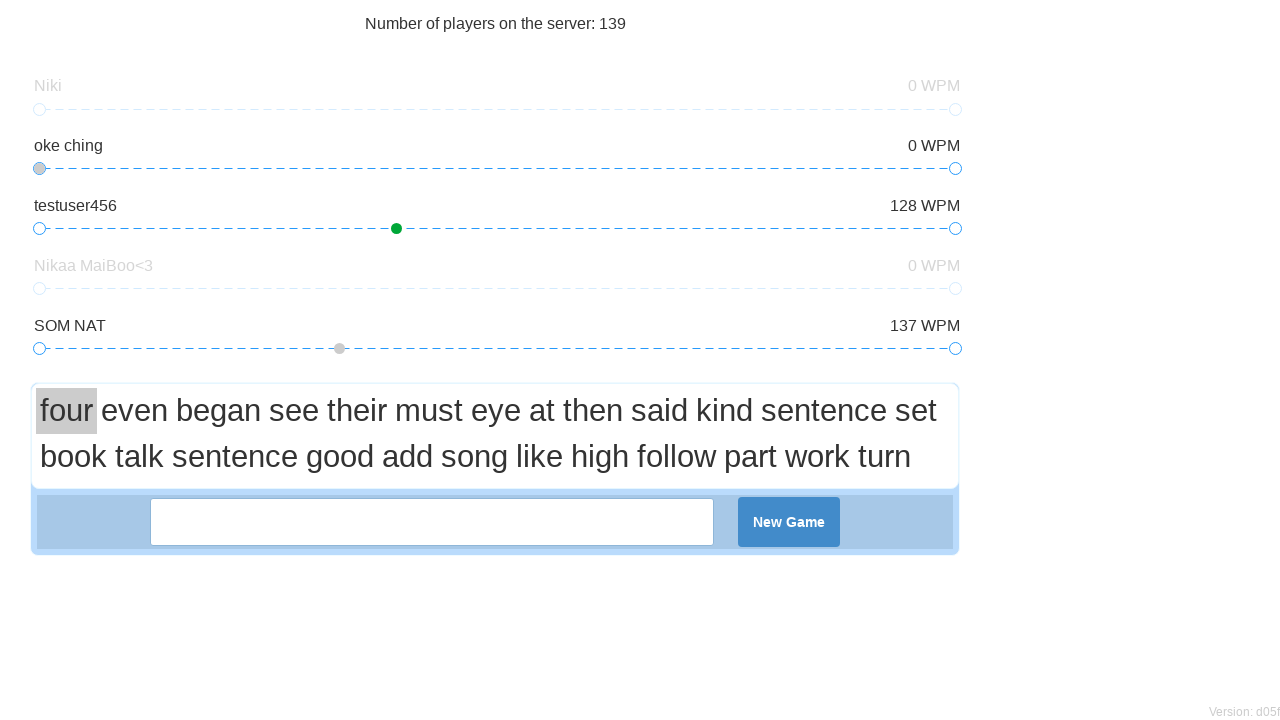

Typed word 'four' into input field on xpath=/html/body/div/div/div[3]/div[2]/div[2]/div[1]/input
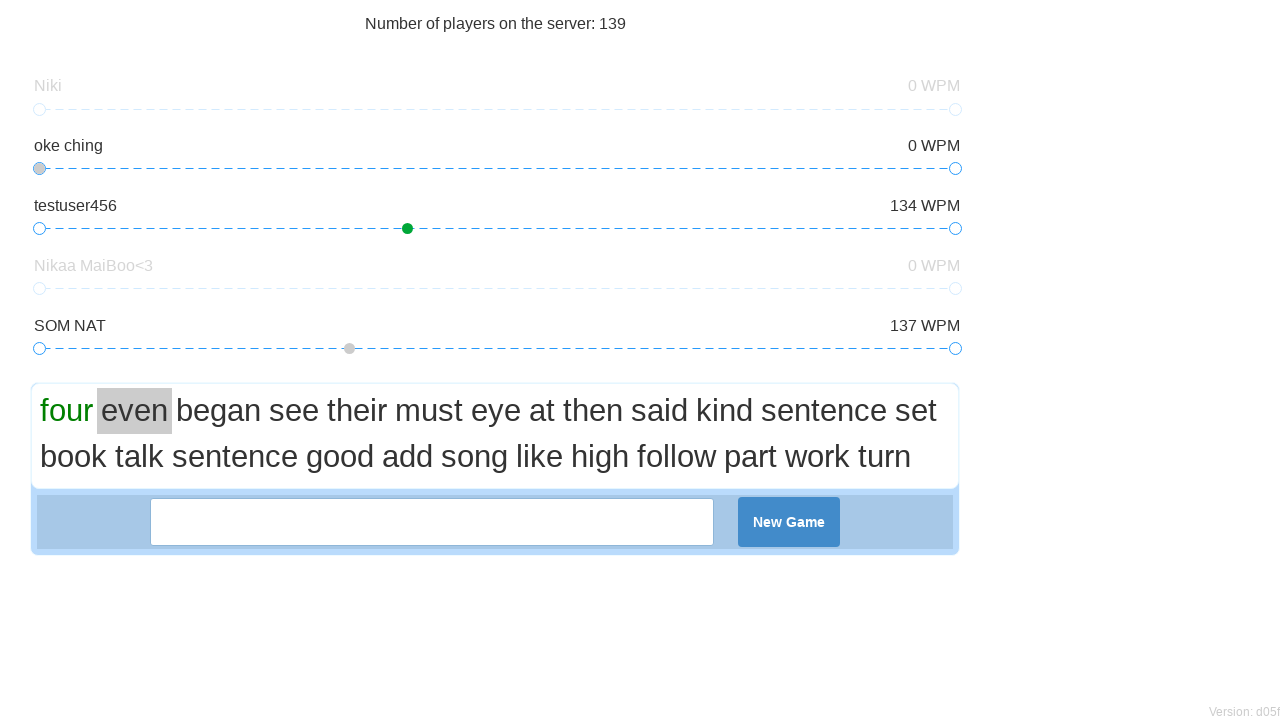

Typed word 'even' into input field on xpath=/html/body/div/div/div[3]/div[2]/div[2]/div[1]/input
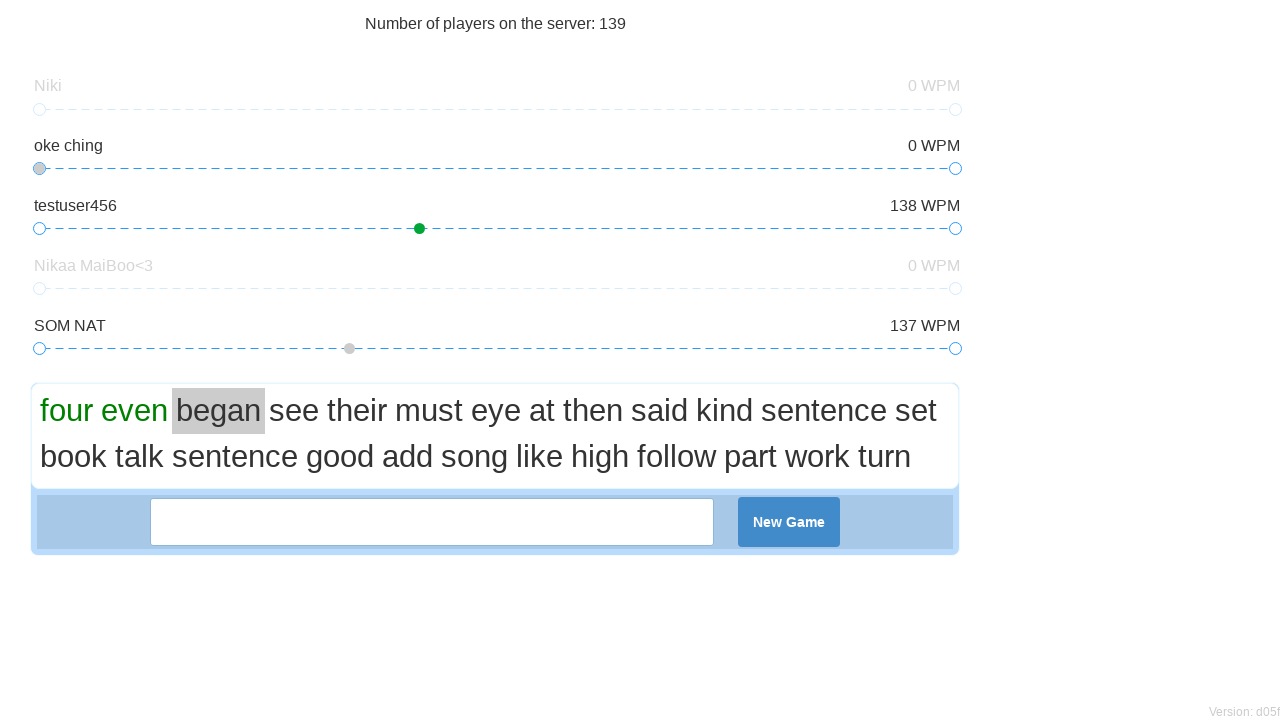

Typed word 'began' into input field on xpath=/html/body/div/div/div[3]/div[2]/div[2]/div[1]/input
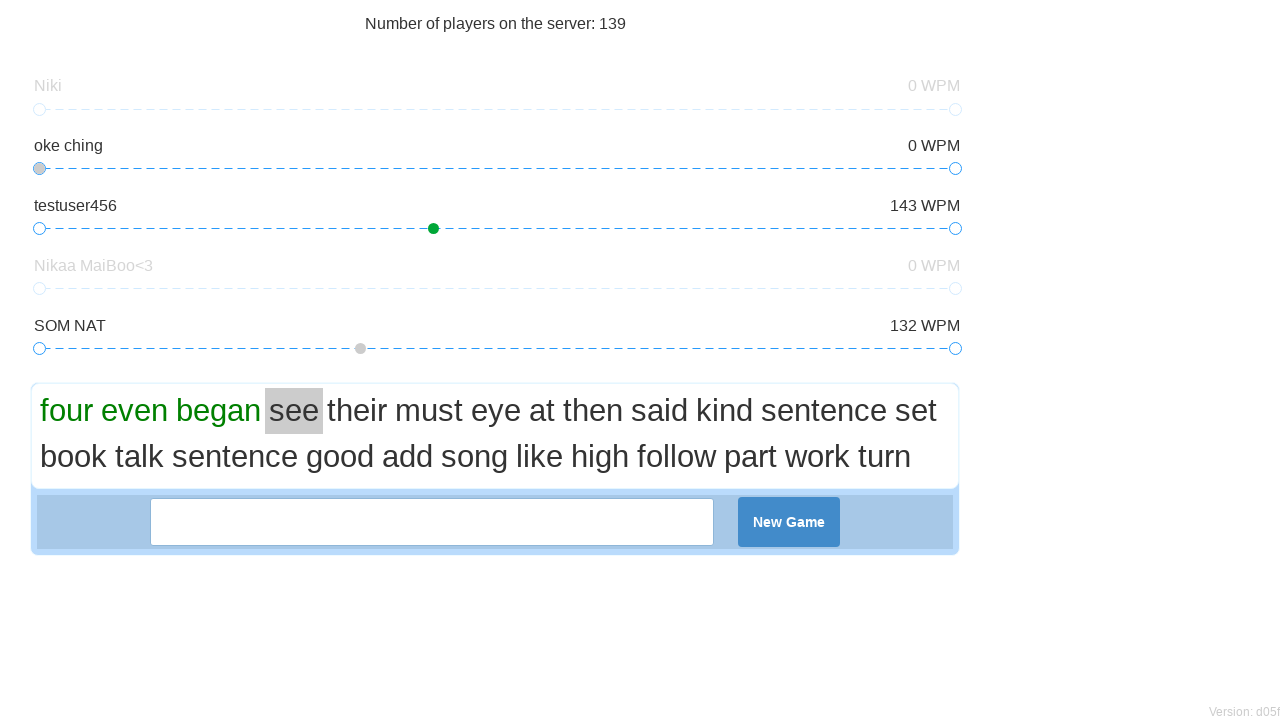

Typed word 'see' into input field on xpath=/html/body/div/div/div[3]/div[2]/div[2]/div[1]/input
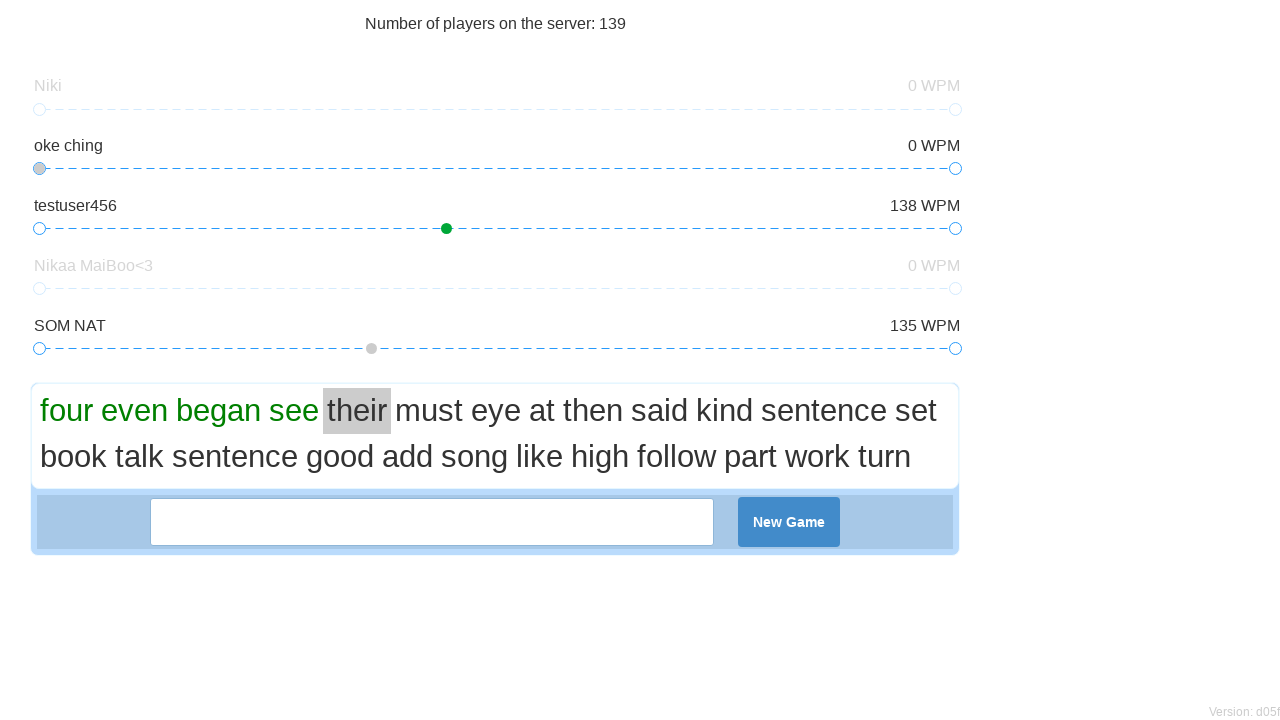

Typed word 'their' into input field on xpath=/html/body/div/div/div[3]/div[2]/div[2]/div[1]/input
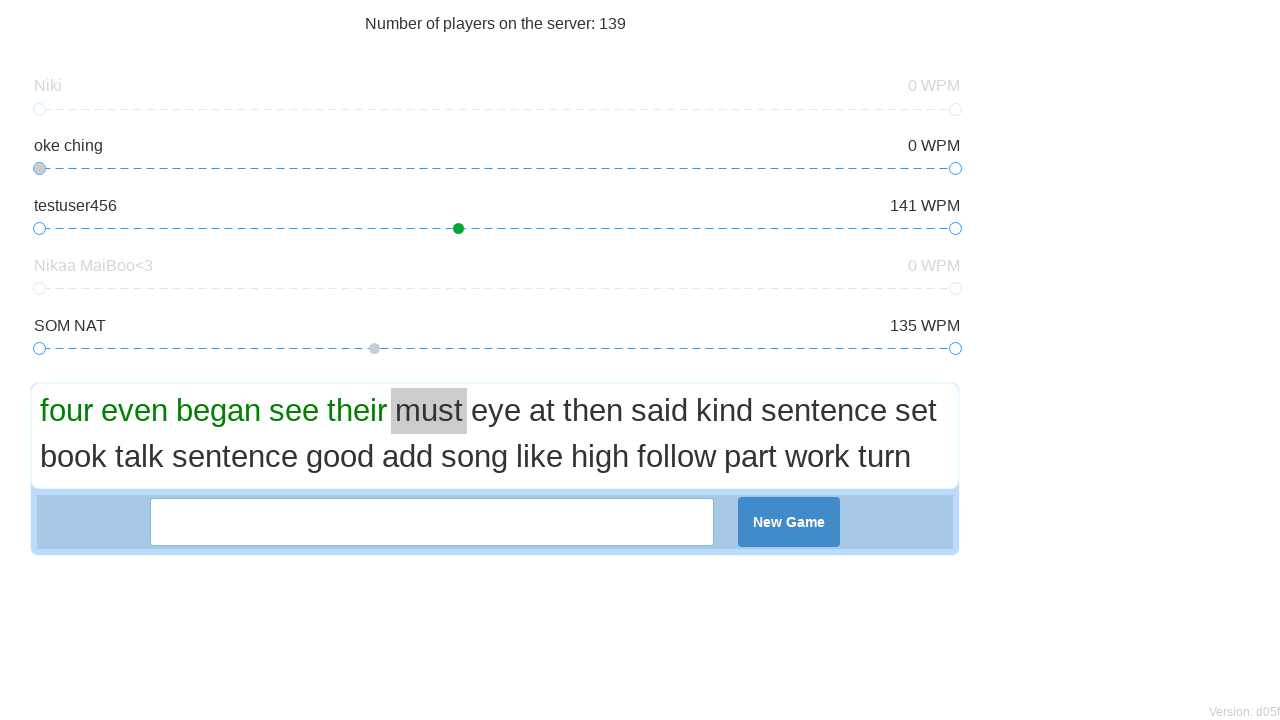

Typed word 'must' into input field on xpath=/html/body/div/div/div[3]/div[2]/div[2]/div[1]/input
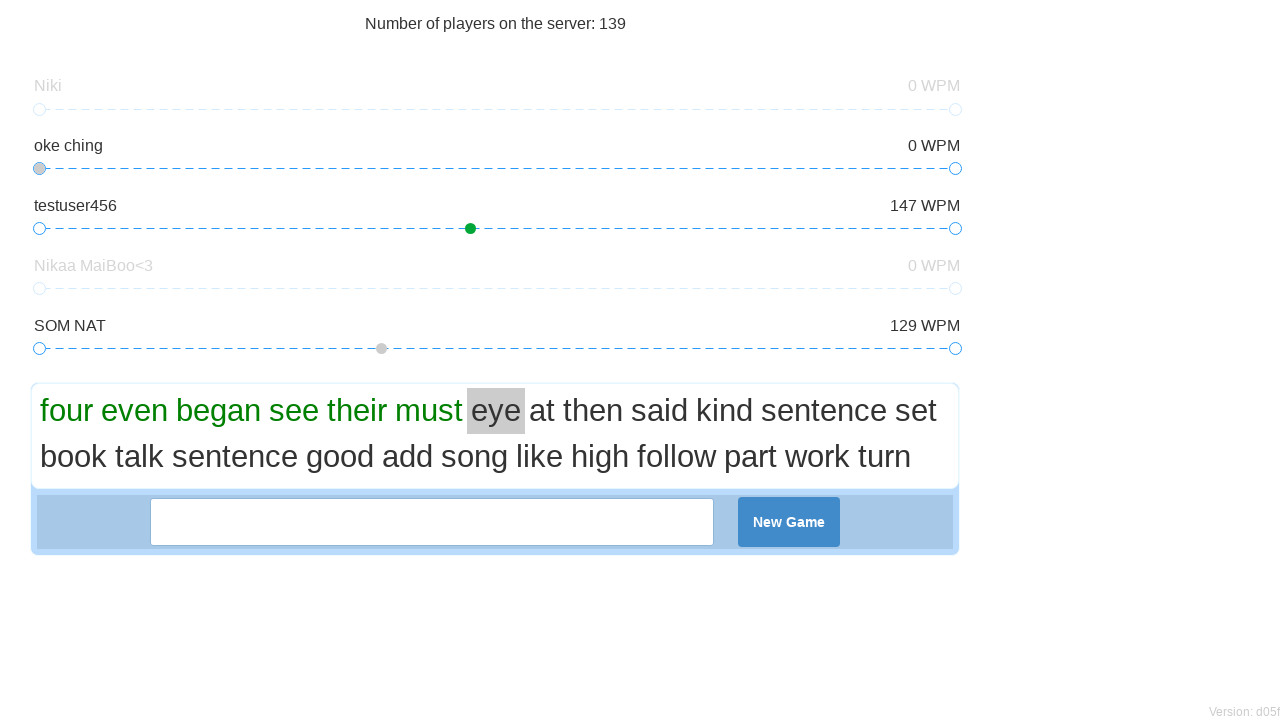

Typed word 'eye' into input field on xpath=/html/body/div/div/div[3]/div[2]/div[2]/div[1]/input
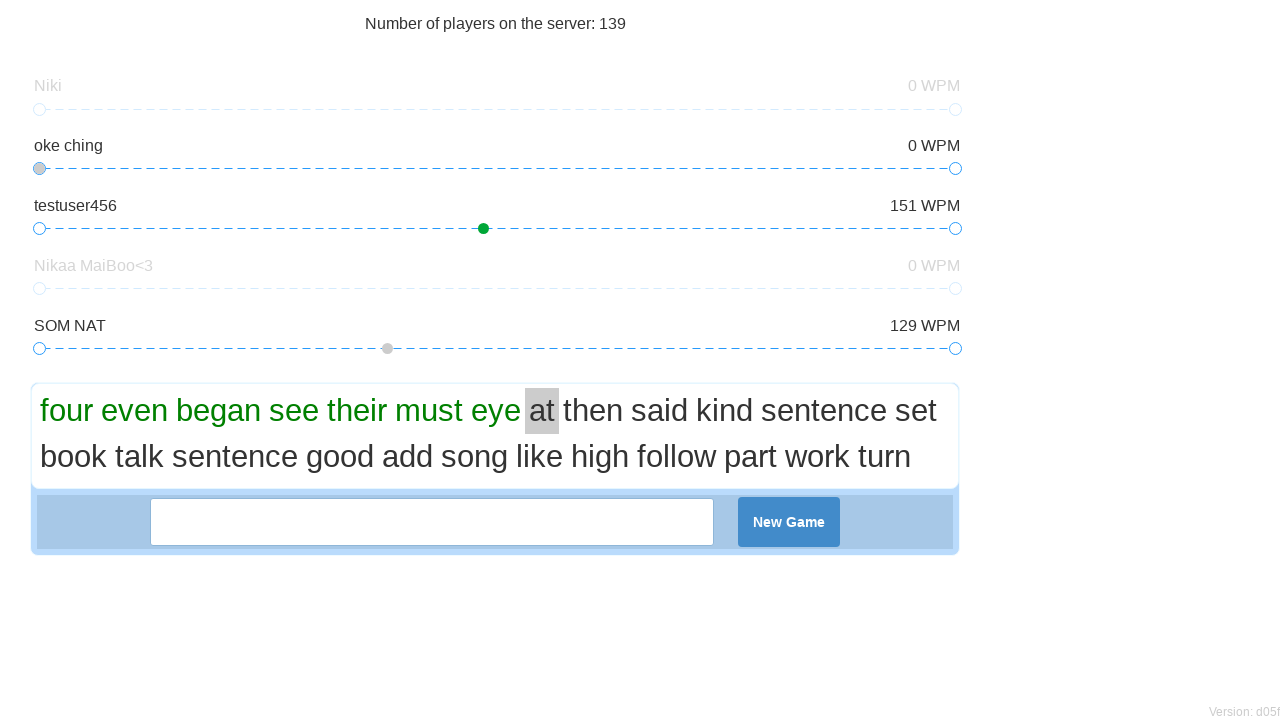

Typed word 'at' into input field on xpath=/html/body/div/div/div[3]/div[2]/div[2]/div[1]/input
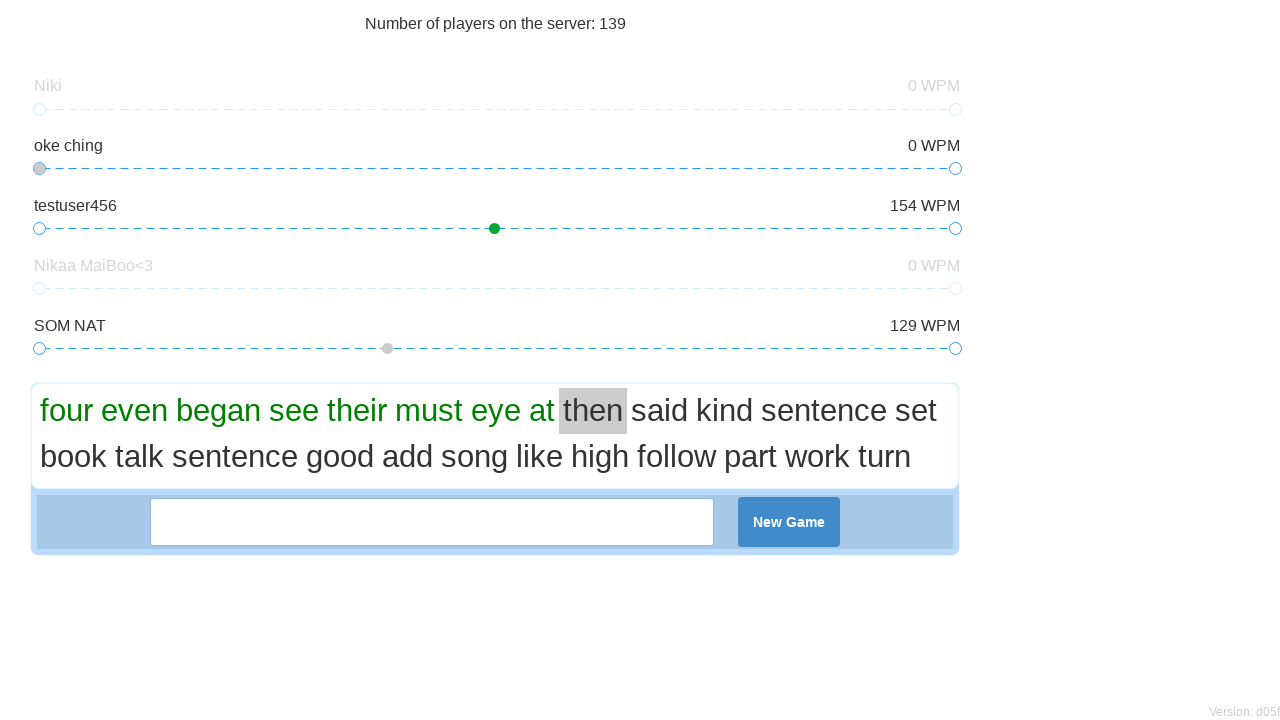

Typed word 'then' into input field on xpath=/html/body/div/div/div[3]/div[2]/div[2]/div[1]/input
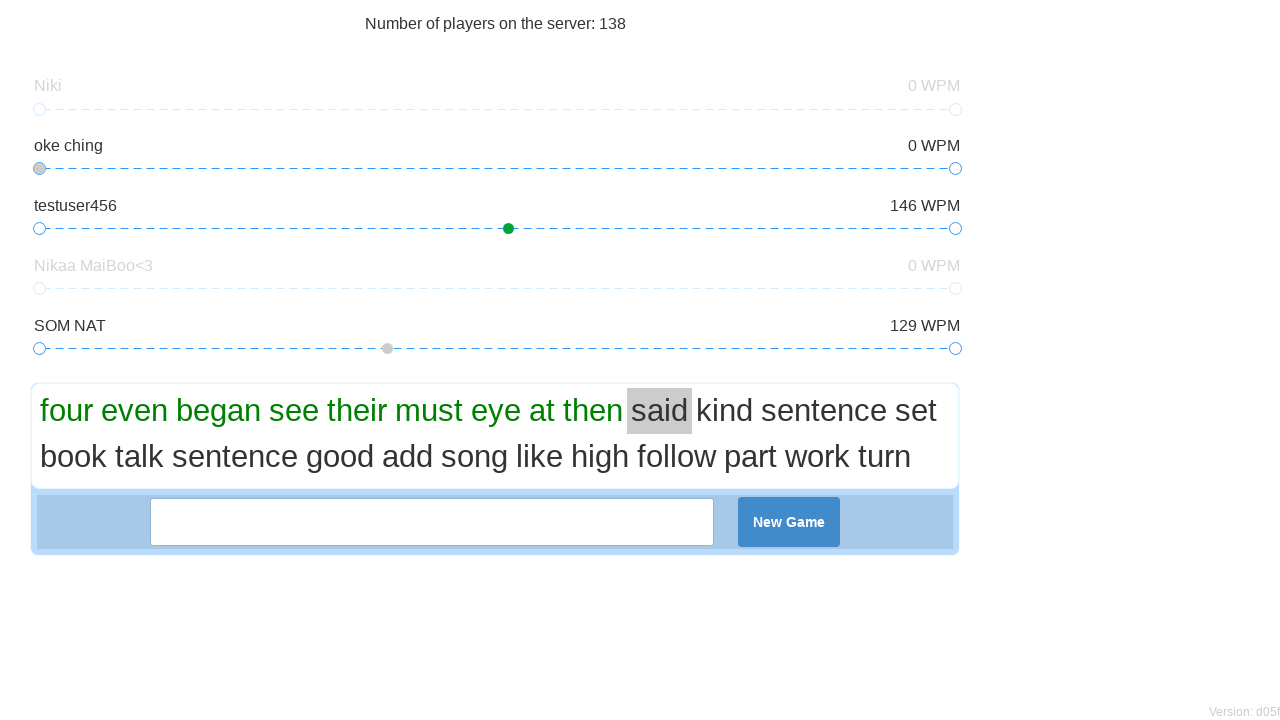

Typed word 'said' into input field on xpath=/html/body/div/div/div[3]/div[2]/div[2]/div[1]/input
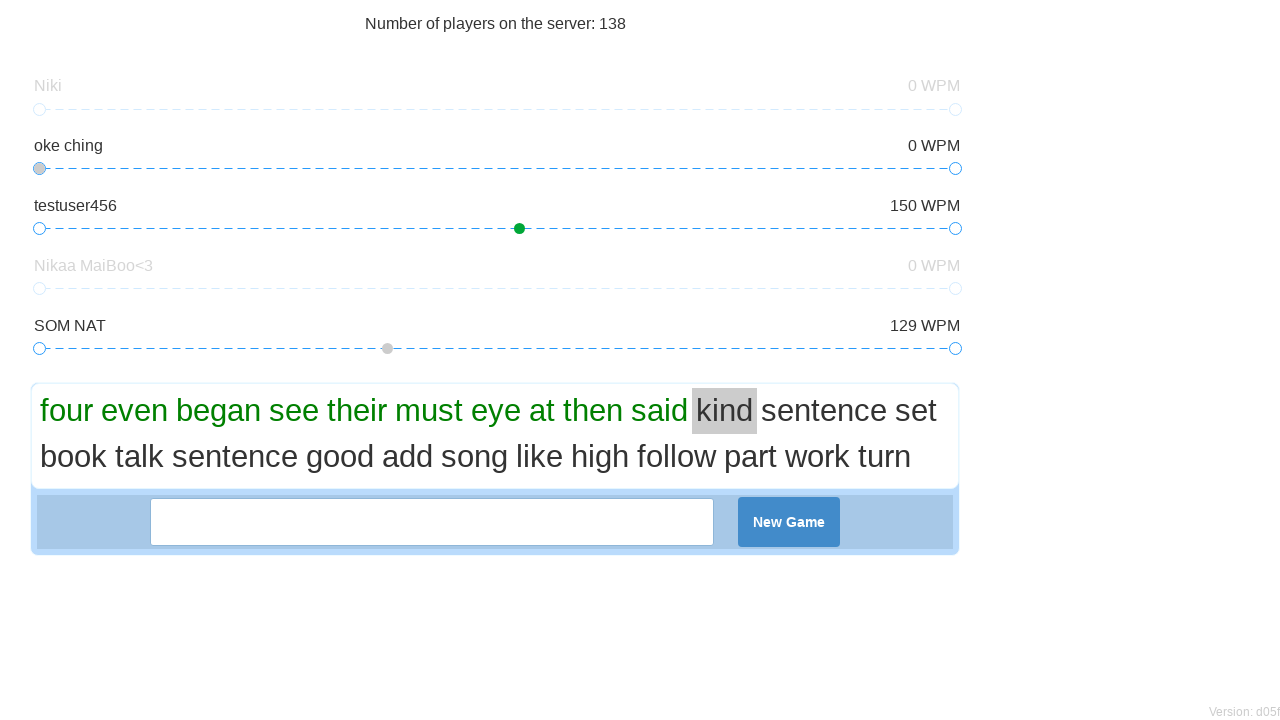

Typed word 'kind' into input field on xpath=/html/body/div/div/div[3]/div[2]/div[2]/div[1]/input
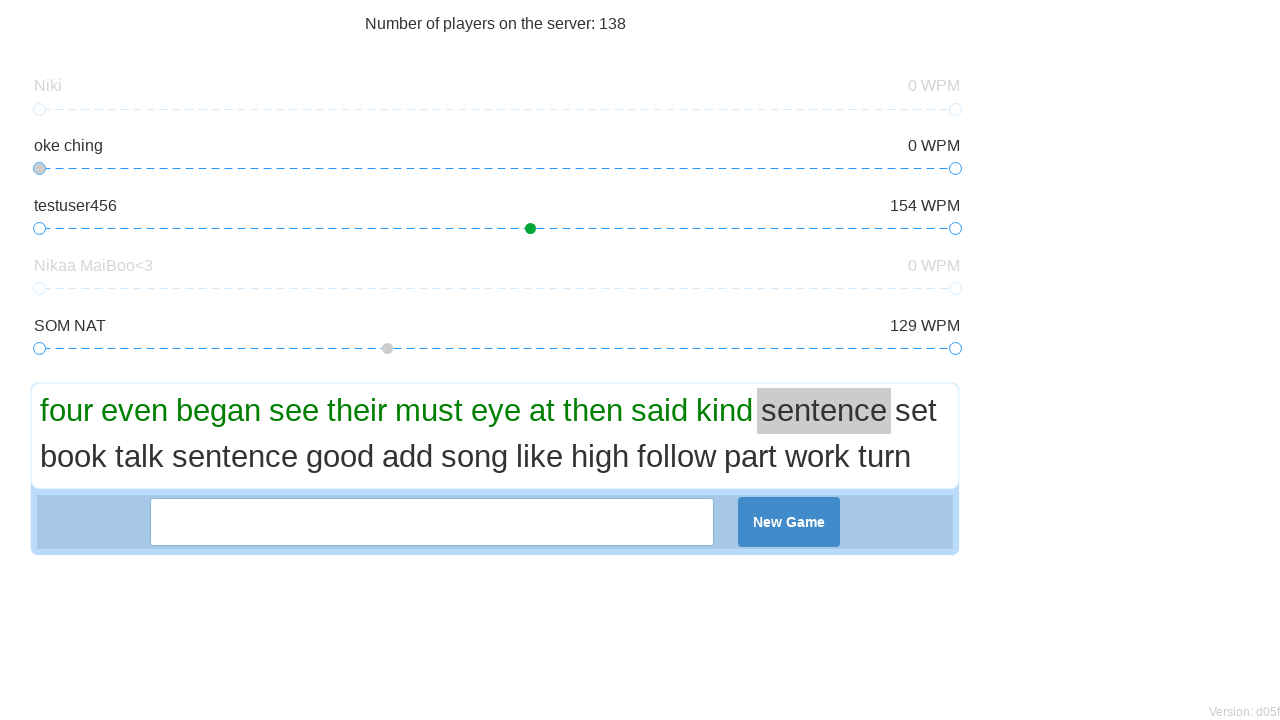

Typed word 'sentence' into input field on xpath=/html/body/div/div/div[3]/div[2]/div[2]/div[1]/input
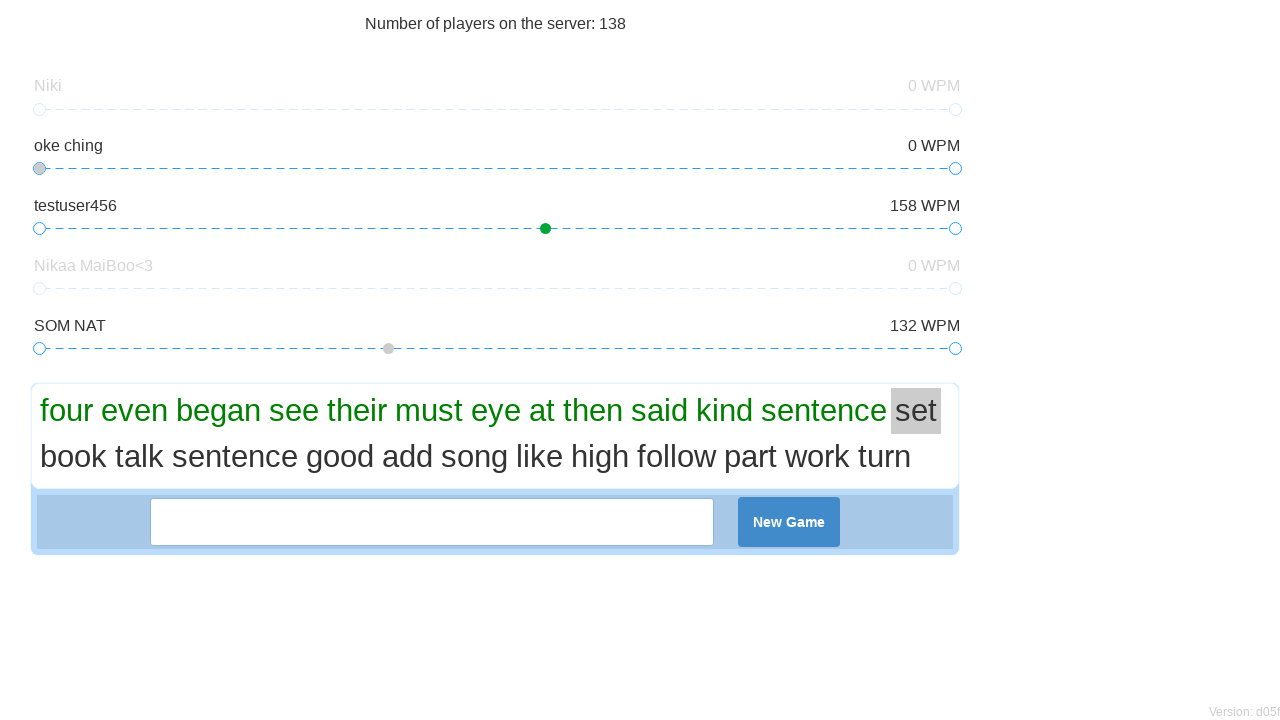

Typed word 'set' into input field on xpath=/html/body/div/div/div[3]/div[2]/div[2]/div[1]/input
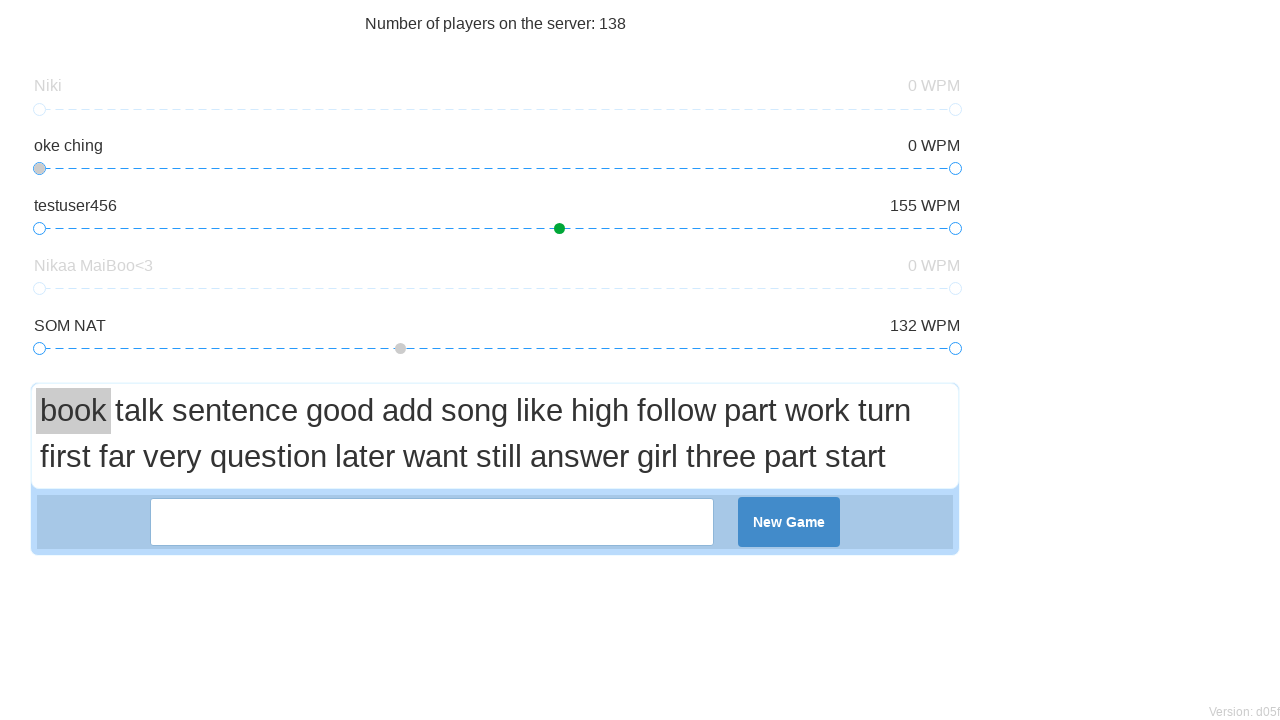

Typed word 'book' into input field on xpath=/html/body/div/div/div[3]/div[2]/div[2]/div[1]/input
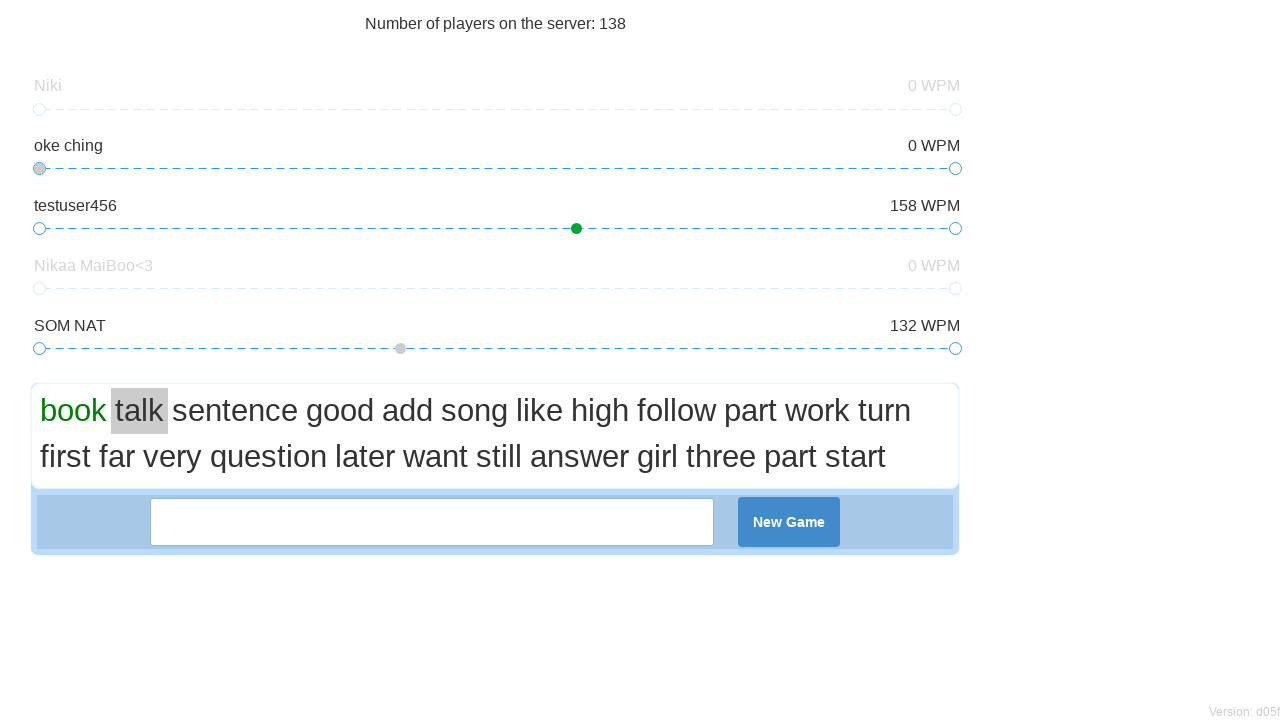

Typed word 'talk' into input field on xpath=/html/body/div/div/div[3]/div[2]/div[2]/div[1]/input
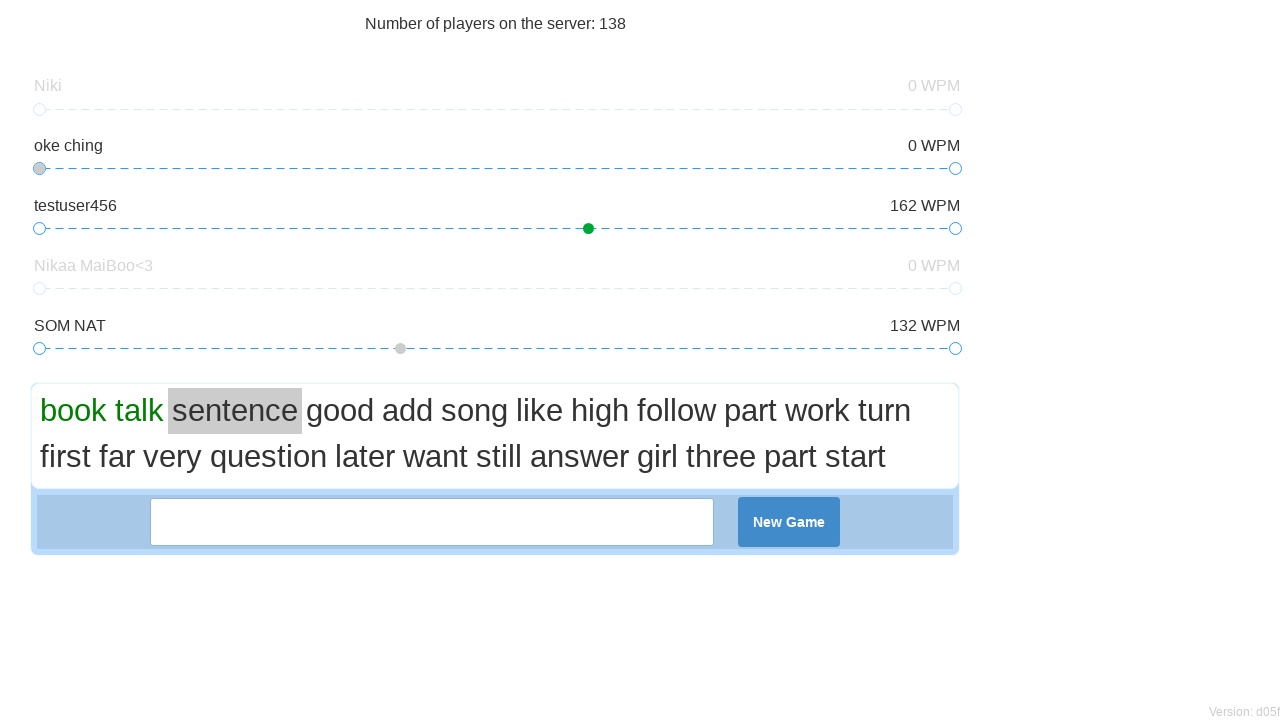

Typed word 'sentence' into input field on xpath=/html/body/div/div/div[3]/div[2]/div[2]/div[1]/input
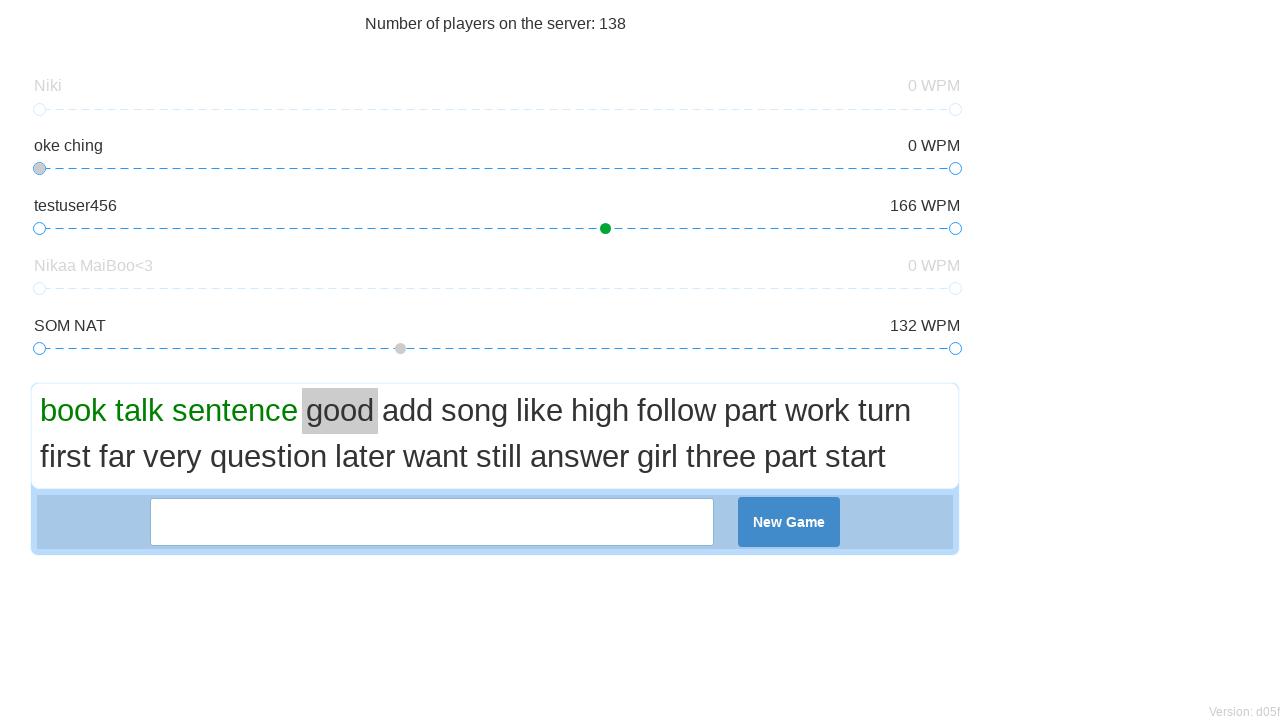

Typed word 'good' into input field on xpath=/html/body/div/div/div[3]/div[2]/div[2]/div[1]/input
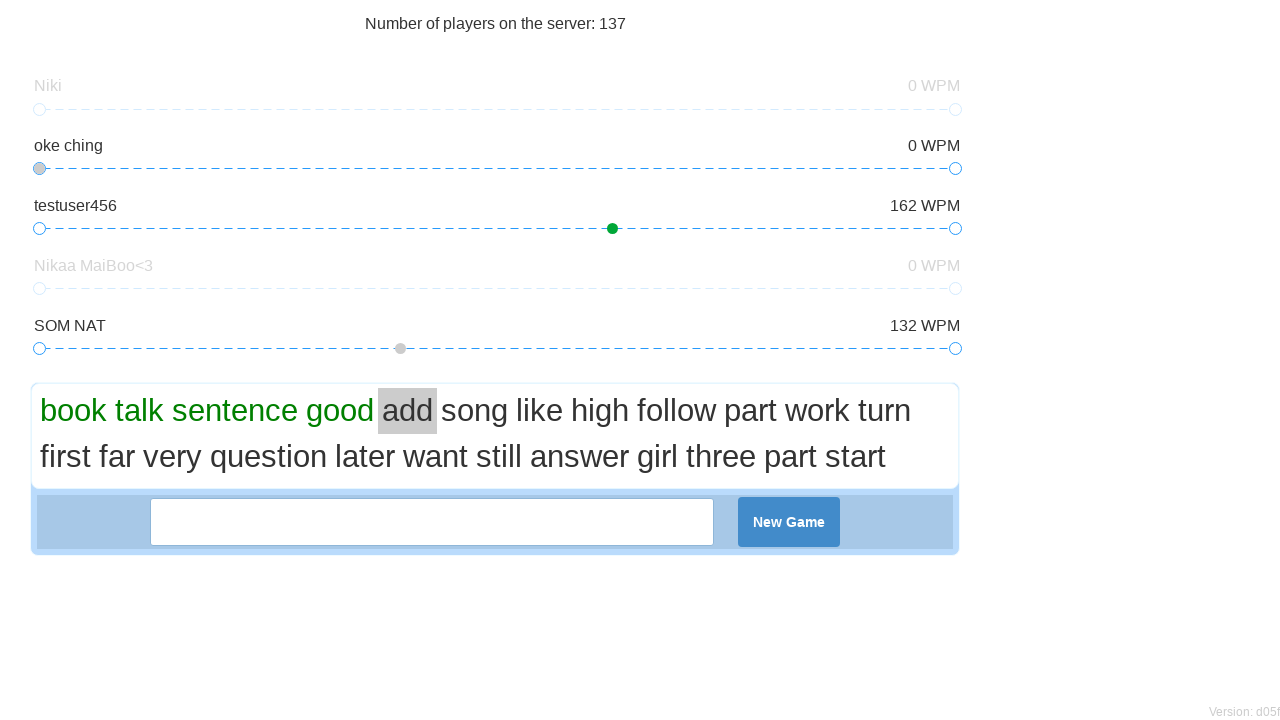

Typed word 'add' into input field on xpath=/html/body/div/div/div[3]/div[2]/div[2]/div[1]/input
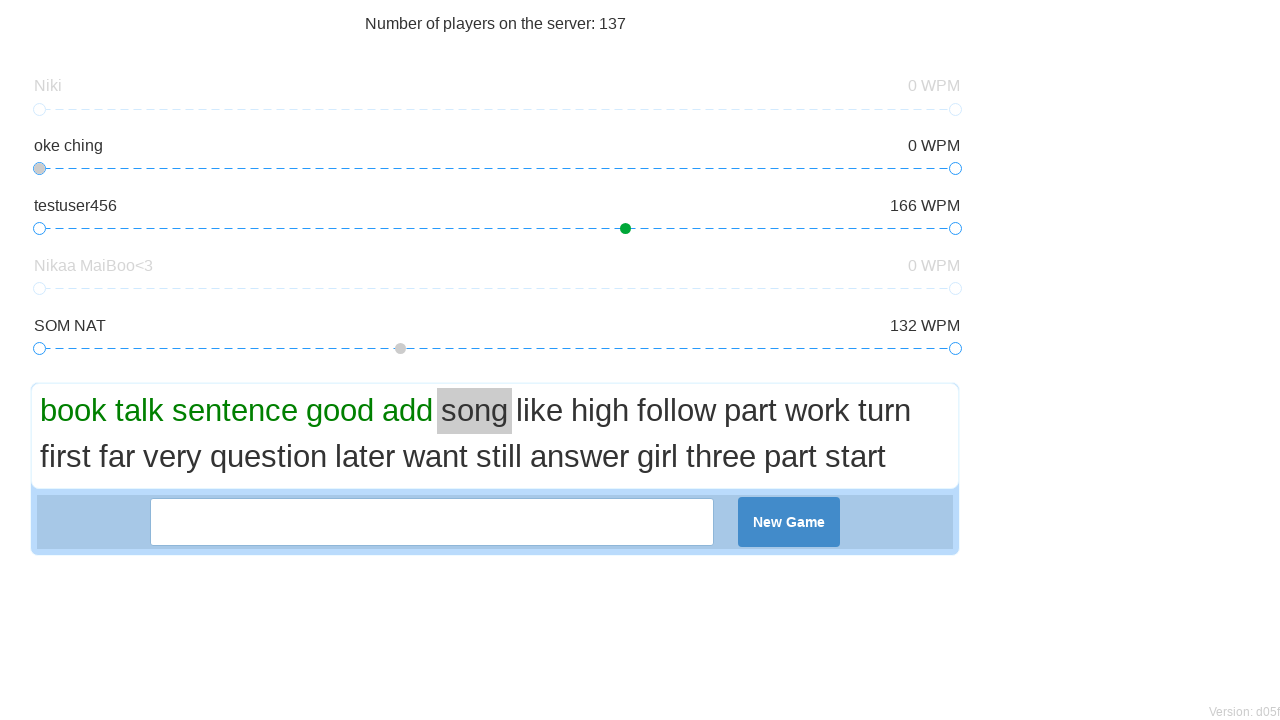

Typed word 'song' into input field on xpath=/html/body/div/div/div[3]/div[2]/div[2]/div[1]/input
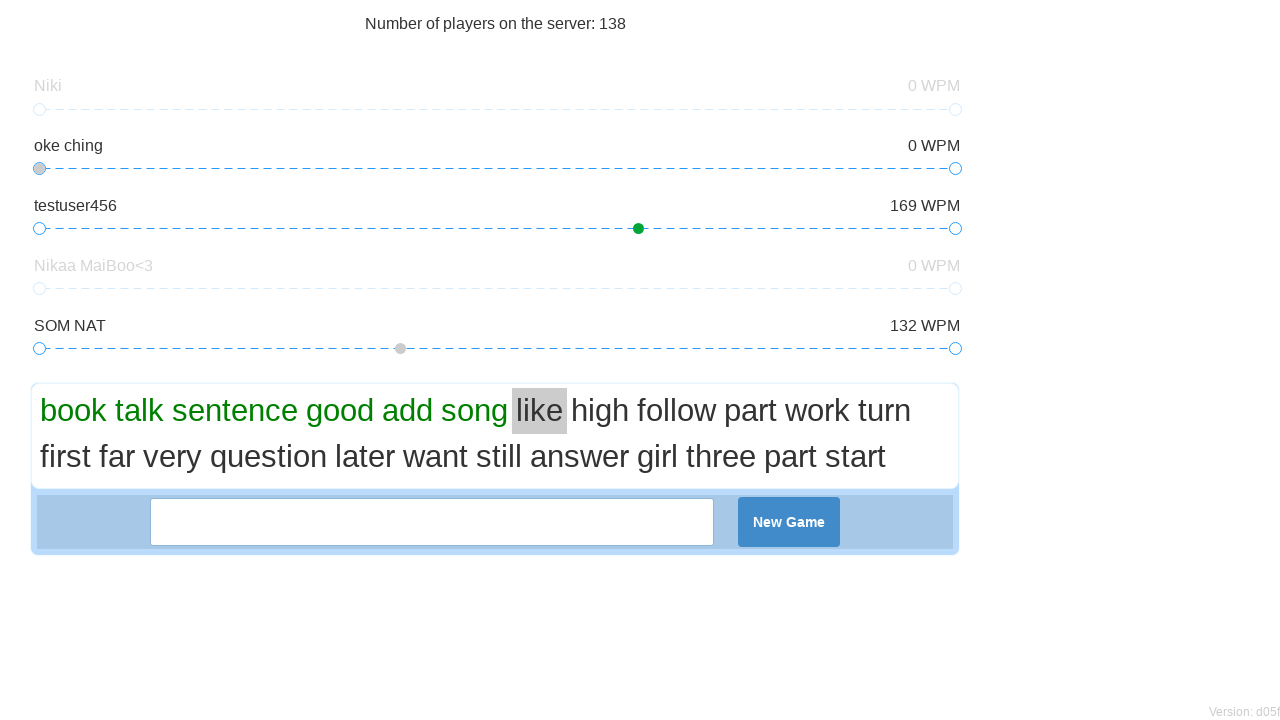

Typed word 'like' into input field on xpath=/html/body/div/div/div[3]/div[2]/div[2]/div[1]/input
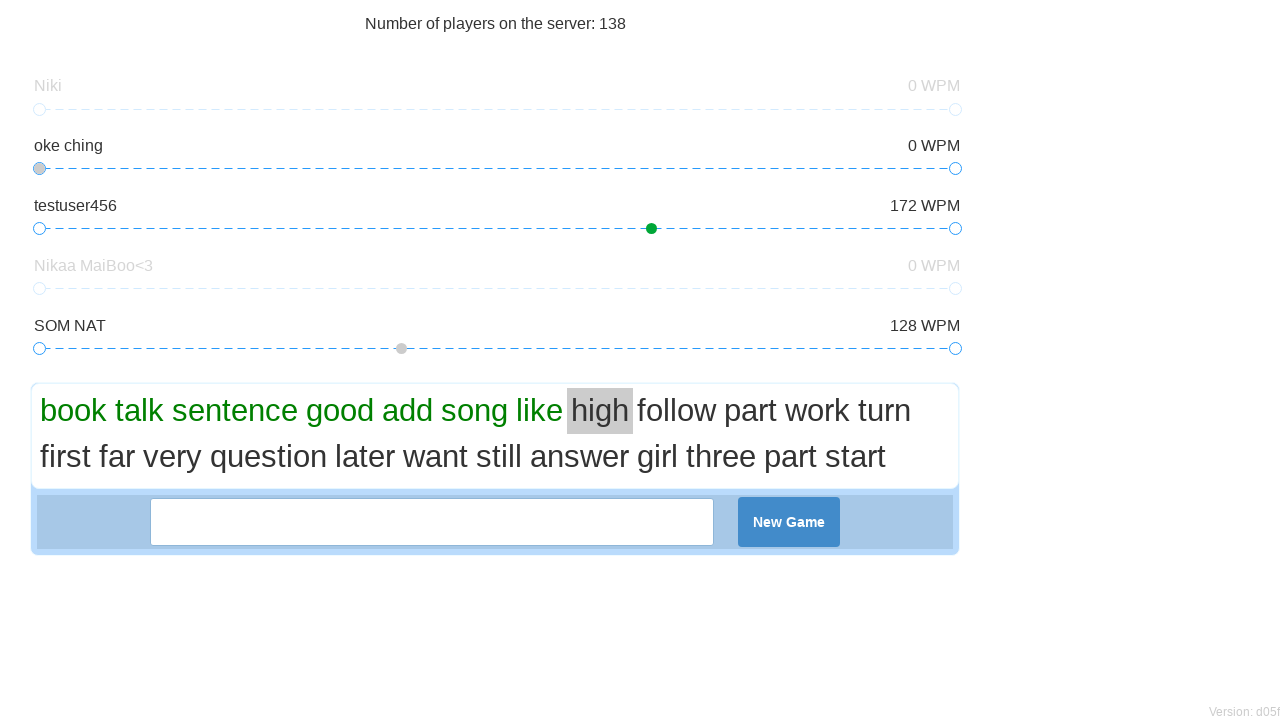

Typed word 'high' into input field on xpath=/html/body/div/div/div[3]/div[2]/div[2]/div[1]/input
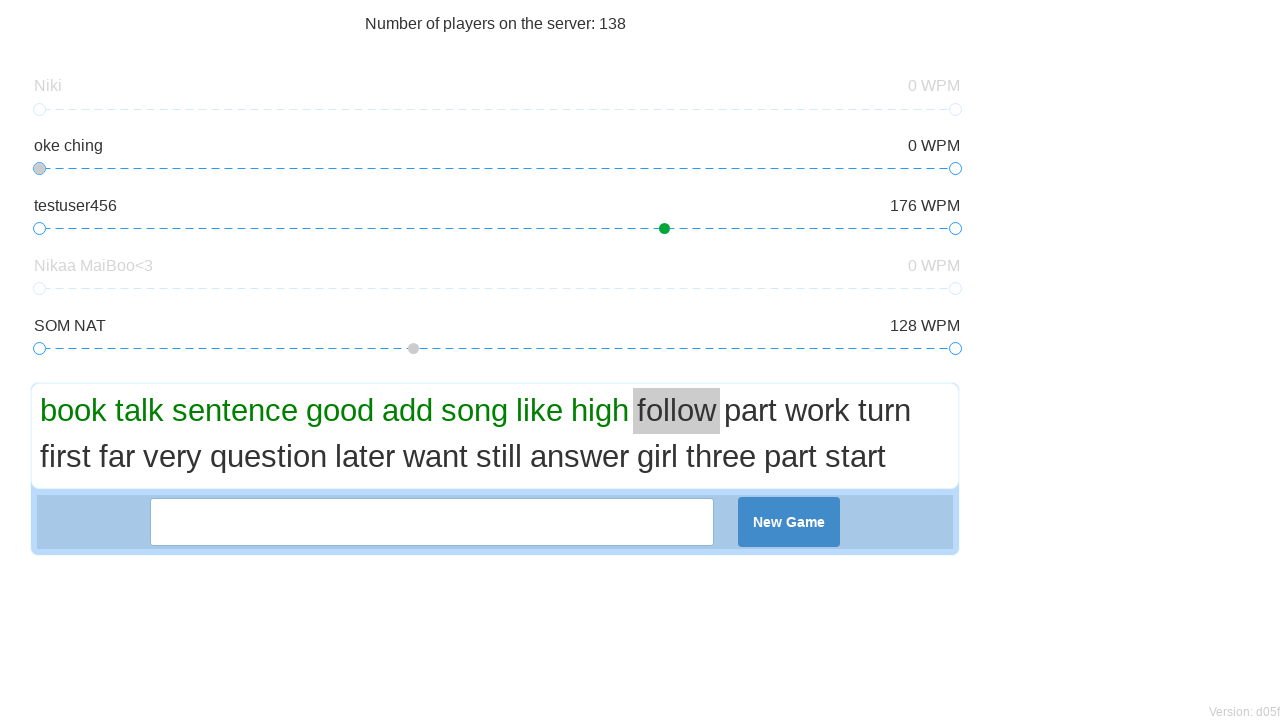

Typed word 'follow' into input field on xpath=/html/body/div/div/div[3]/div[2]/div[2]/div[1]/input
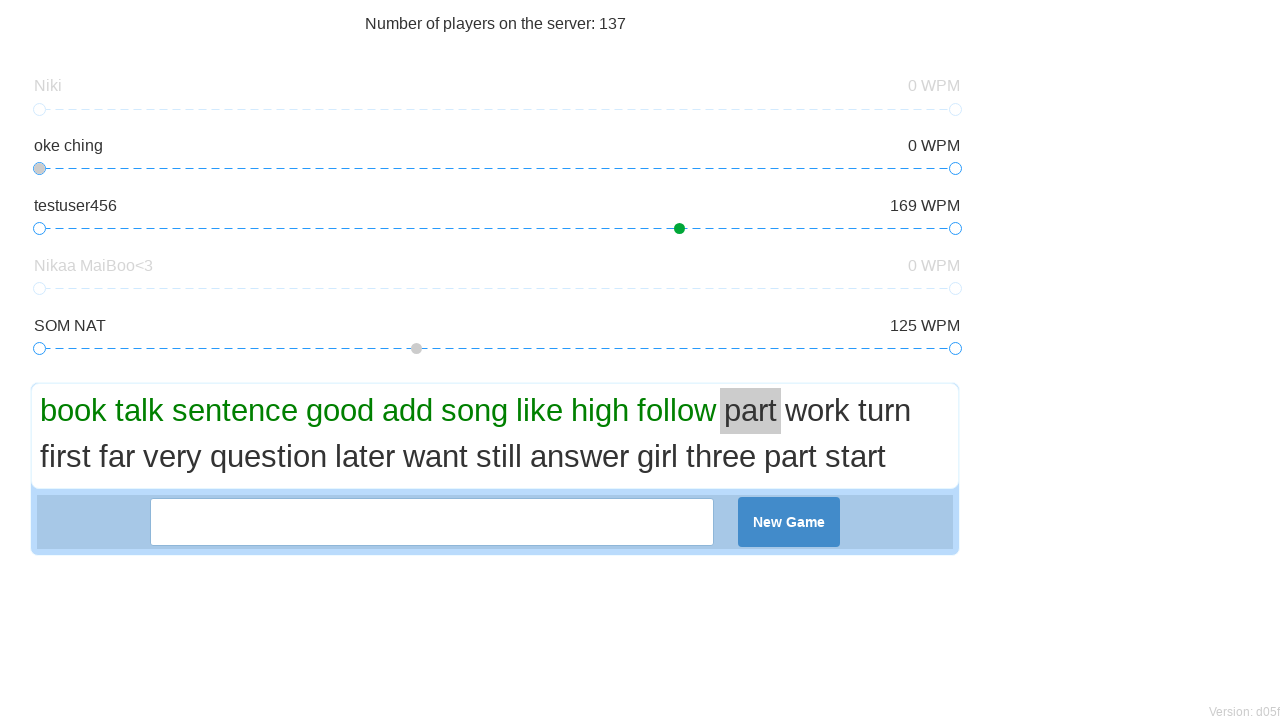

Typed word 'part' into input field on xpath=/html/body/div/div/div[3]/div[2]/div[2]/div[1]/input
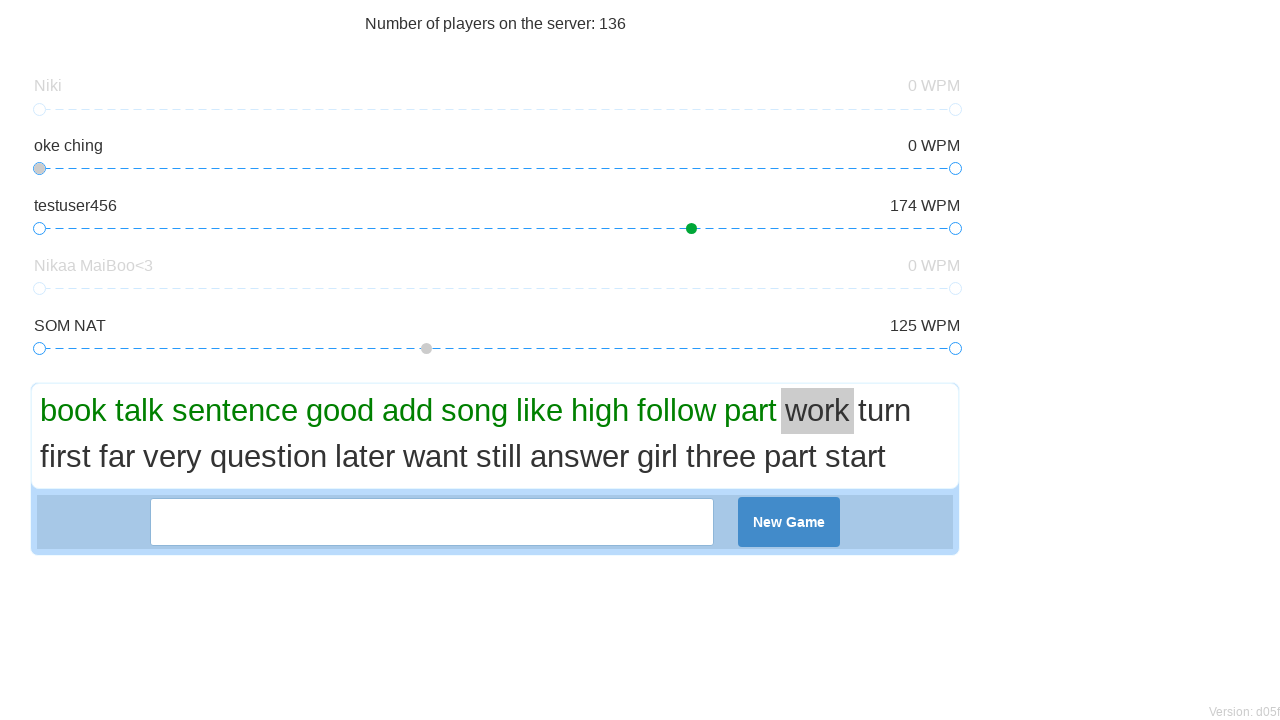

Typed word 'work' into input field on xpath=/html/body/div/div/div[3]/div[2]/div[2]/div[1]/input
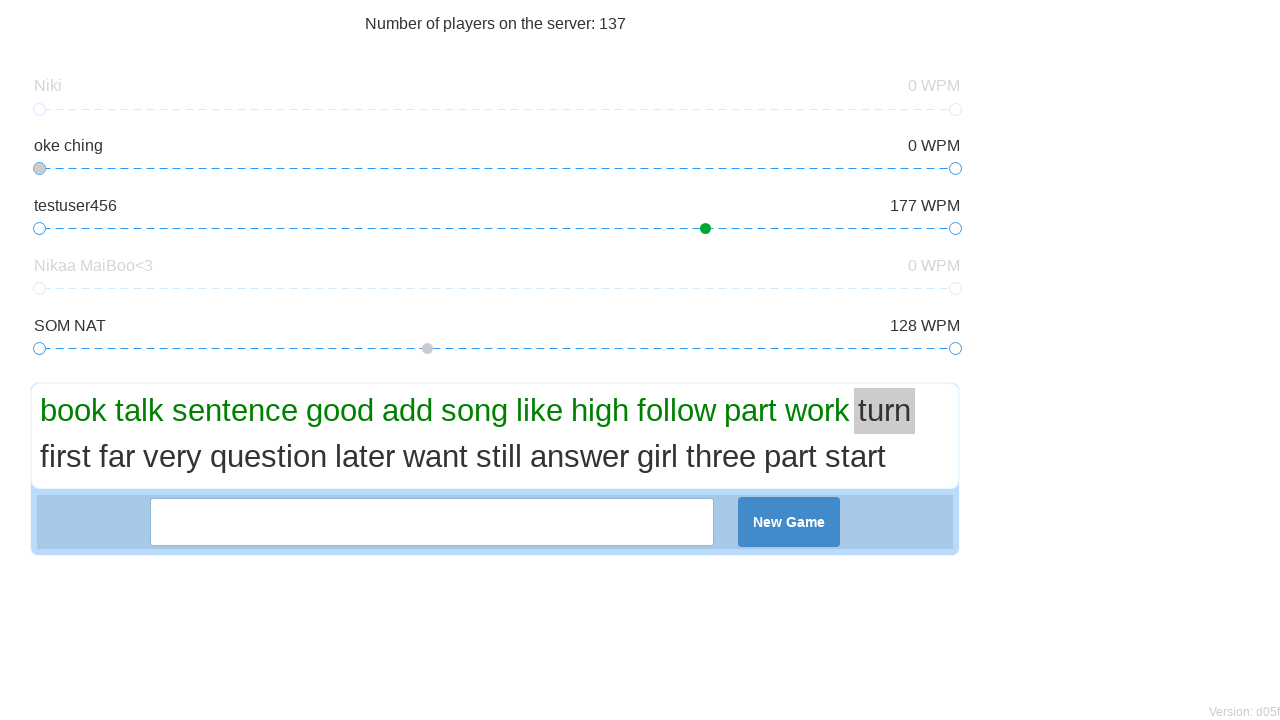

Typed word 'turn' into input field on xpath=/html/body/div/div/div[3]/div[2]/div[2]/div[1]/input
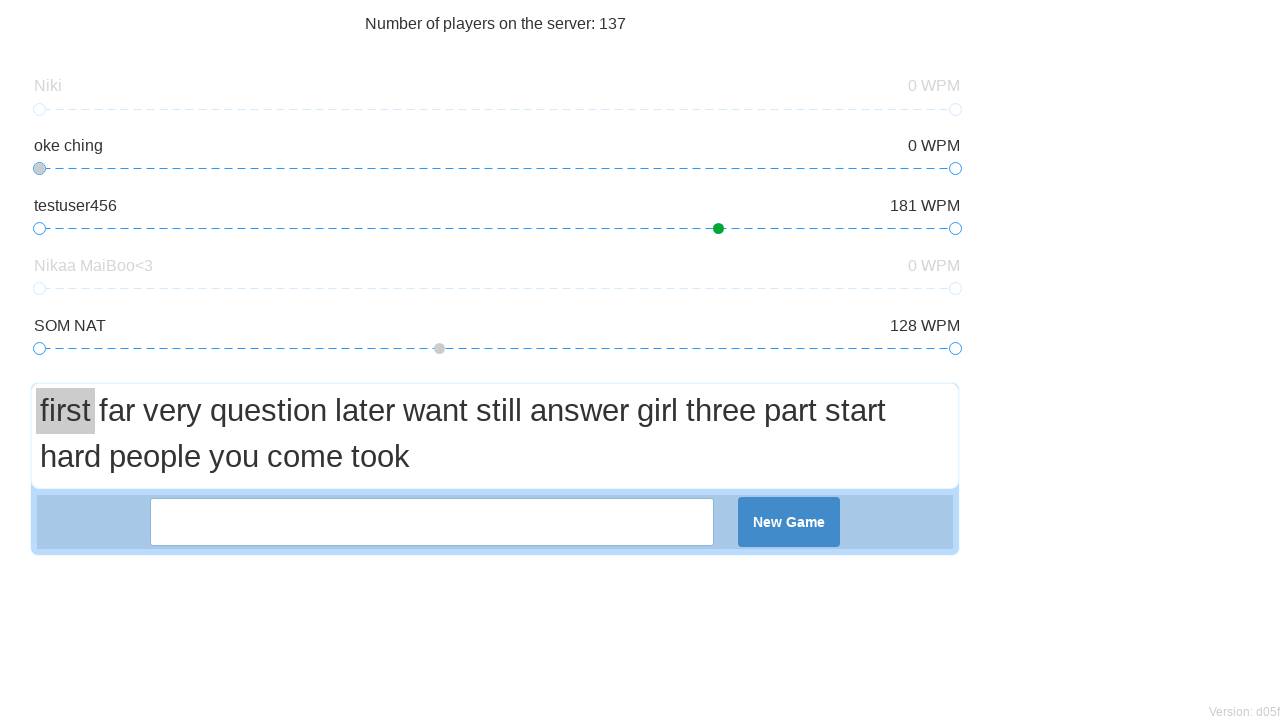

Typed word 'first' into input field on xpath=/html/body/div/div/div[3]/div[2]/div[2]/div[1]/input
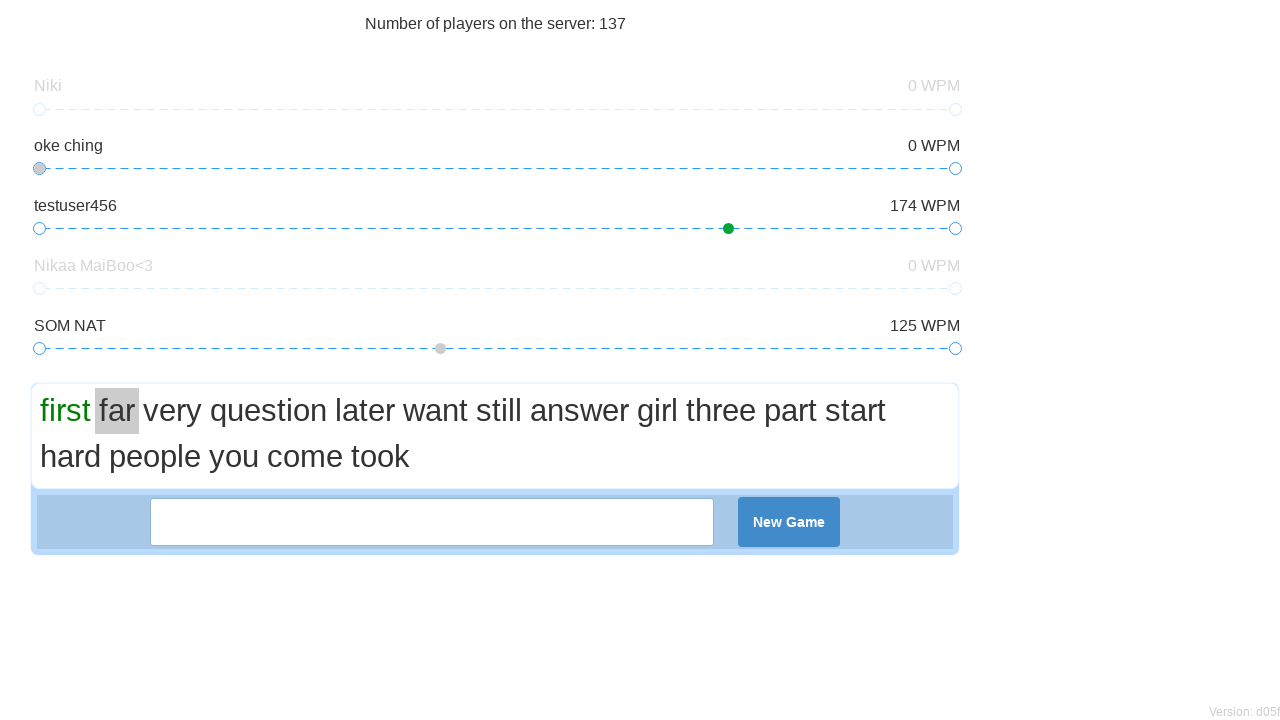

Typed word 'far' into input field on xpath=/html/body/div/div/div[3]/div[2]/div[2]/div[1]/input
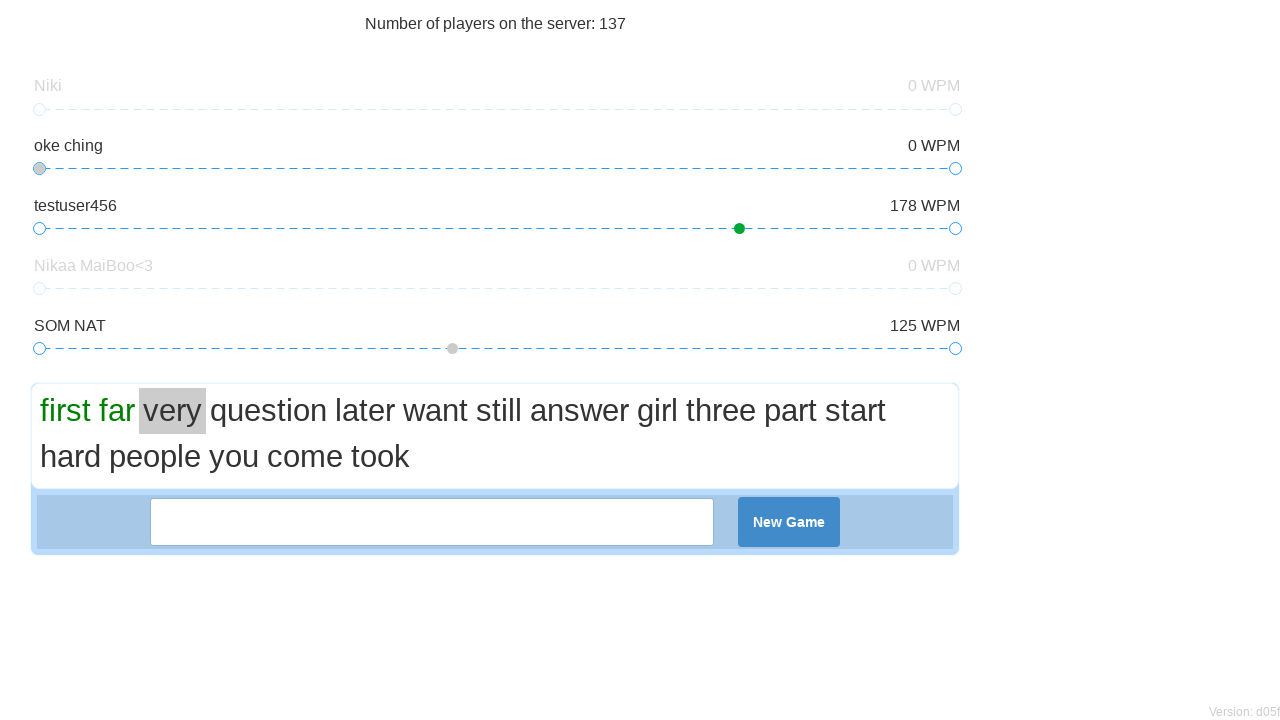

Typed word 'very' into input field on xpath=/html/body/div/div/div[3]/div[2]/div[2]/div[1]/input
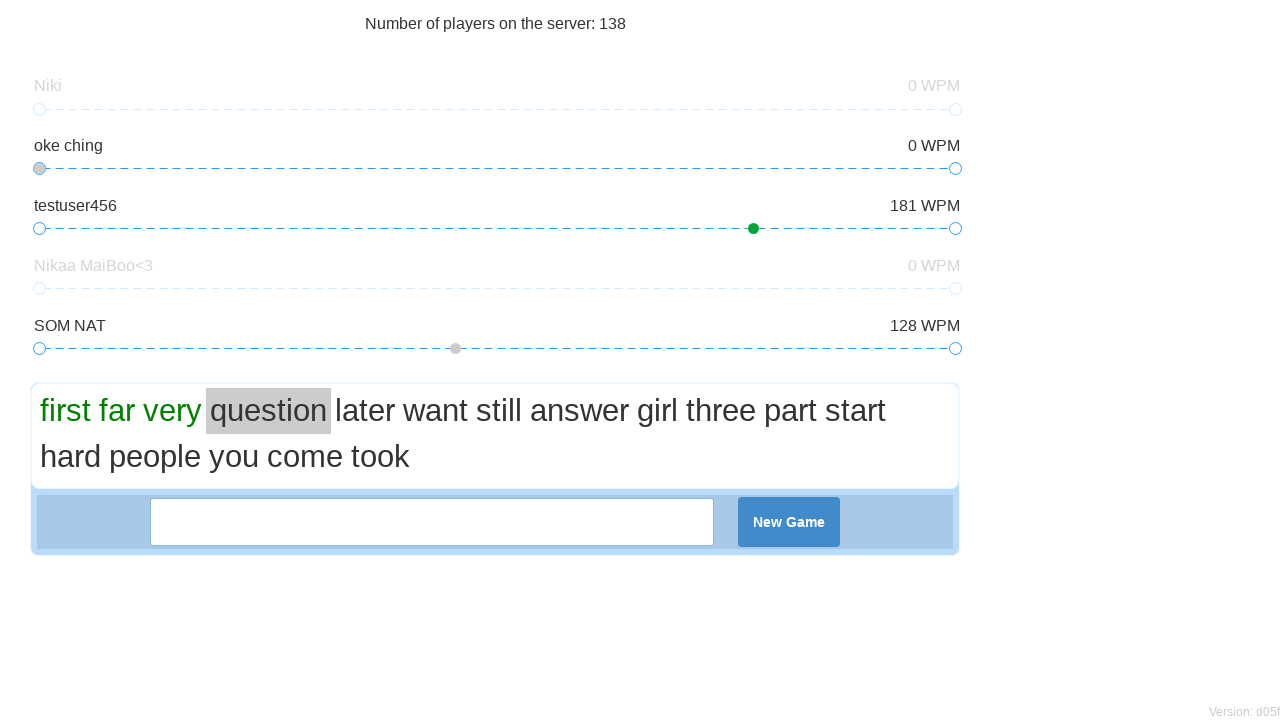

Typed word 'question' into input field on xpath=/html/body/div/div/div[3]/div[2]/div[2]/div[1]/input
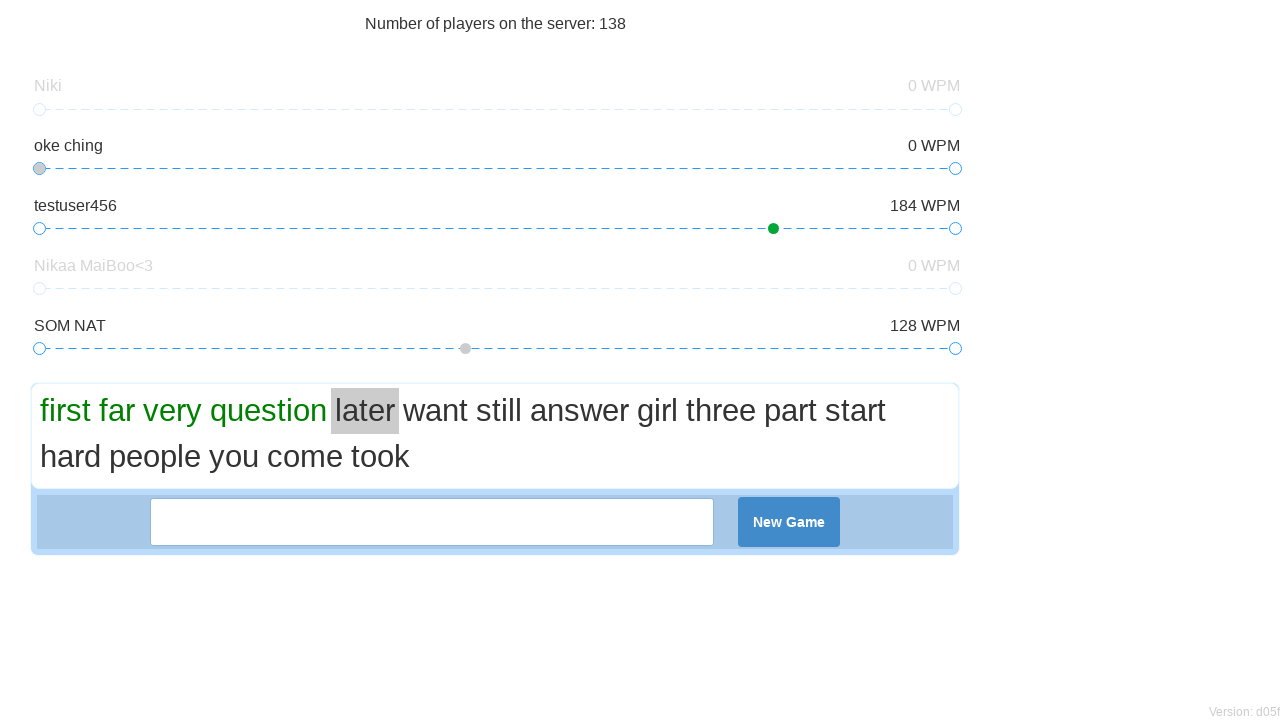

Typed word 'later' into input field on xpath=/html/body/div/div/div[3]/div[2]/div[2]/div[1]/input
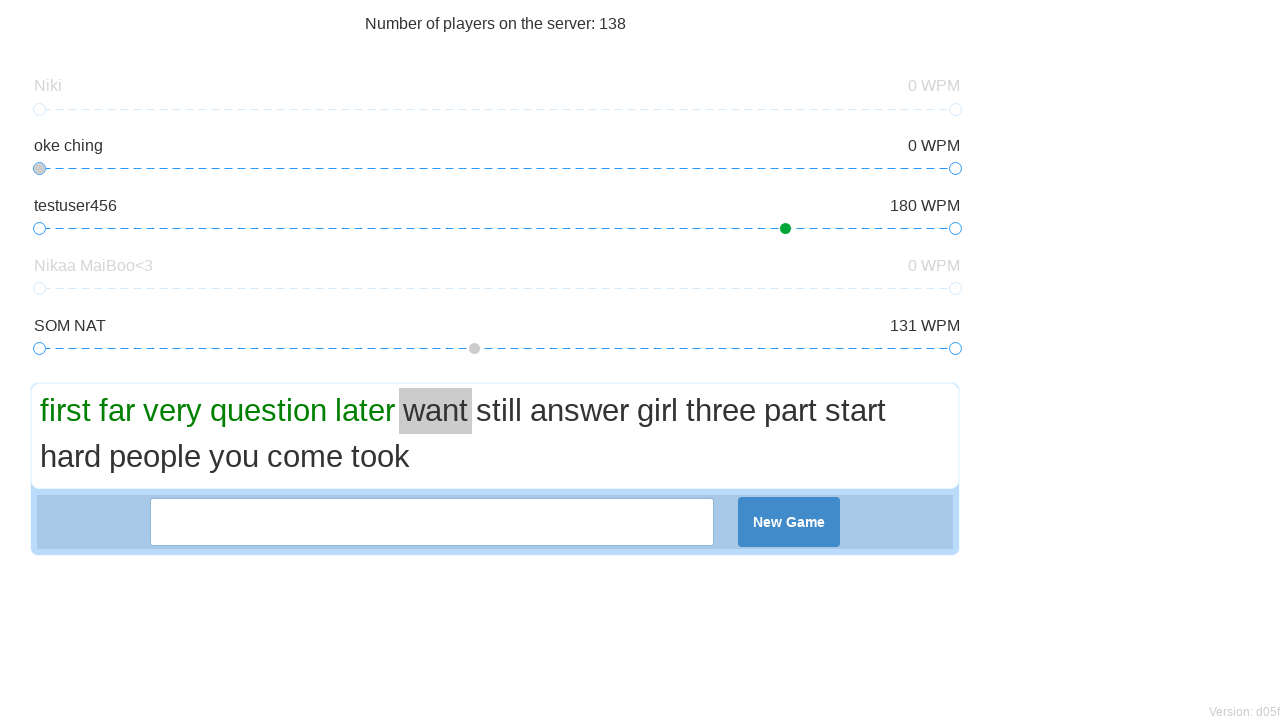

Typed word 'want' into input field on xpath=/html/body/div/div/div[3]/div[2]/div[2]/div[1]/input
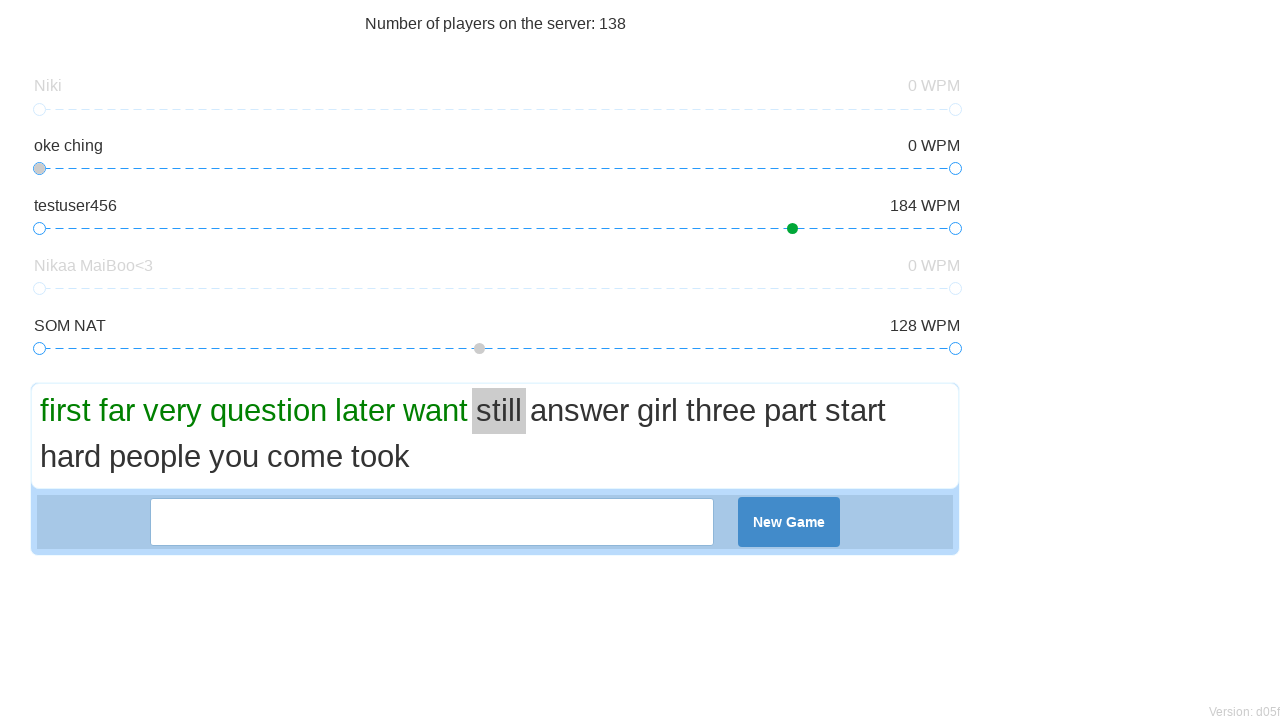

Typed word 'still' into input field on xpath=/html/body/div/div/div[3]/div[2]/div[2]/div[1]/input
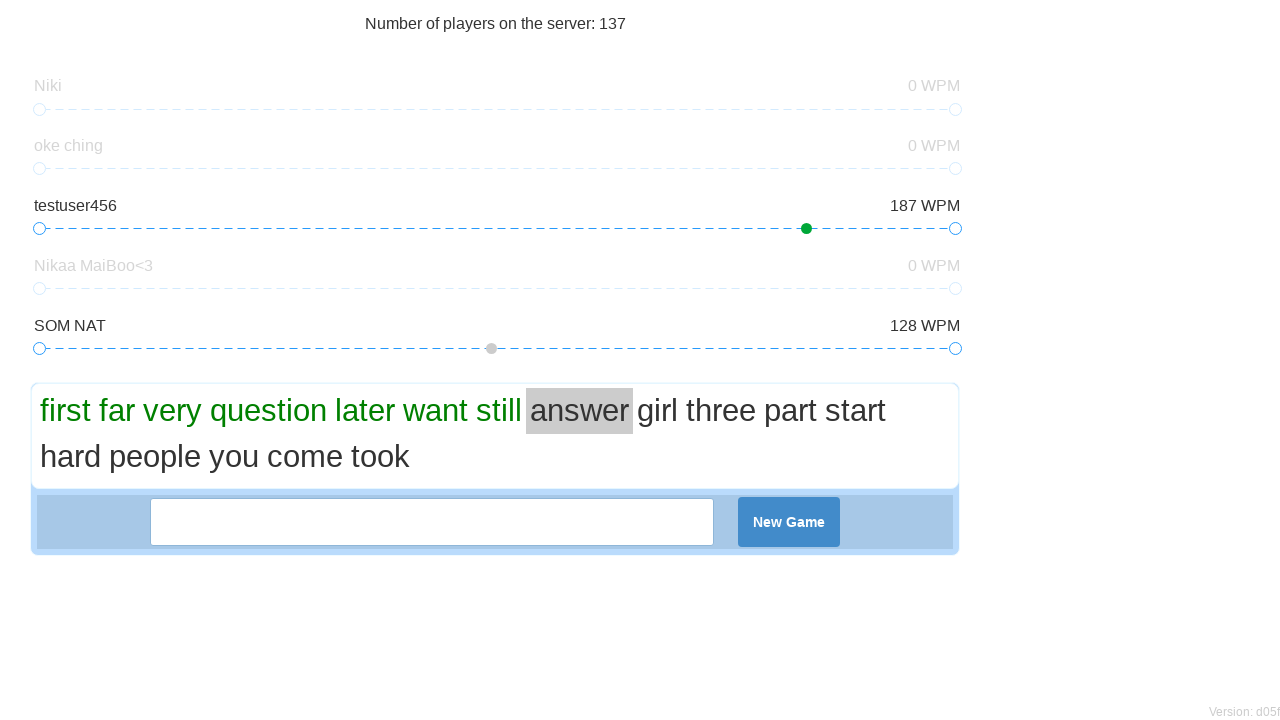

Typed word 'answer' into input field on xpath=/html/body/div/div/div[3]/div[2]/div[2]/div[1]/input
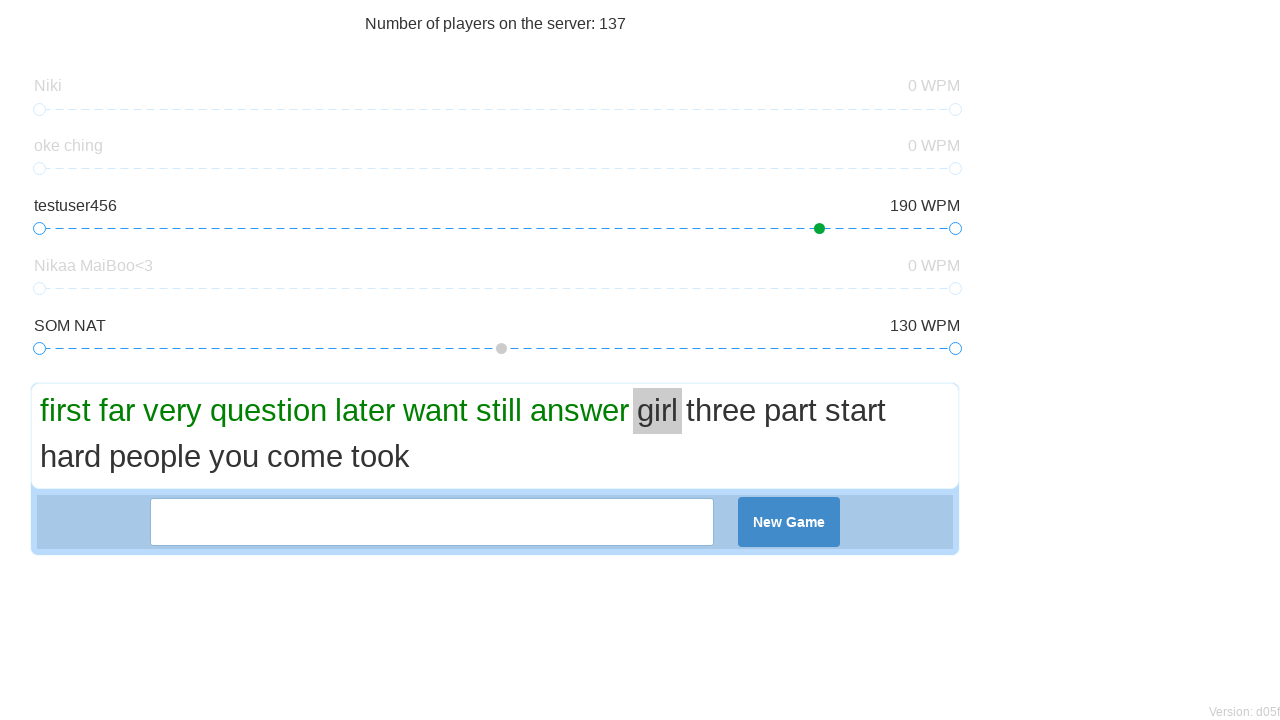

Typed word 'girl' into input field on xpath=/html/body/div/div/div[3]/div[2]/div[2]/div[1]/input
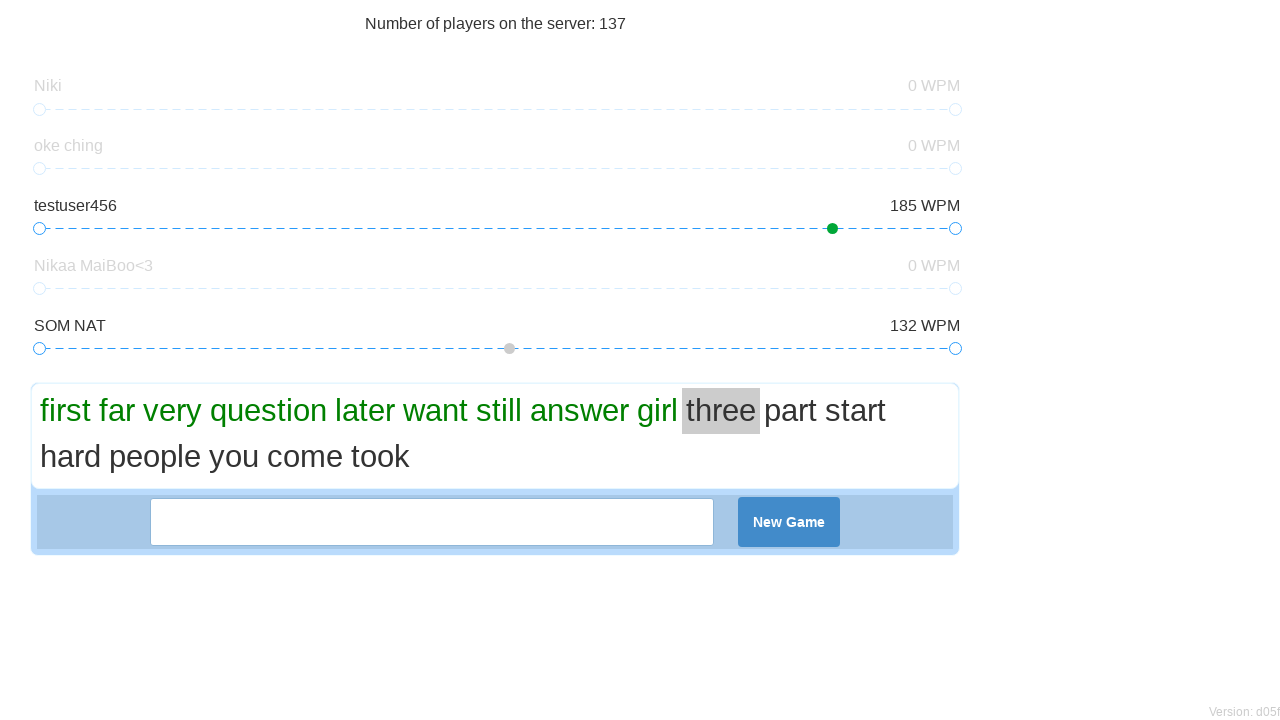

Typed word 'three' into input field on xpath=/html/body/div/div/div[3]/div[2]/div[2]/div[1]/input
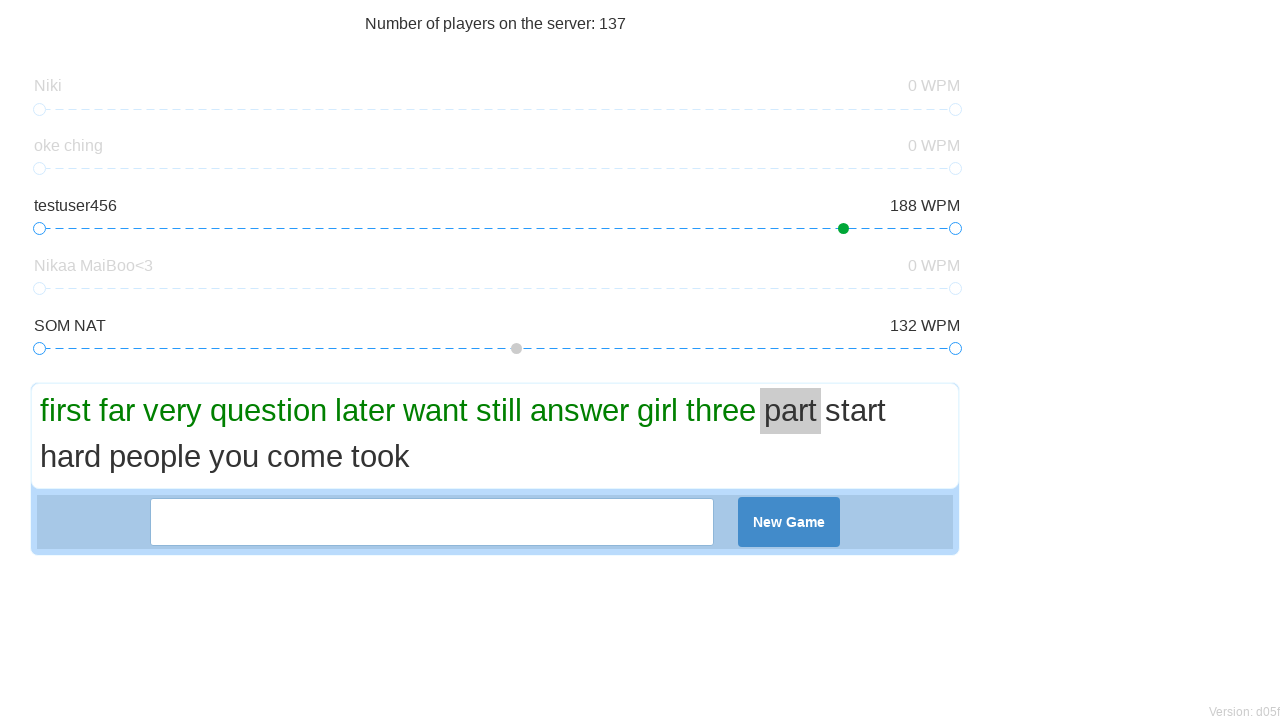

Typed word 'part' into input field on xpath=/html/body/div/div/div[3]/div[2]/div[2]/div[1]/input
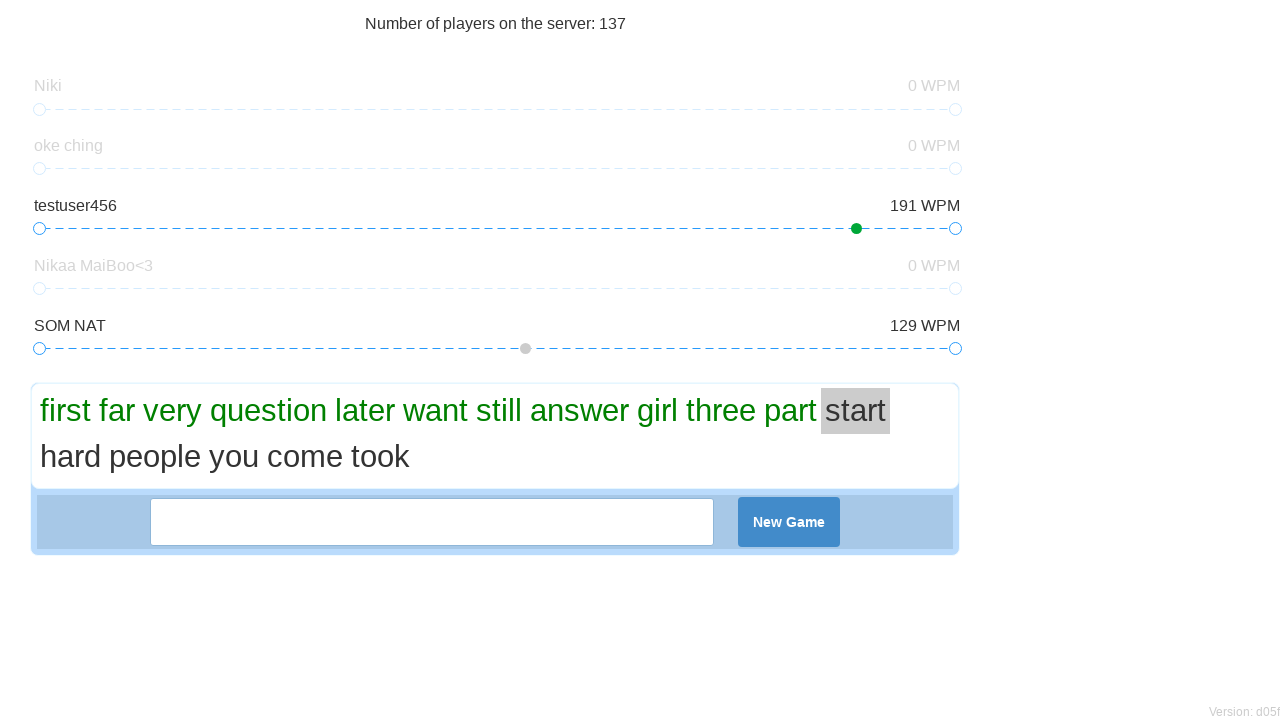

Typed word 'start' into input field on xpath=/html/body/div/div/div[3]/div[2]/div[2]/div[1]/input
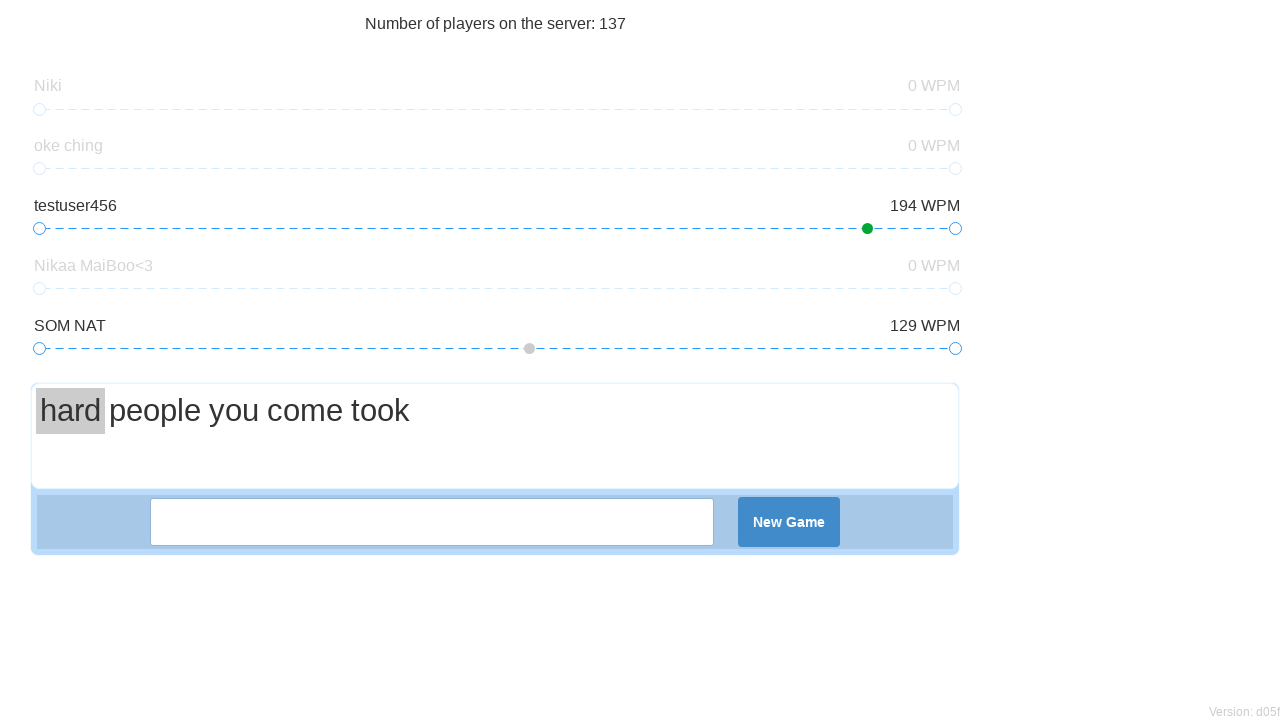

Typed word 'hard' into input field on xpath=/html/body/div/div/div[3]/div[2]/div[2]/div[1]/input
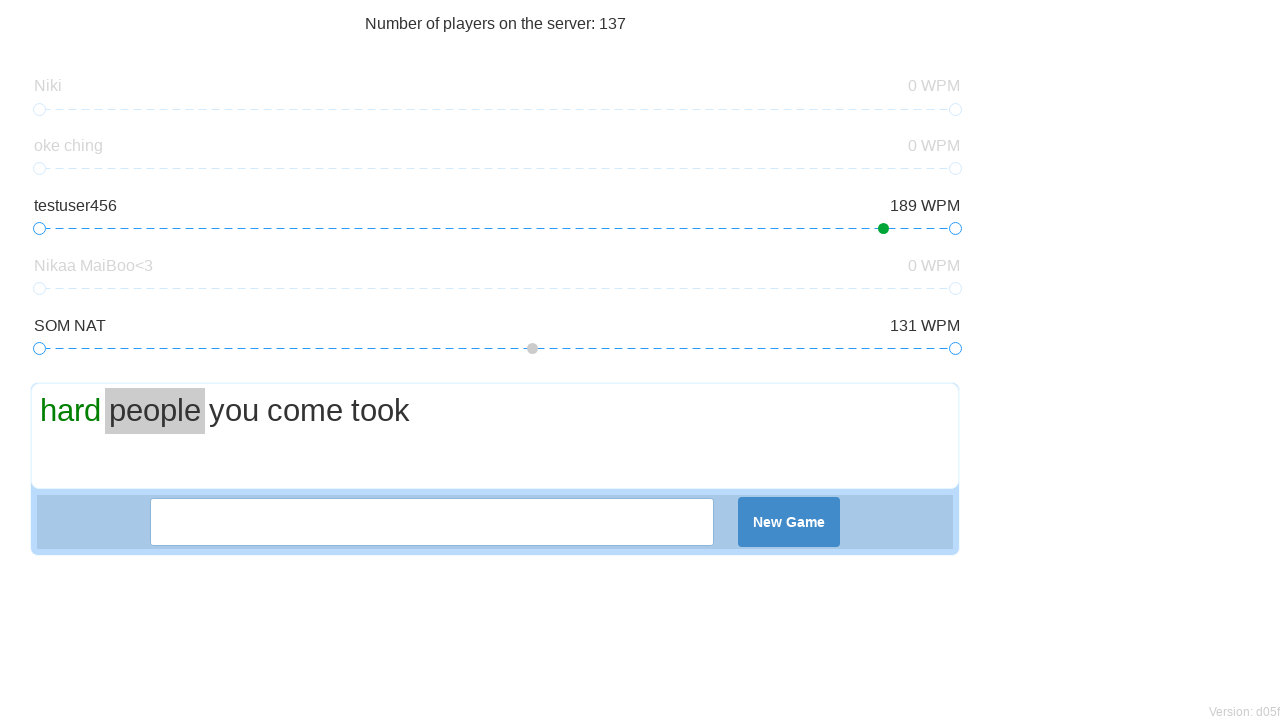

Typed word 'people' into input field on xpath=/html/body/div/div/div[3]/div[2]/div[2]/div[1]/input
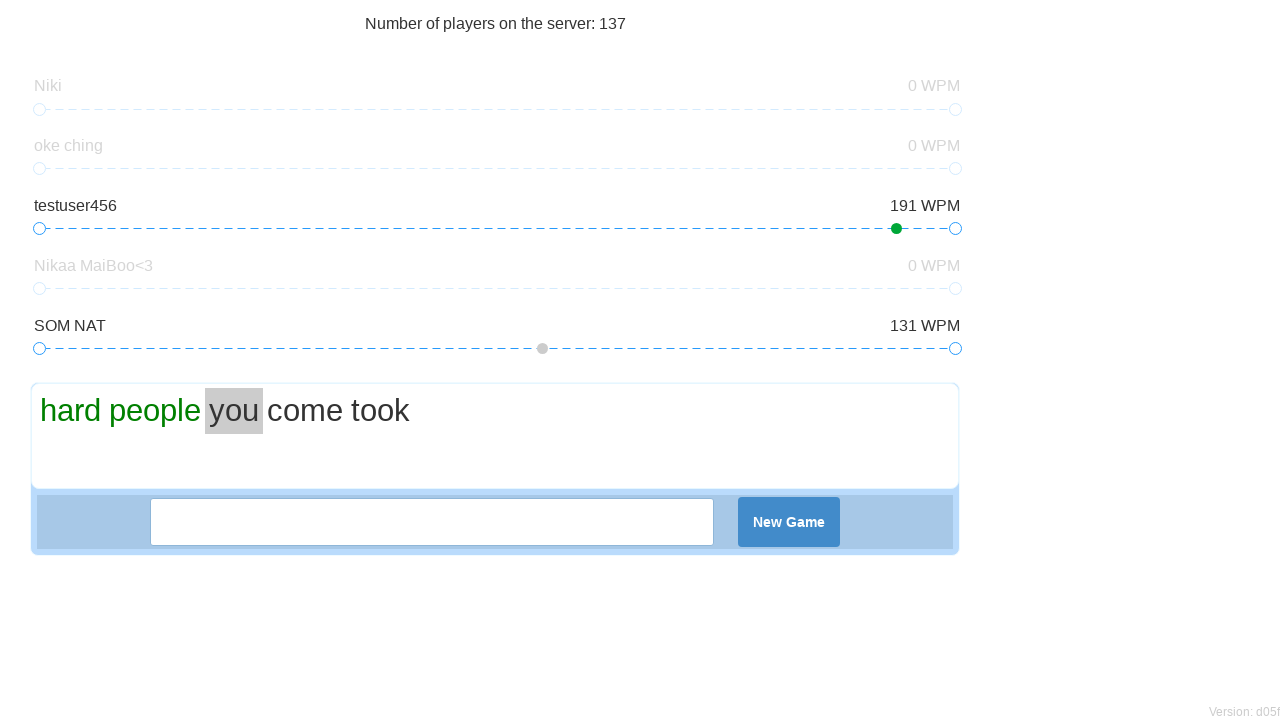

Typed word 'you' into input field on xpath=/html/body/div/div/div[3]/div[2]/div[2]/div[1]/input
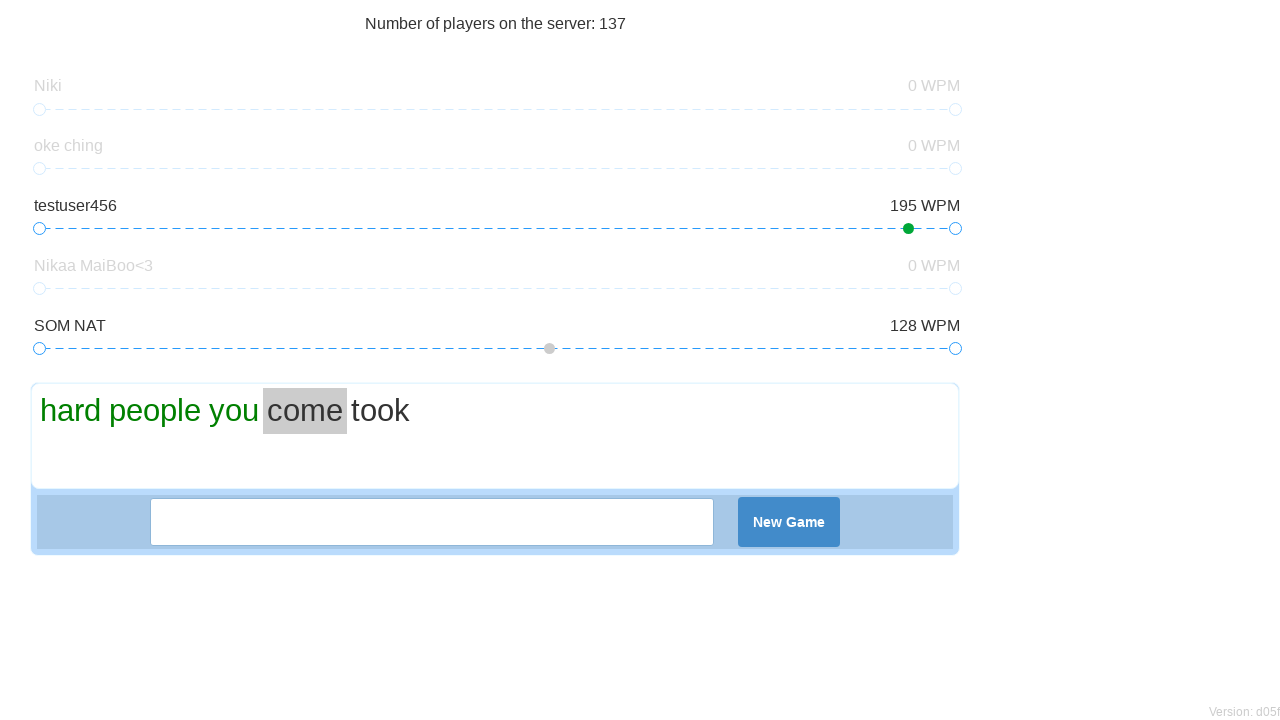

Typed word 'come' into input field on xpath=/html/body/div/div/div[3]/div[2]/div[2]/div[1]/input
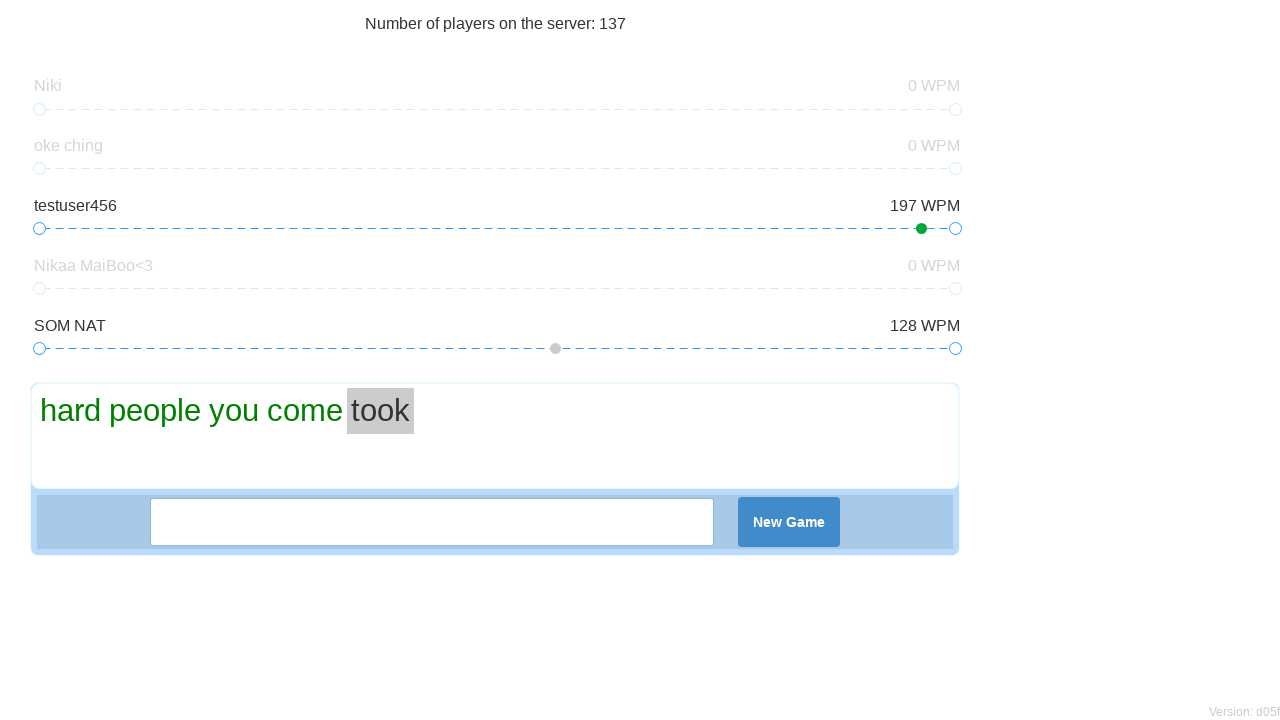

Typed word 'took' into input field on xpath=/html/body/div/div/div[3]/div[2]/div[2]/div[1]/input
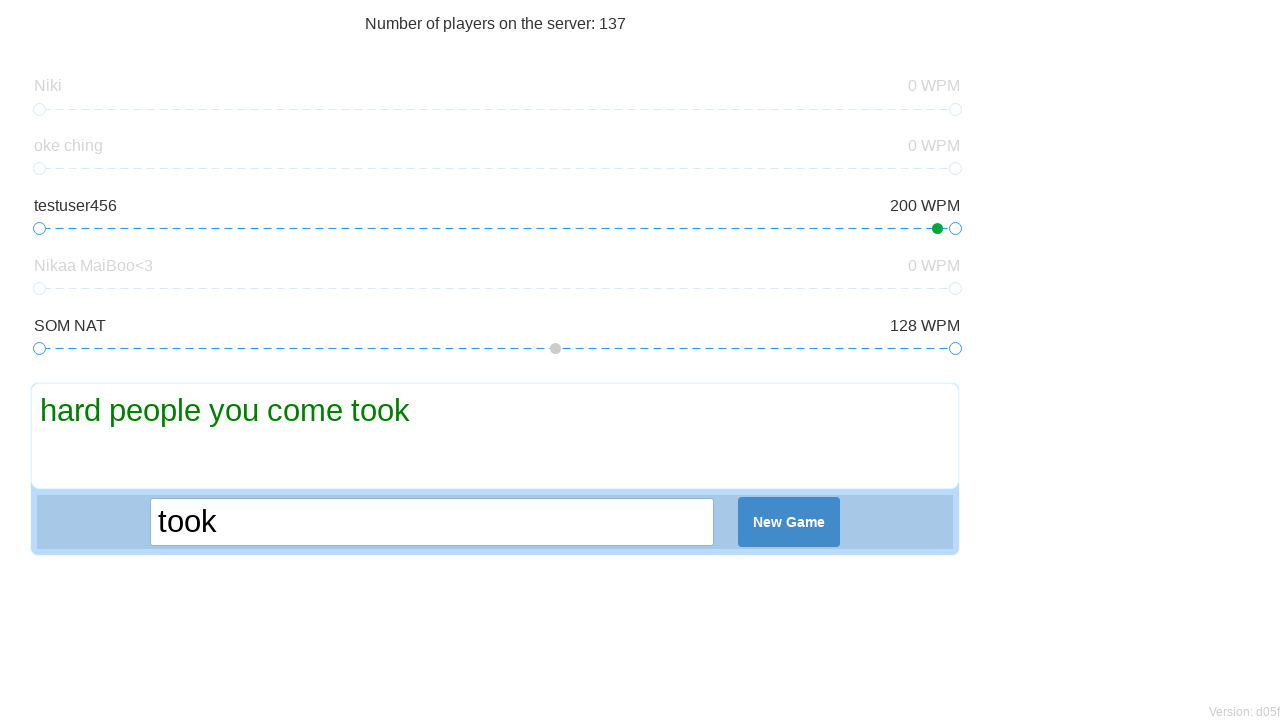

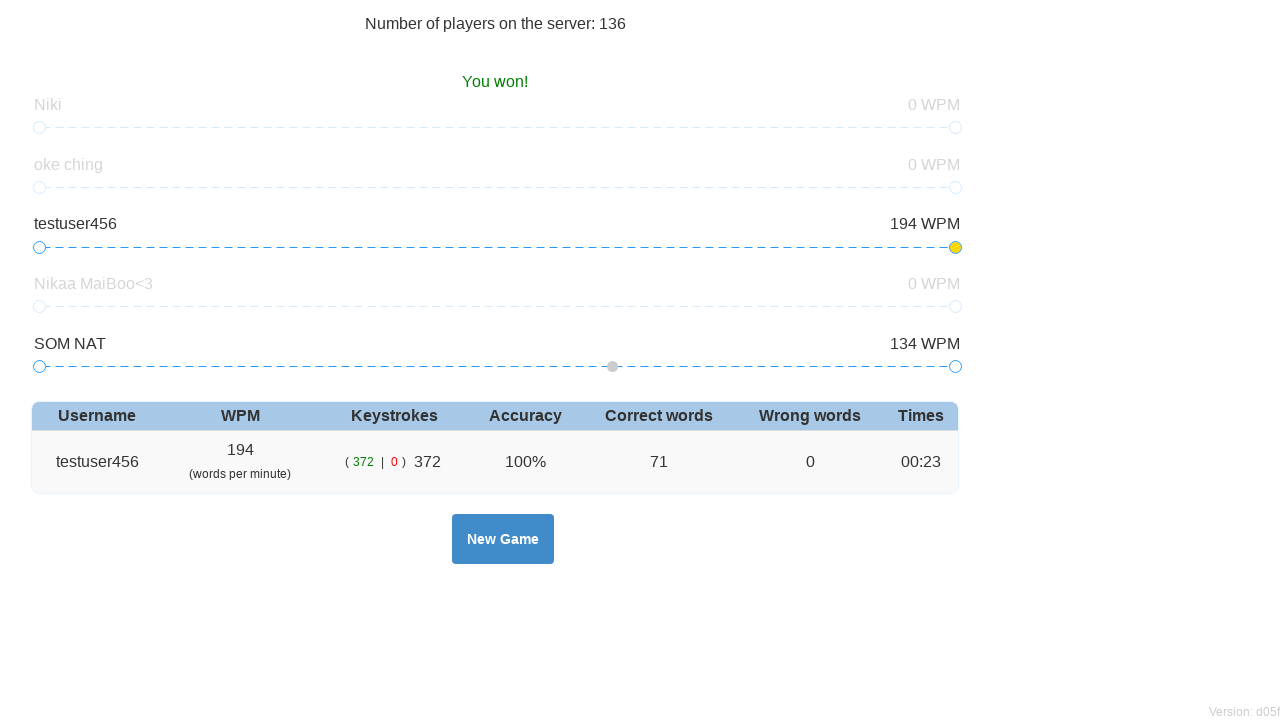